Tests filling a large form by entering text into all input fields and clicking the submit button

Starting URL: http://suninjuly.github.io/huge_form.html

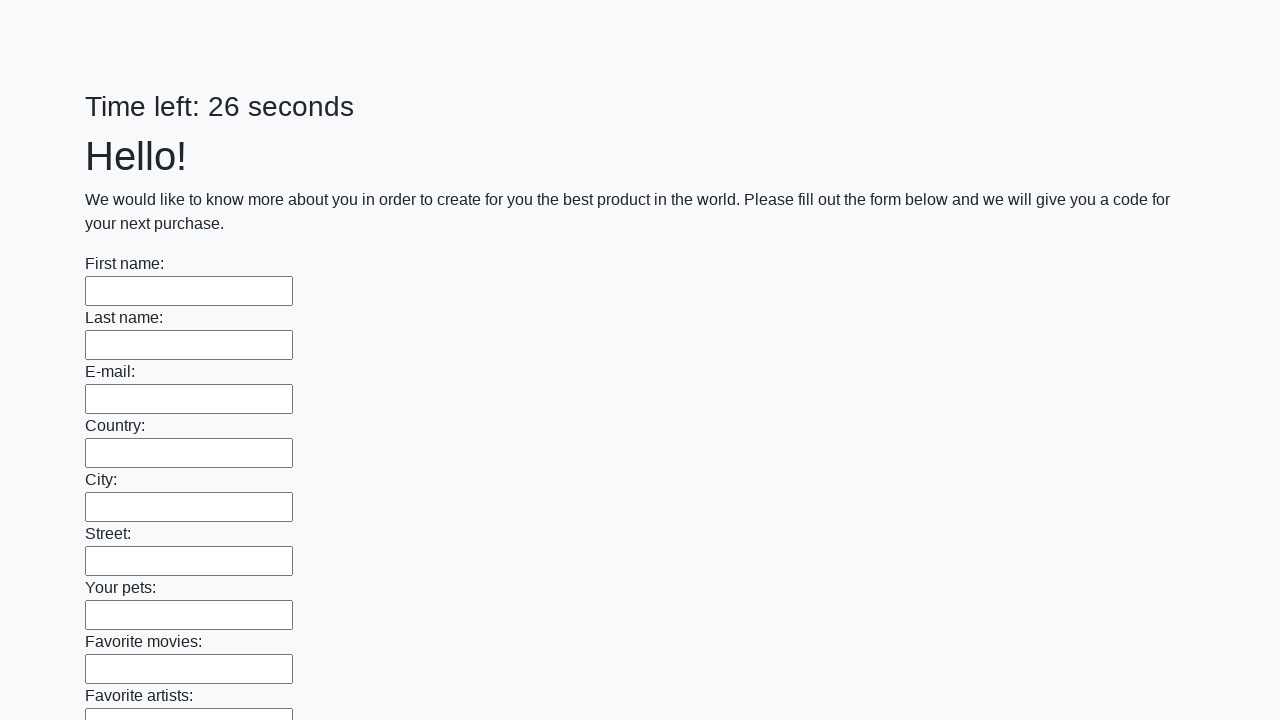

Navigated to huge form page
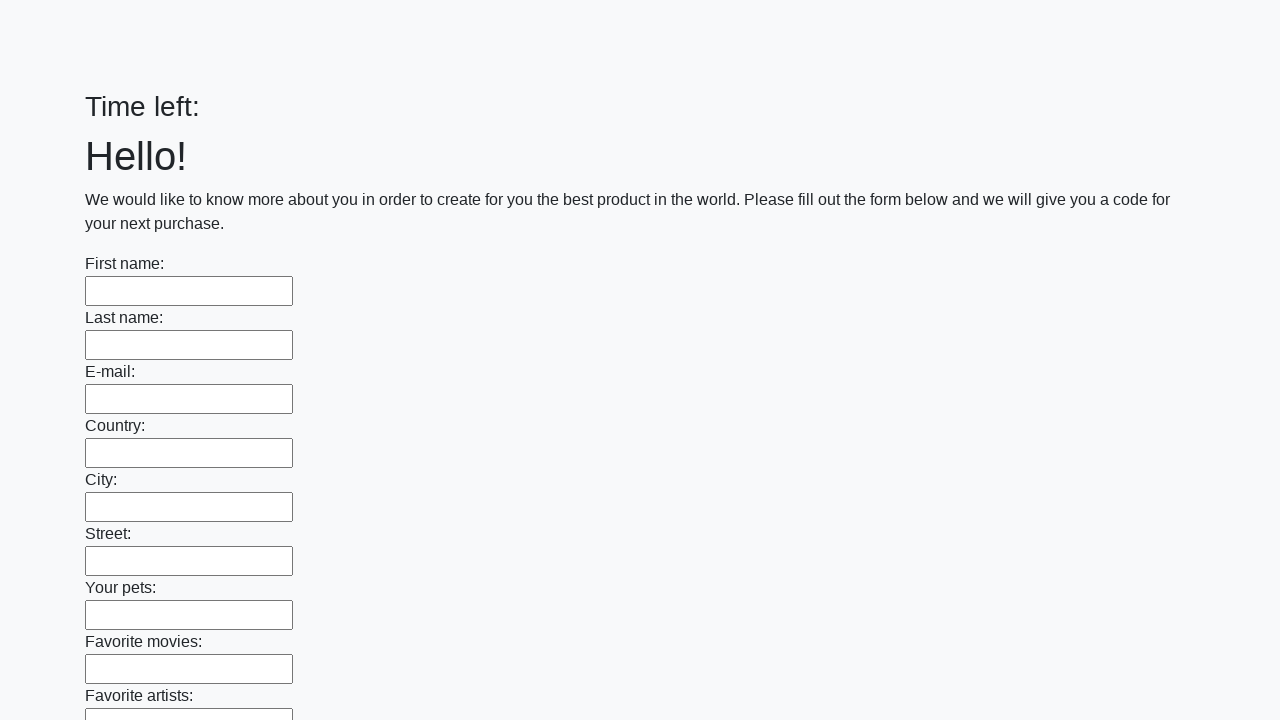

Filled an input field with 'a' on input >> nth=0
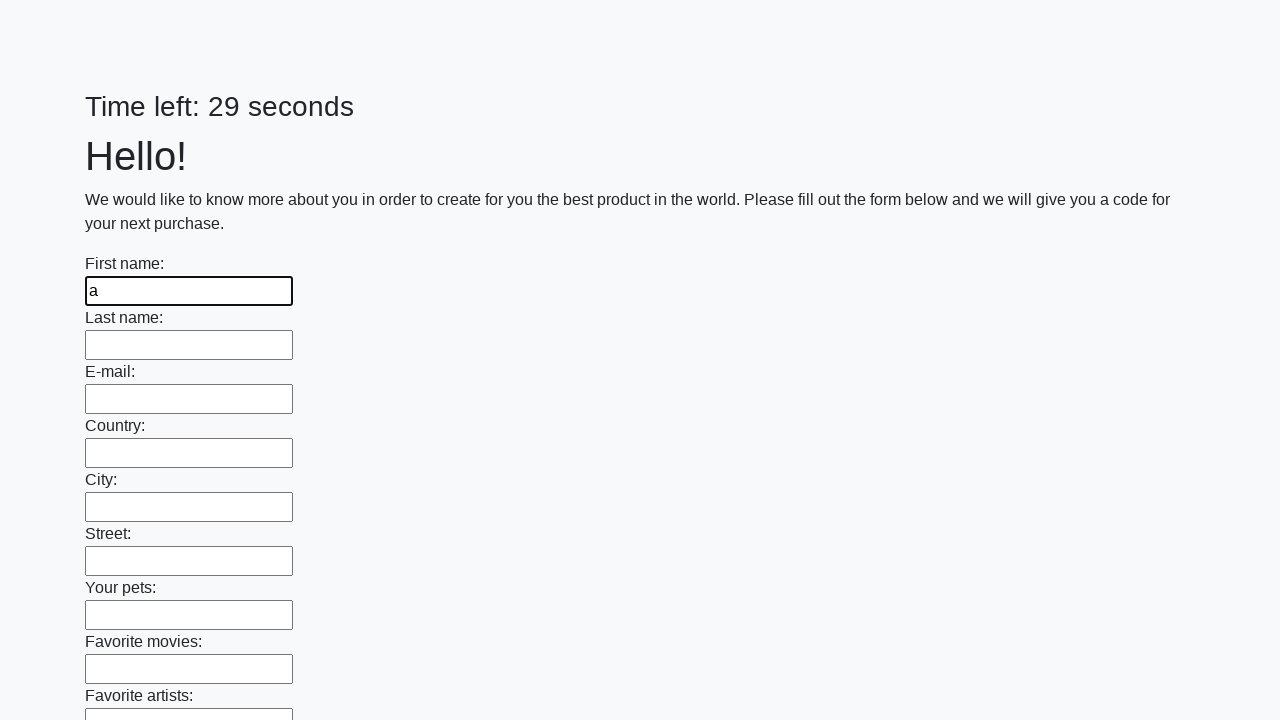

Filled an input field with 'a' on input >> nth=1
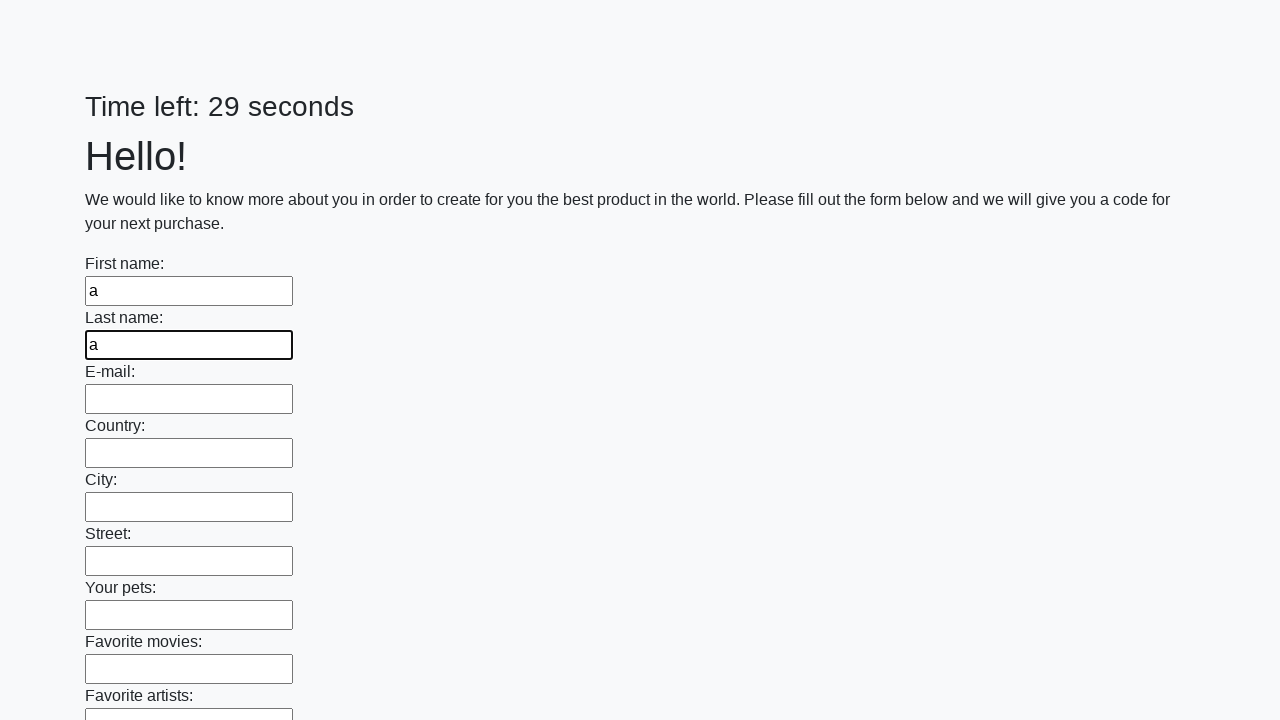

Filled an input field with 'a' on input >> nth=2
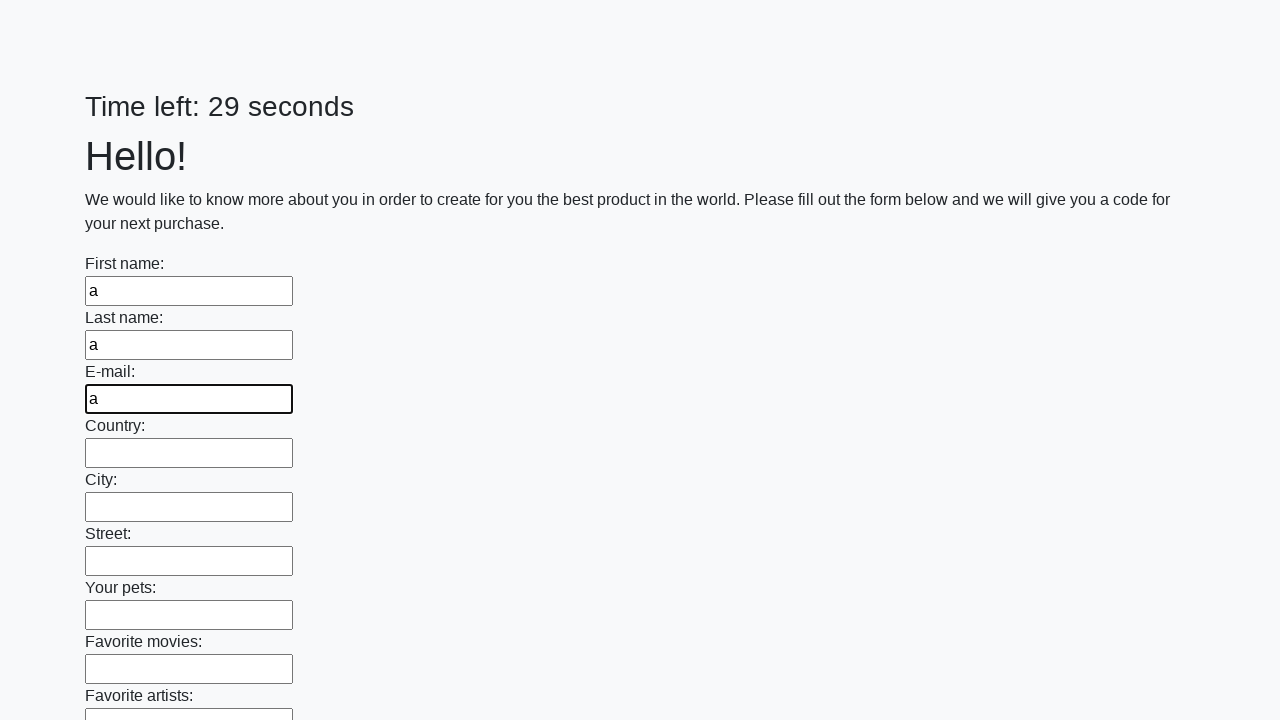

Filled an input field with 'a' on input >> nth=3
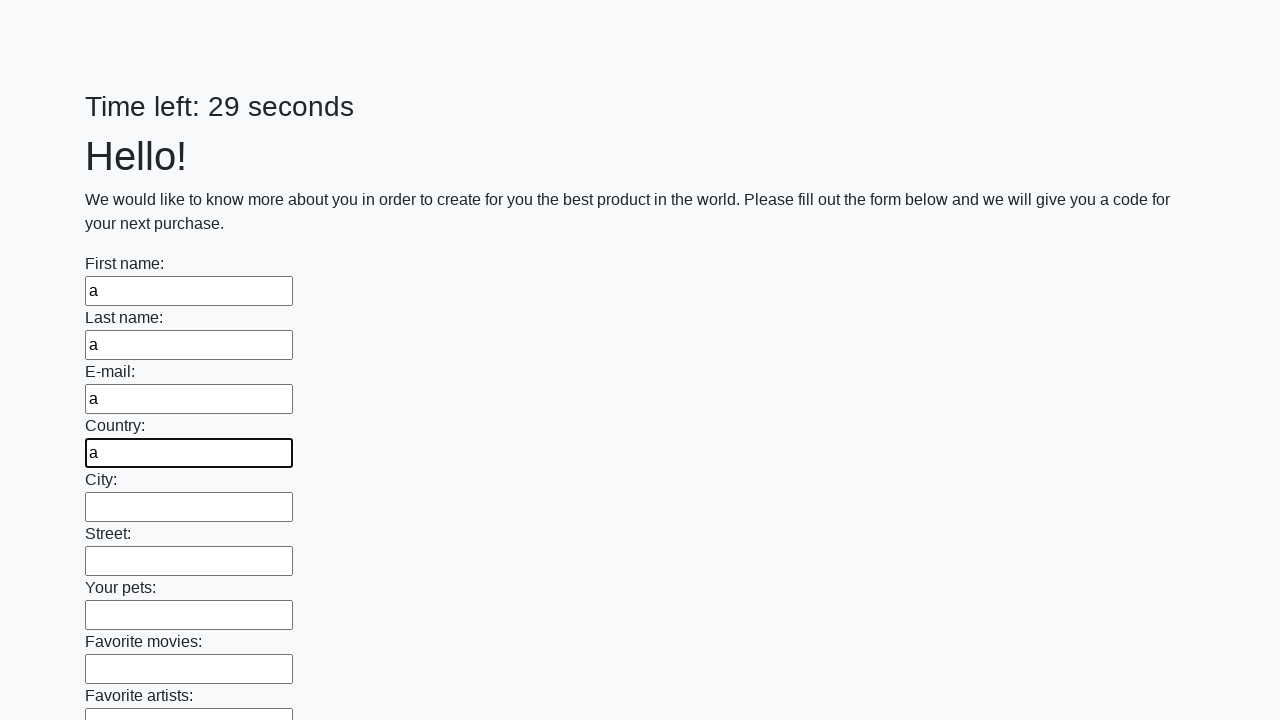

Filled an input field with 'a' on input >> nth=4
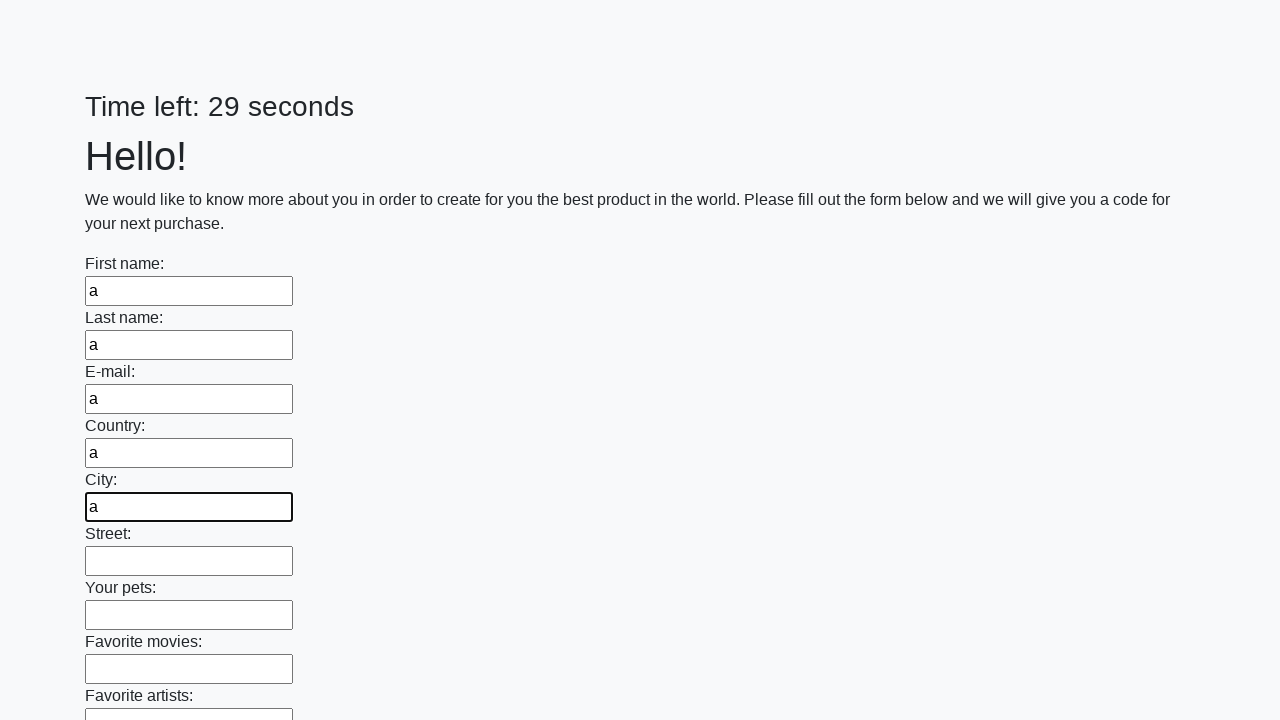

Filled an input field with 'a' on input >> nth=5
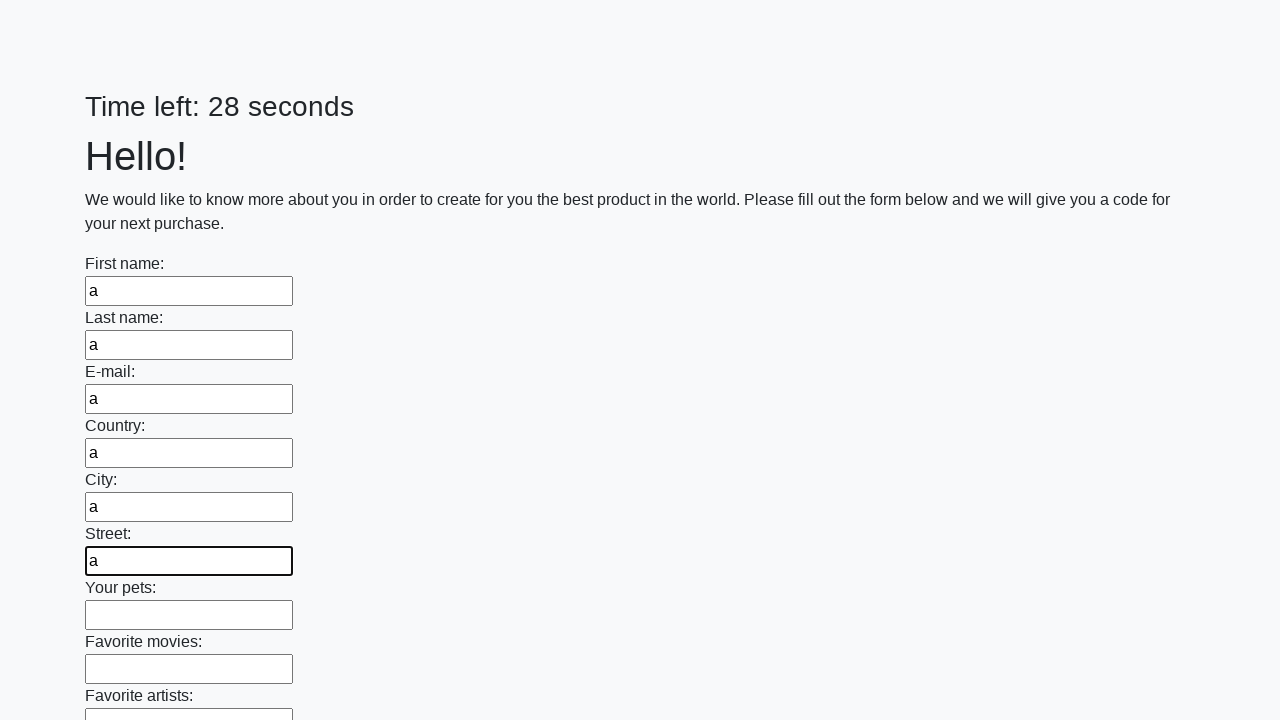

Filled an input field with 'a' on input >> nth=6
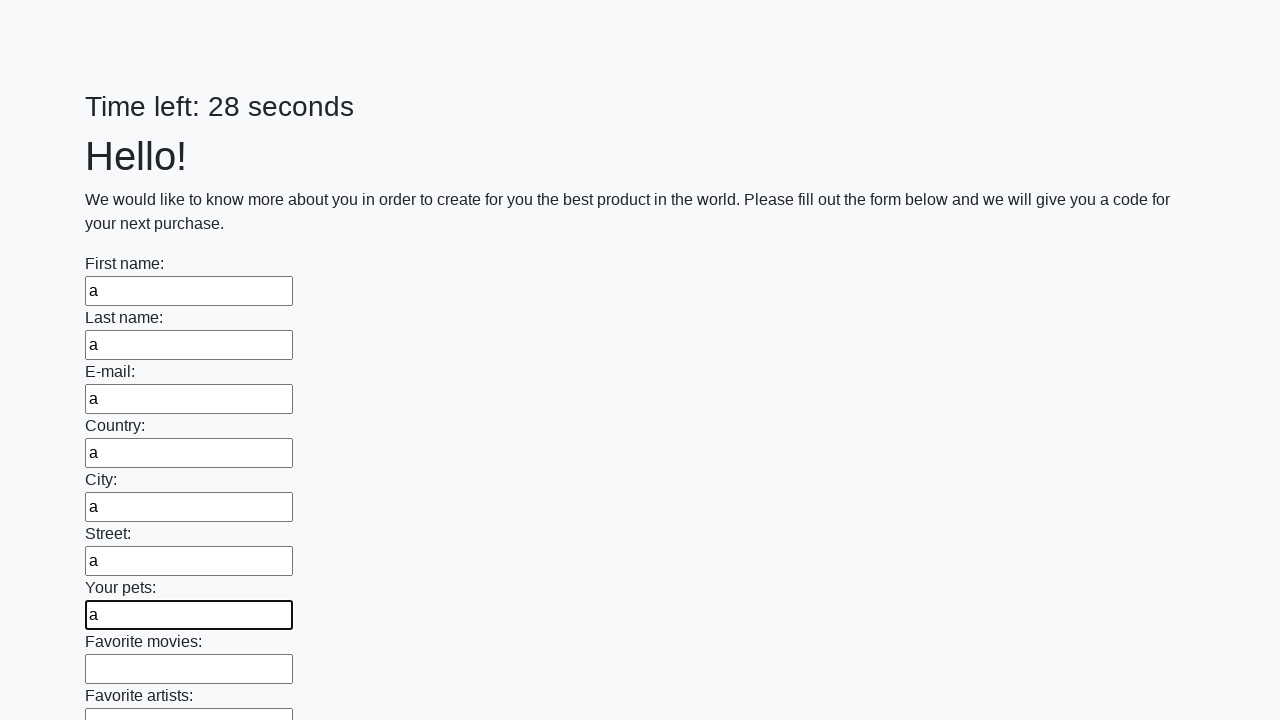

Filled an input field with 'a' on input >> nth=7
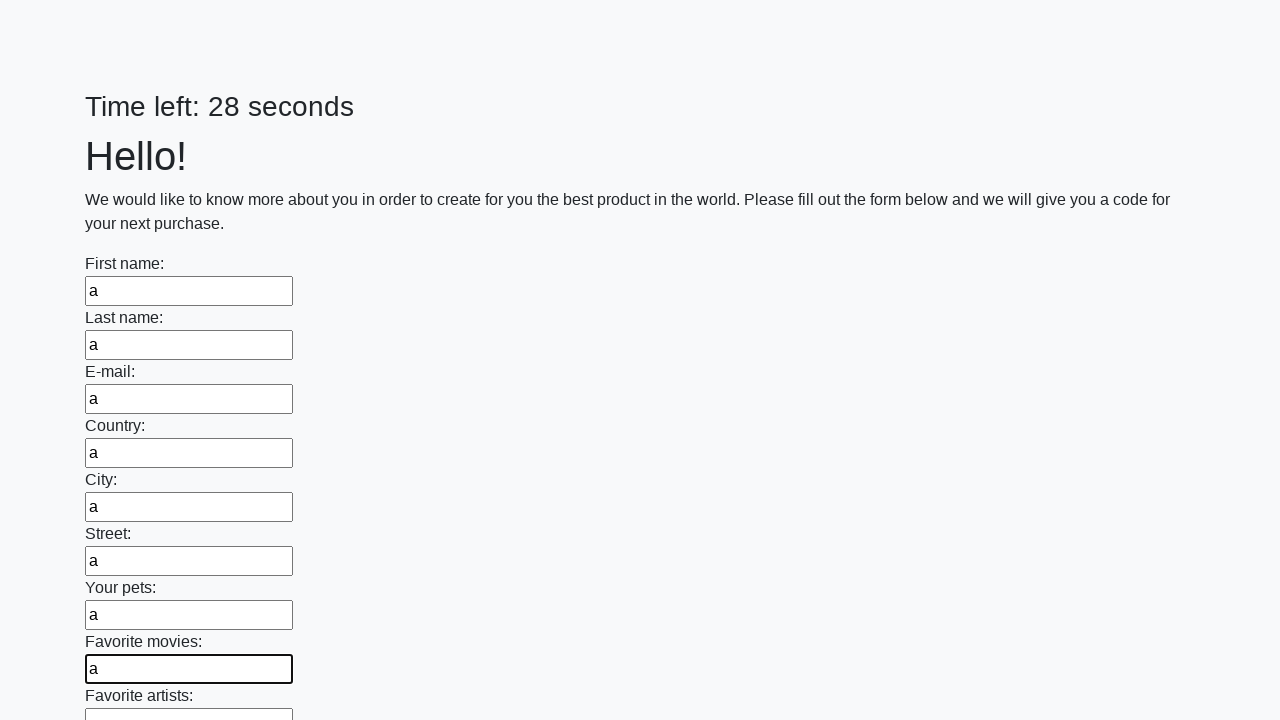

Filled an input field with 'a' on input >> nth=8
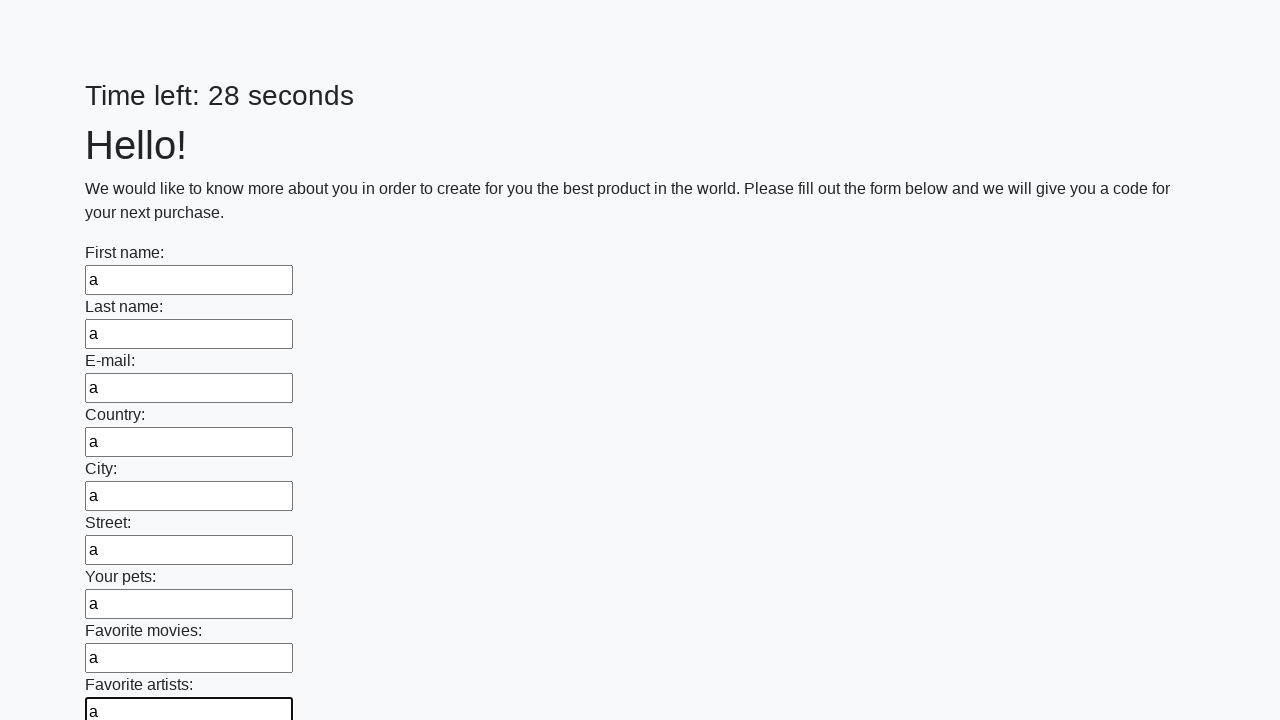

Filled an input field with 'a' on input >> nth=9
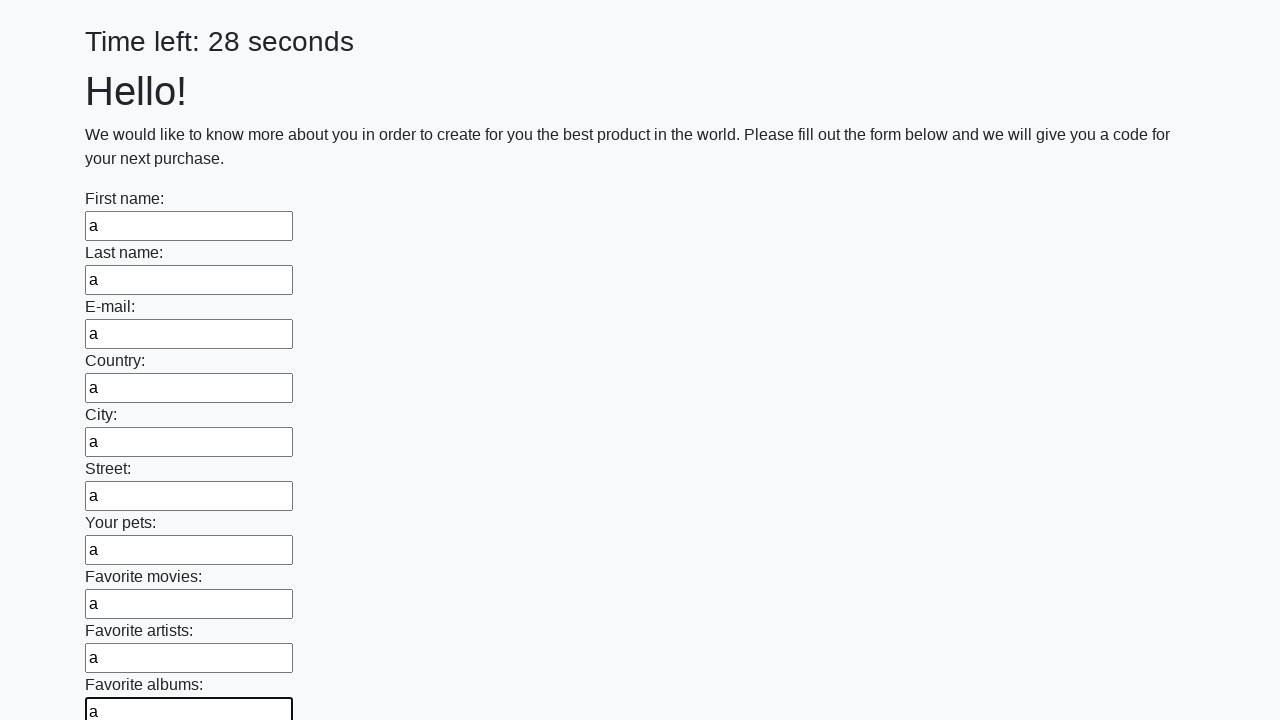

Filled an input field with 'a' on input >> nth=10
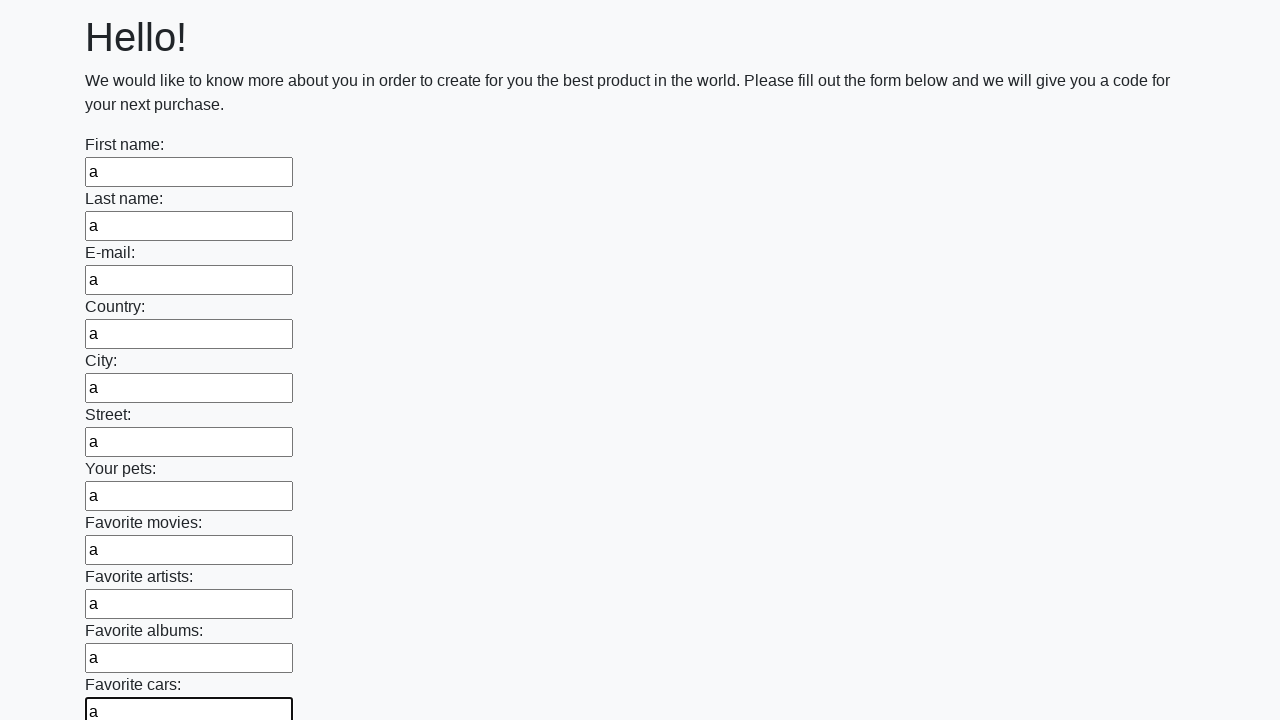

Filled an input field with 'a' on input >> nth=11
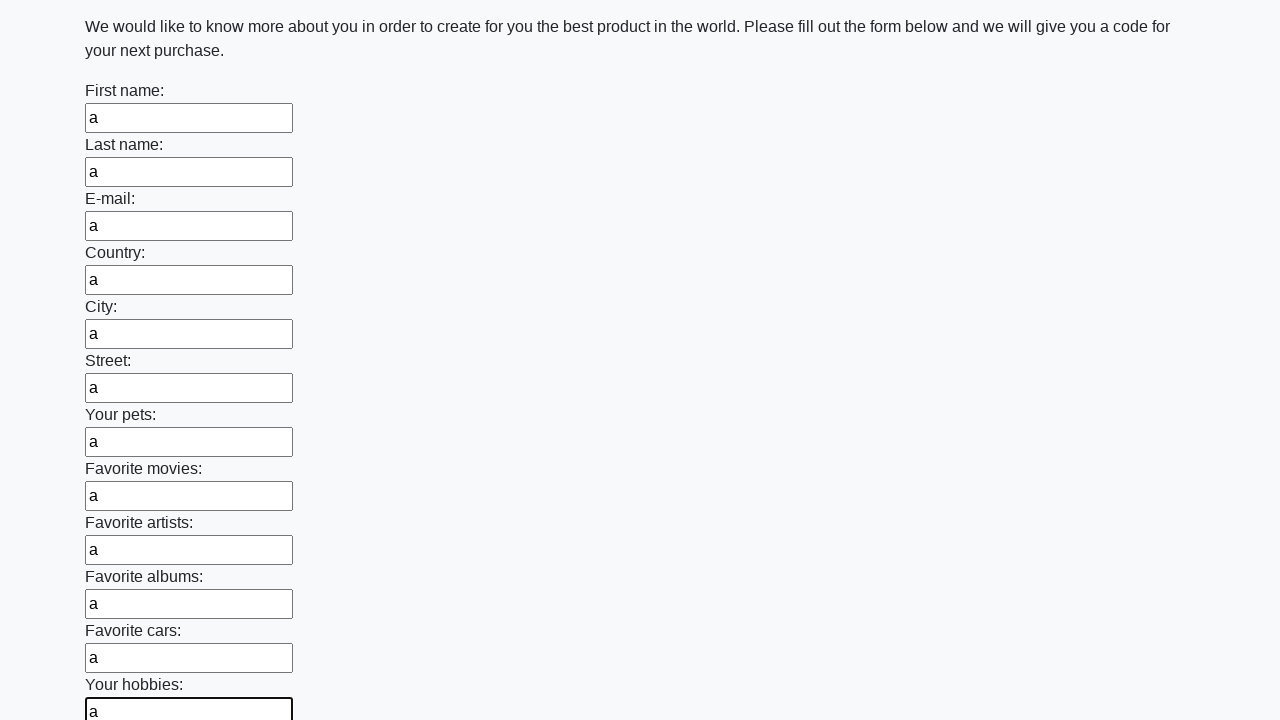

Filled an input field with 'a' on input >> nth=12
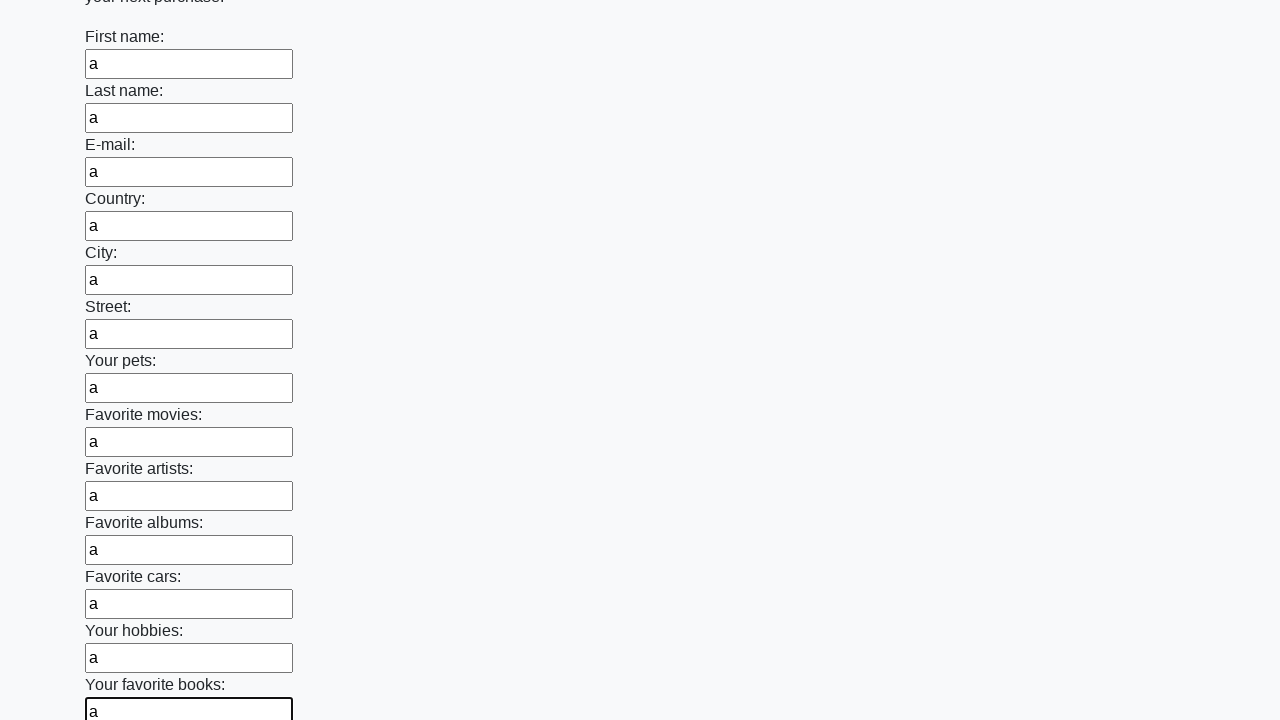

Filled an input field with 'a' on input >> nth=13
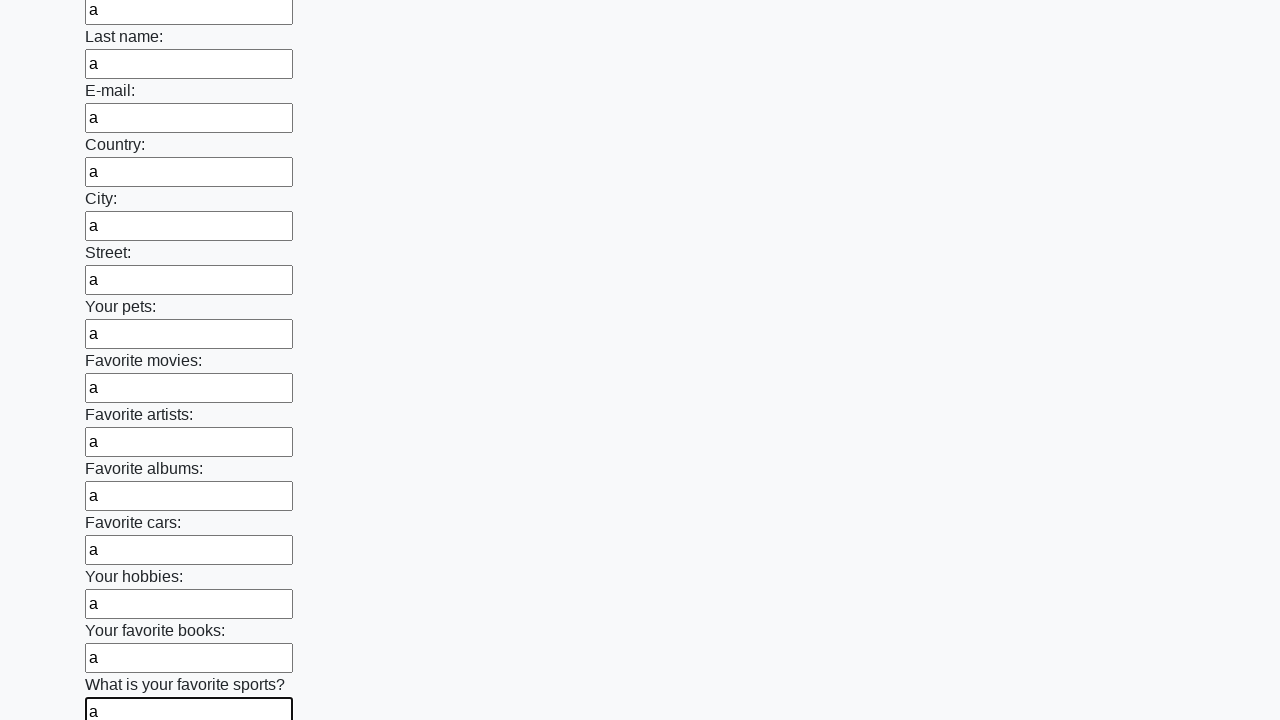

Filled an input field with 'a' on input >> nth=14
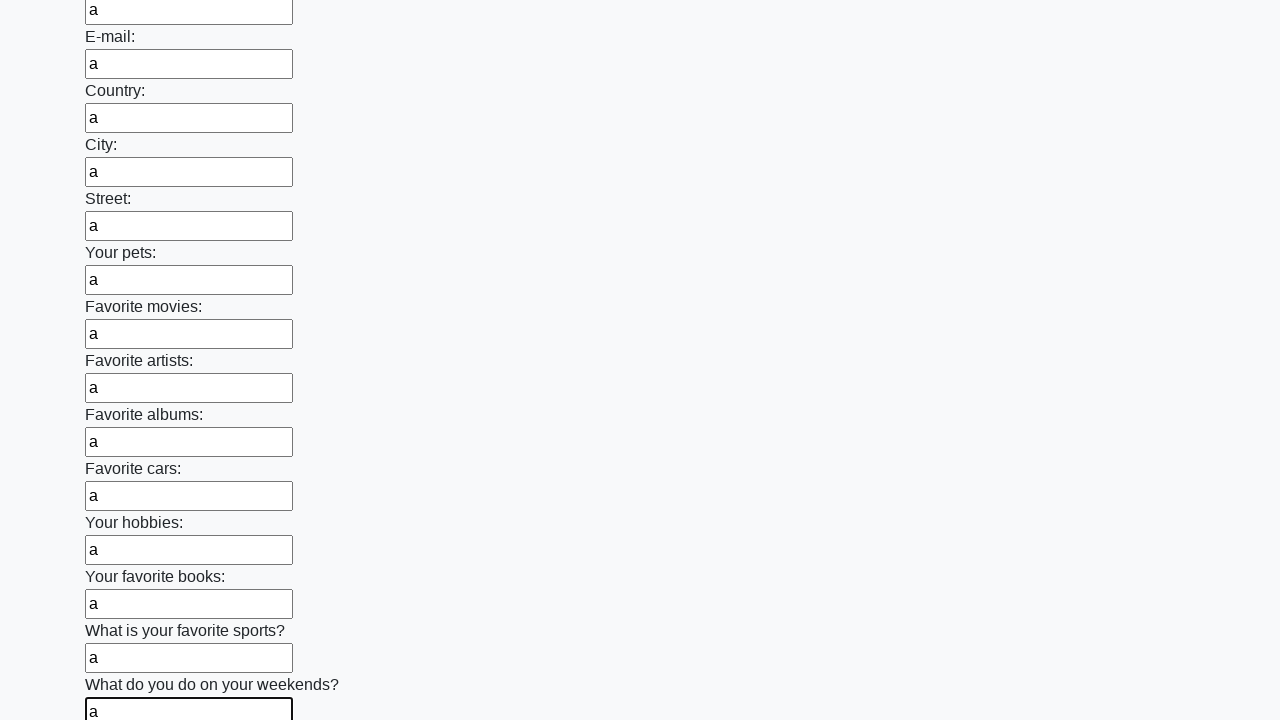

Filled an input field with 'a' on input >> nth=15
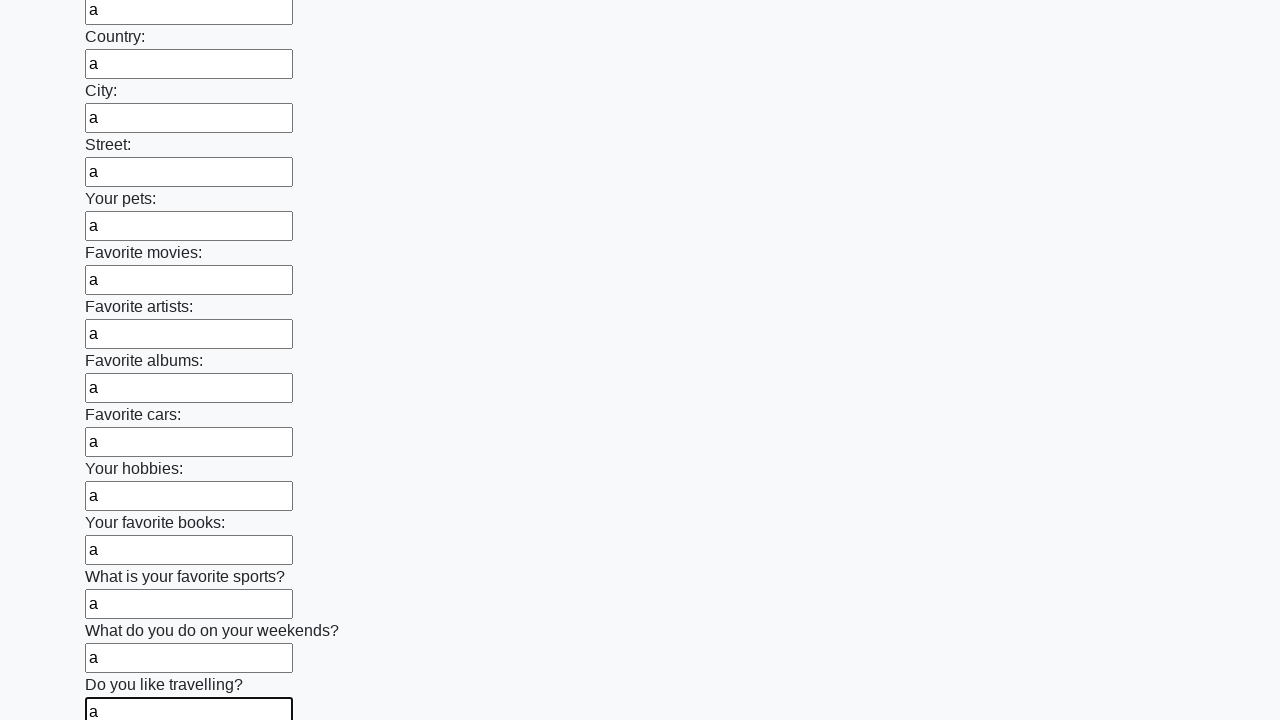

Filled an input field with 'a' on input >> nth=16
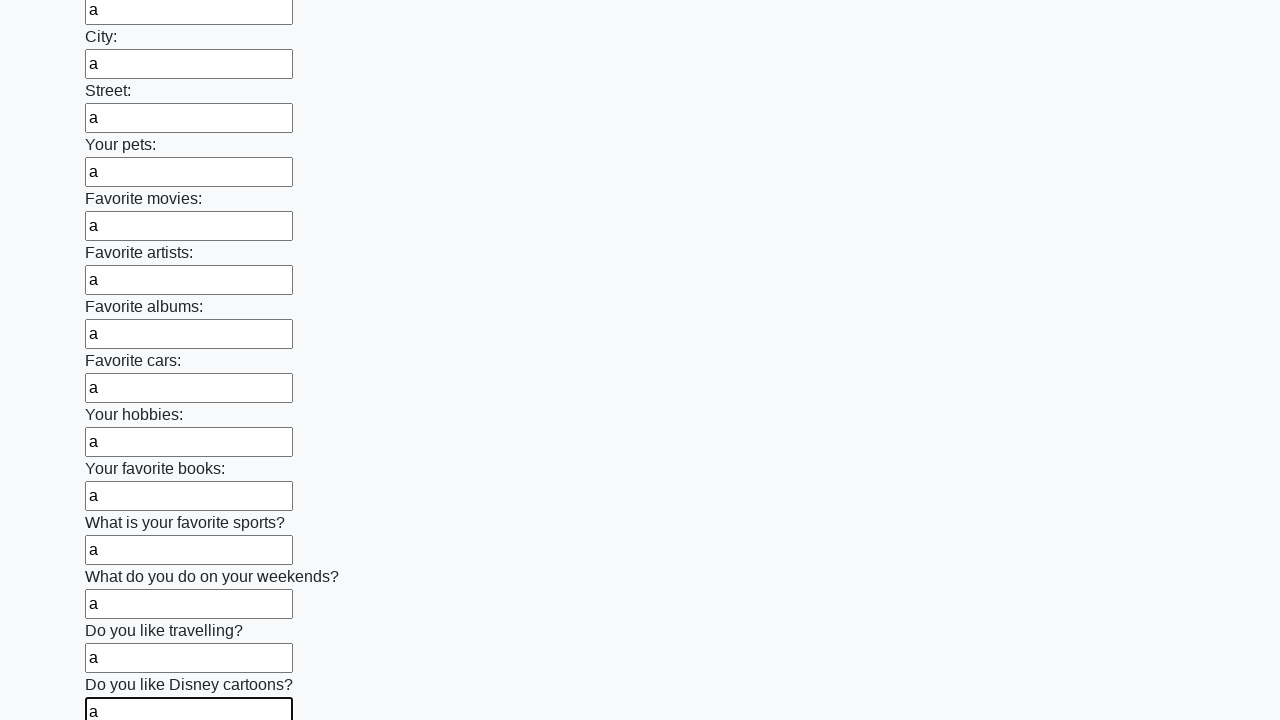

Filled an input field with 'a' on input >> nth=17
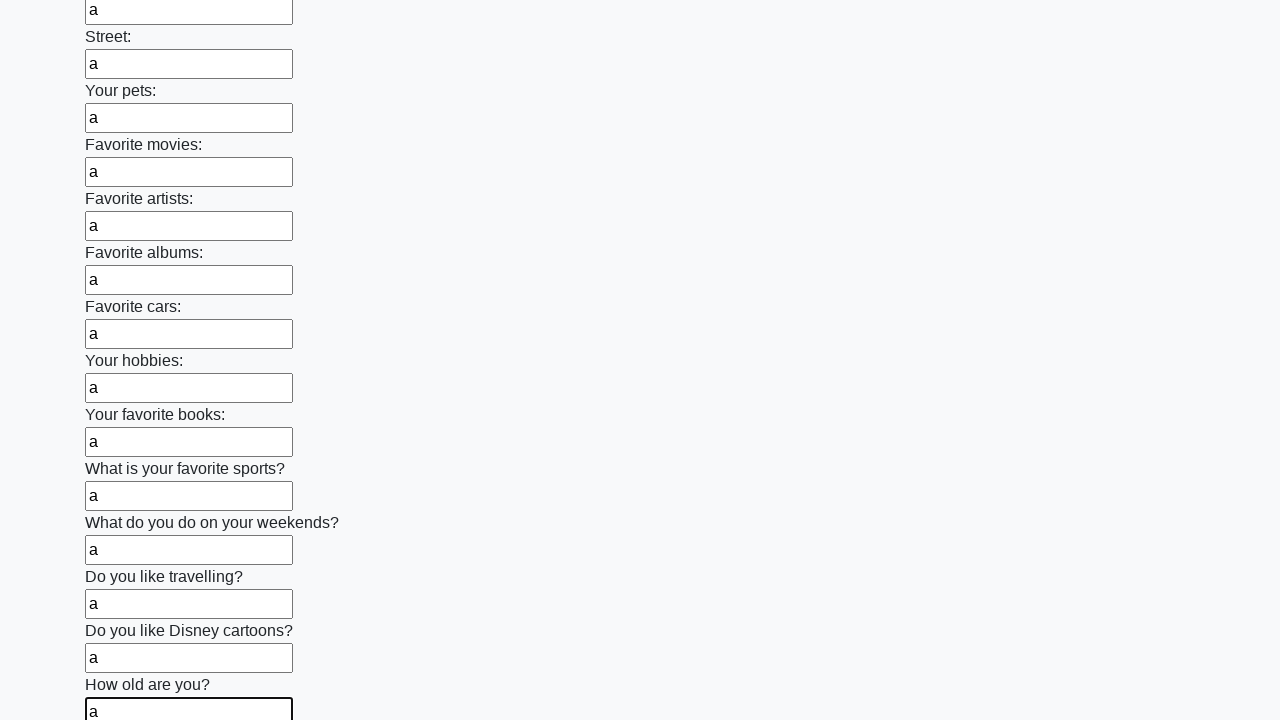

Filled an input field with 'a' on input >> nth=18
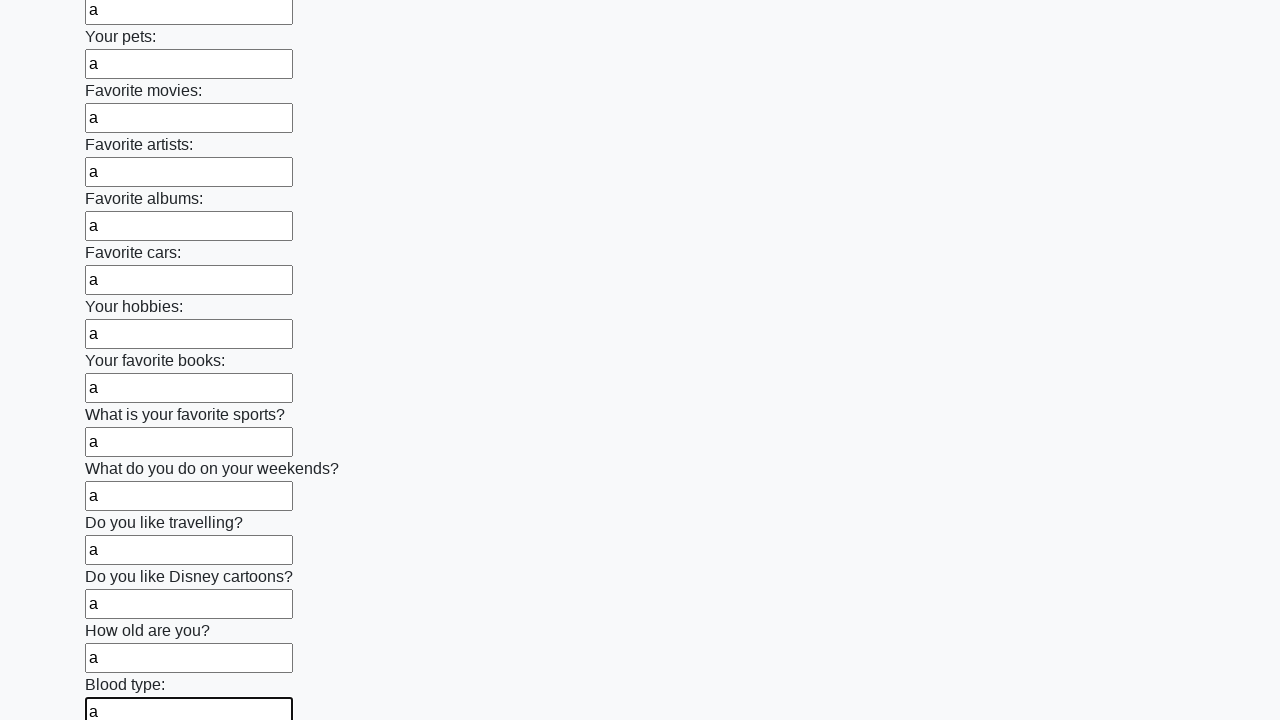

Filled an input field with 'a' on input >> nth=19
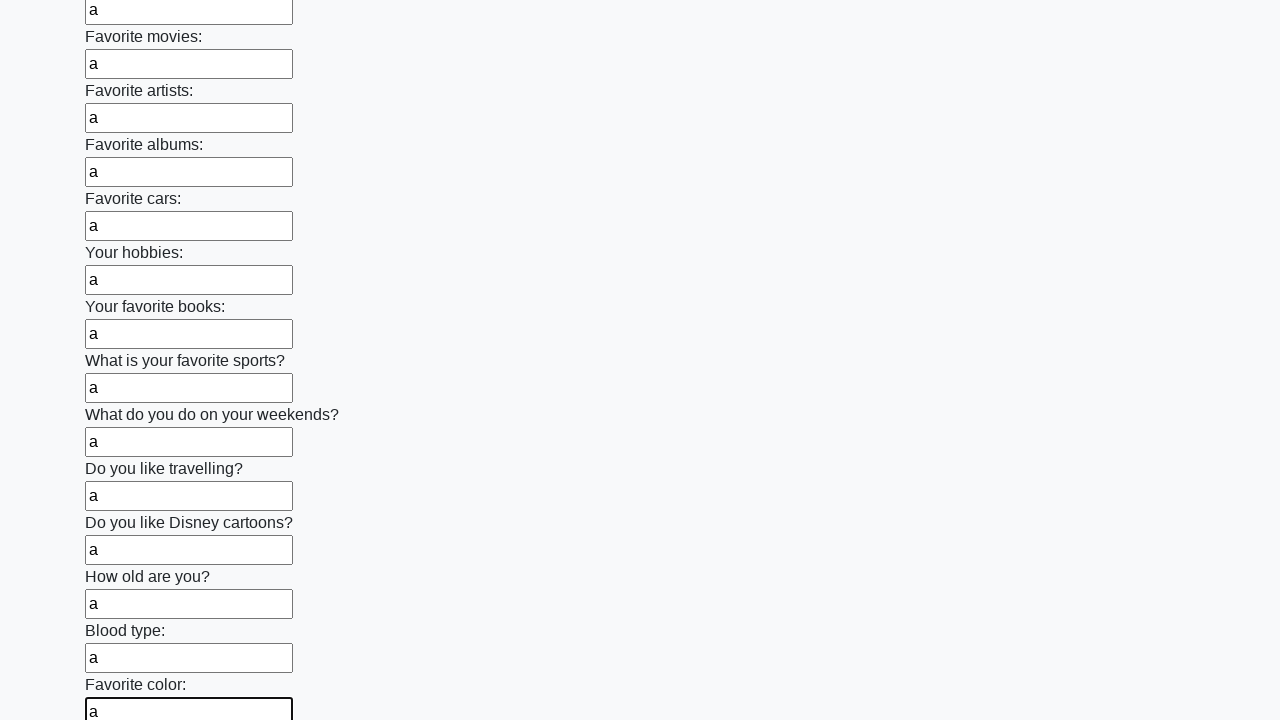

Filled an input field with 'a' on input >> nth=20
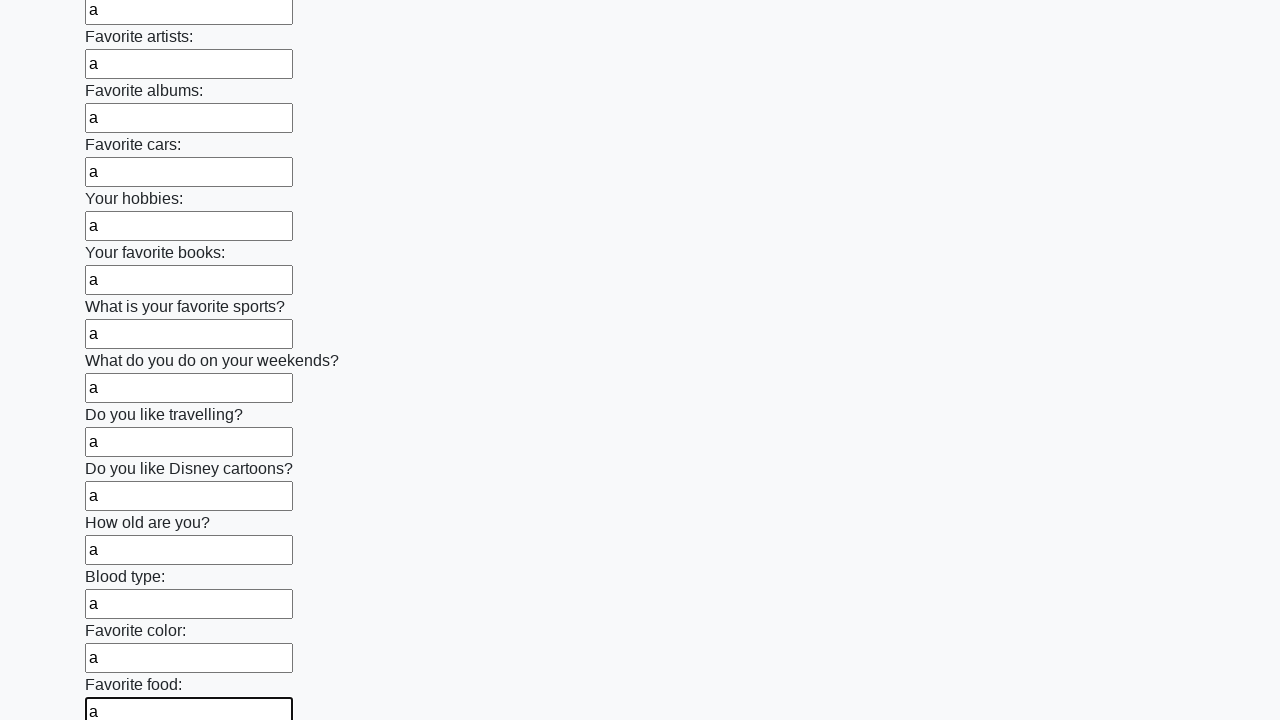

Filled an input field with 'a' on input >> nth=21
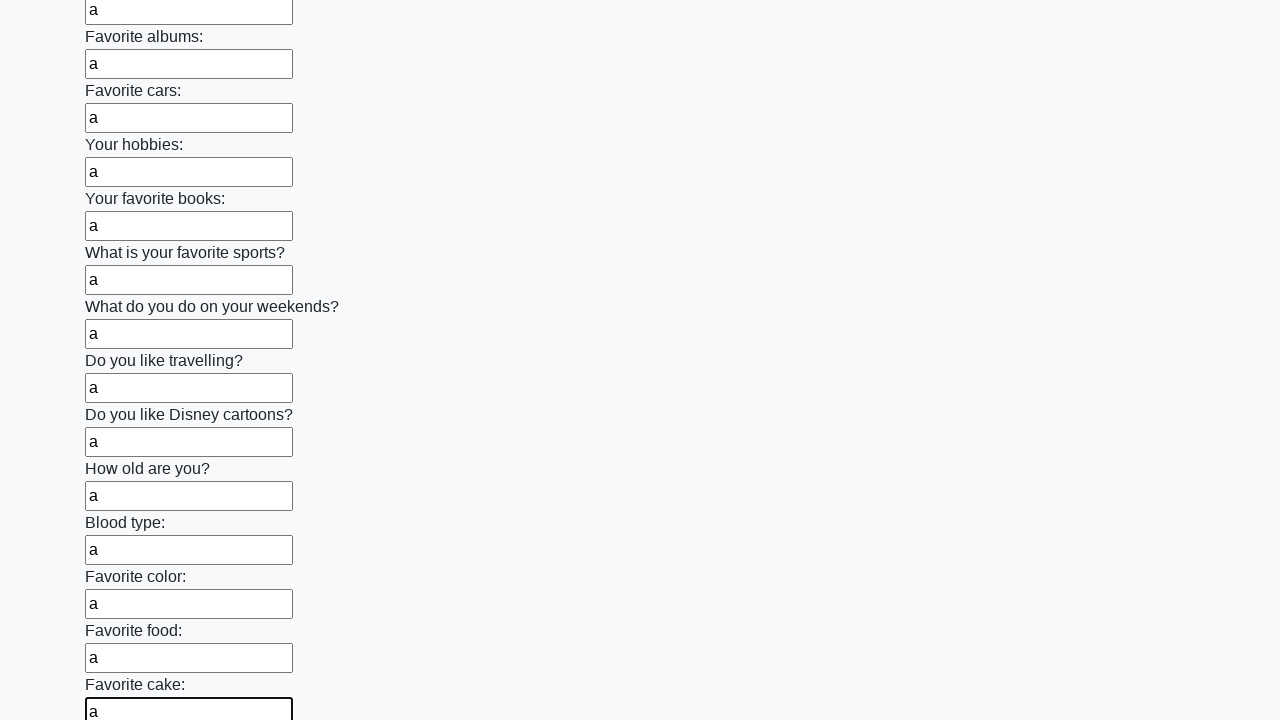

Filled an input field with 'a' on input >> nth=22
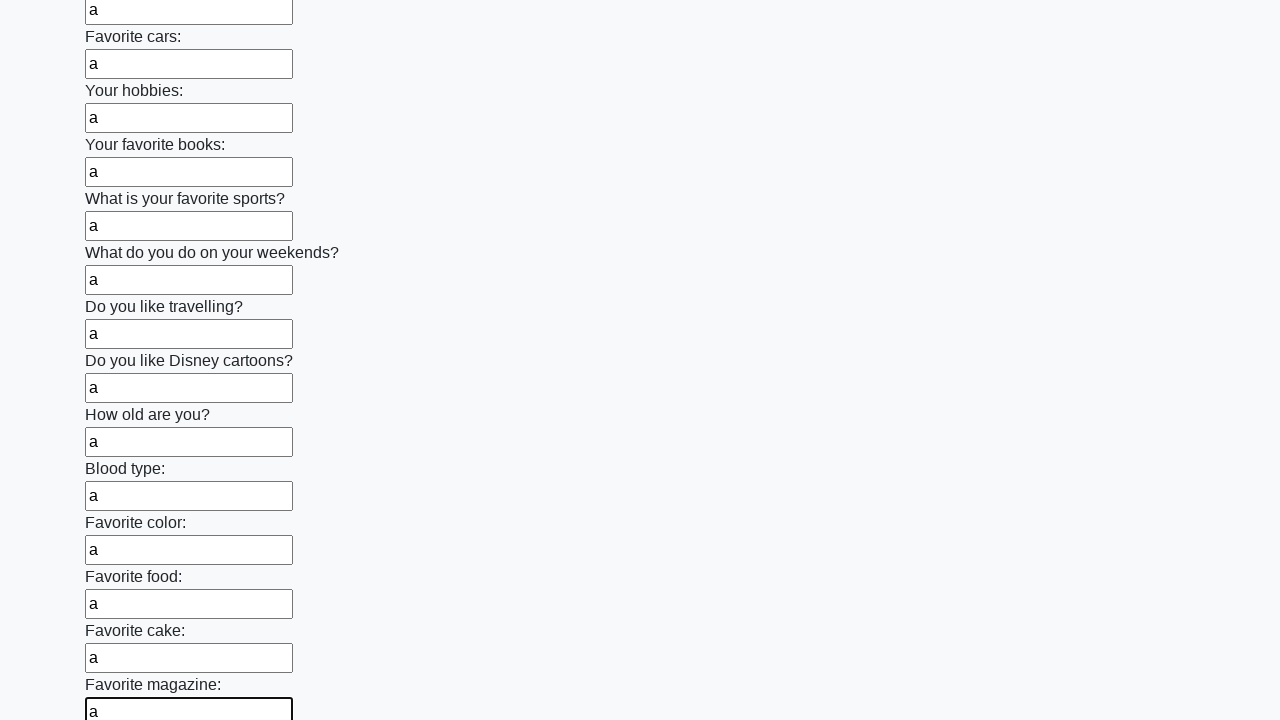

Filled an input field with 'a' on input >> nth=23
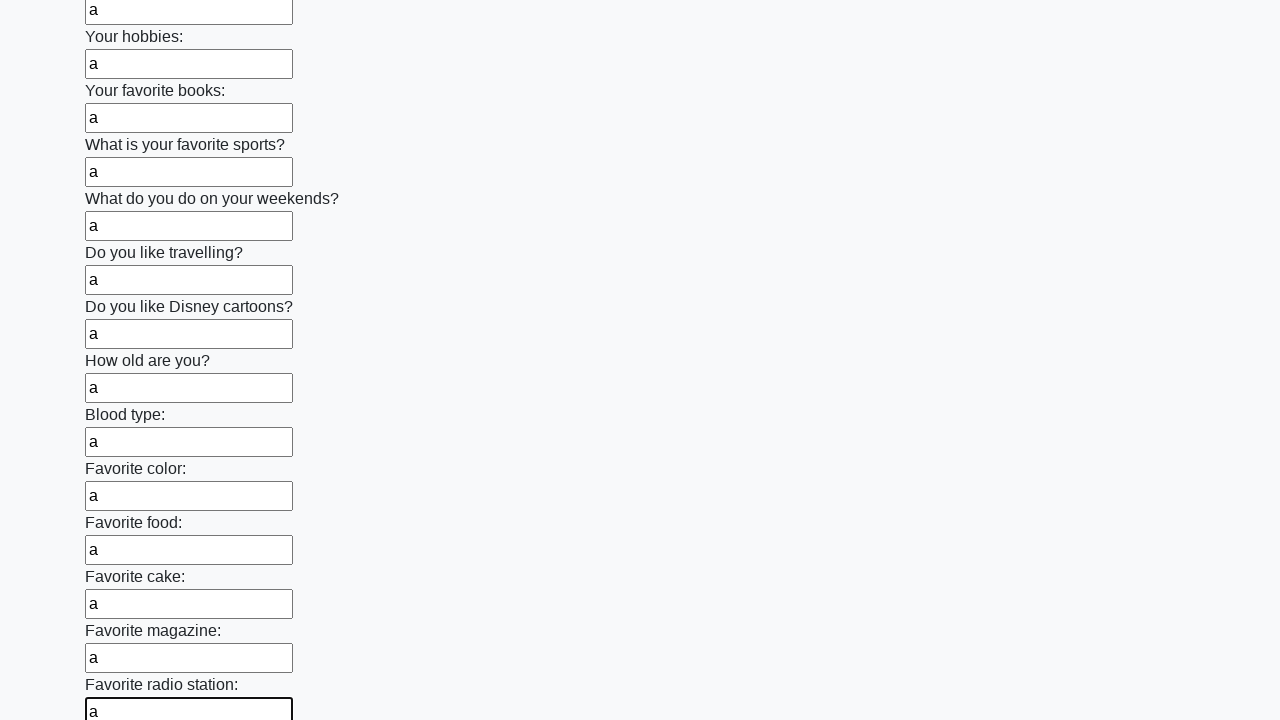

Filled an input field with 'a' on input >> nth=24
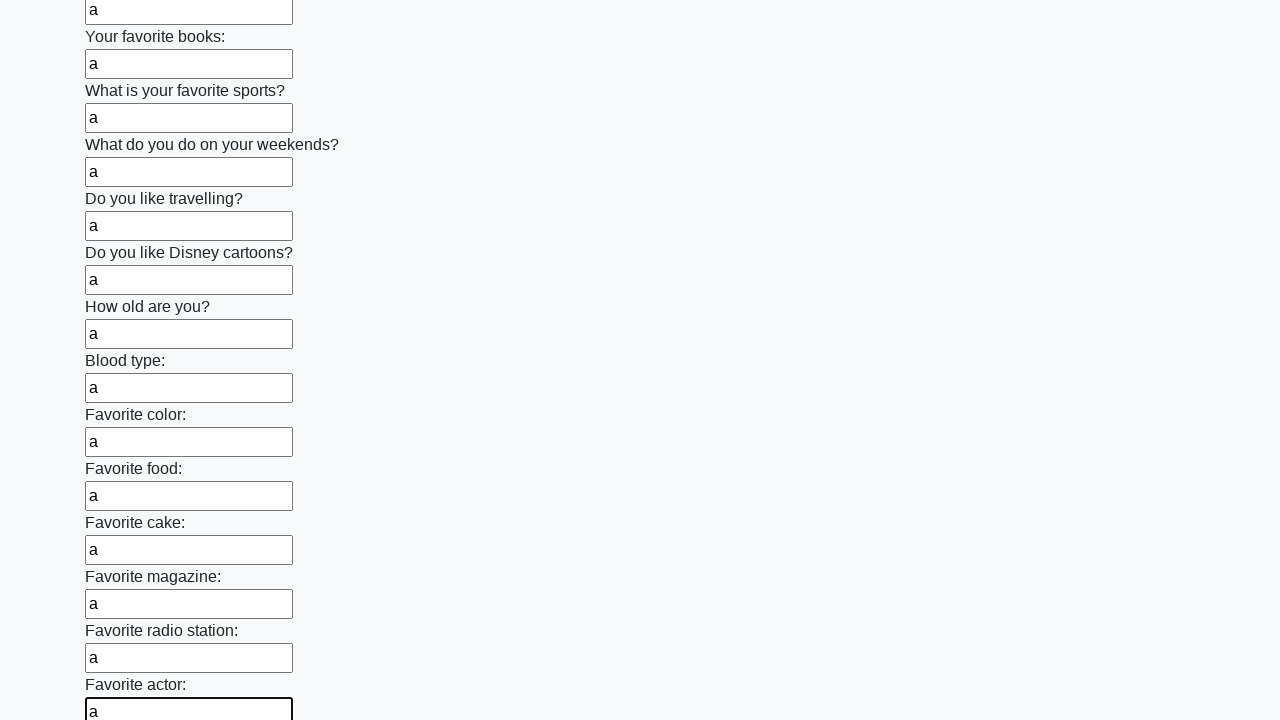

Filled an input field with 'a' on input >> nth=25
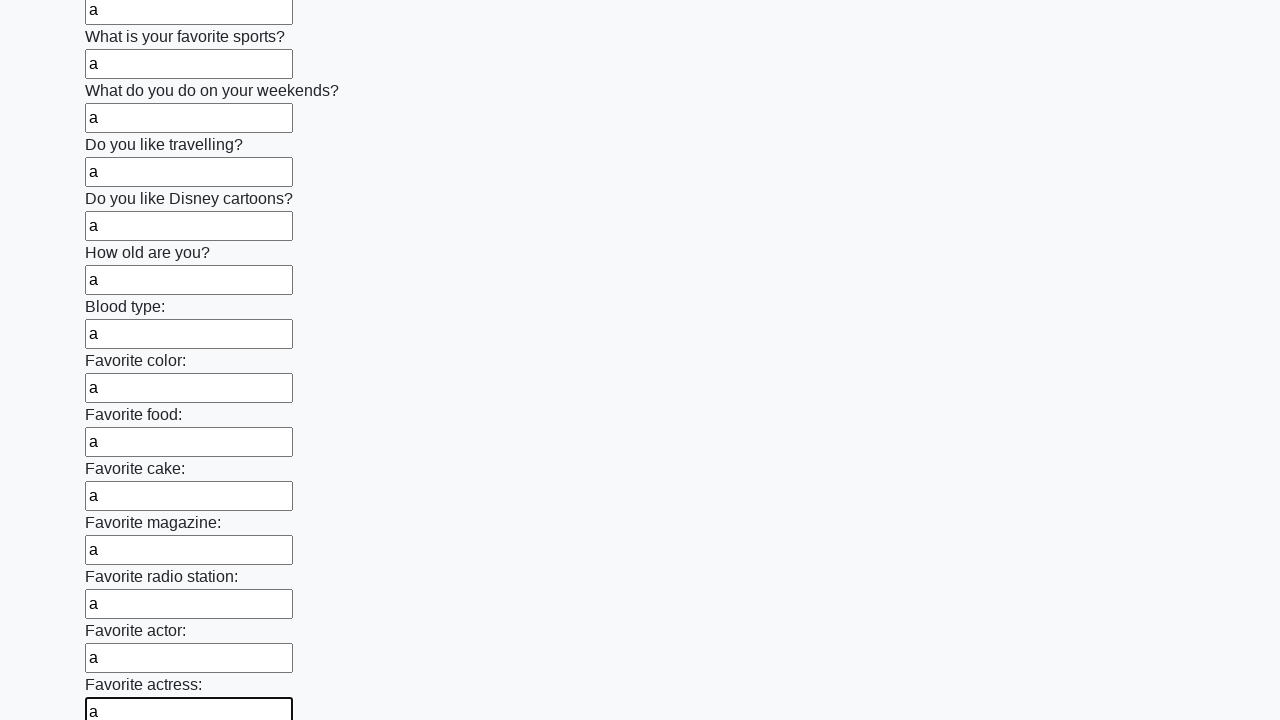

Filled an input field with 'a' on input >> nth=26
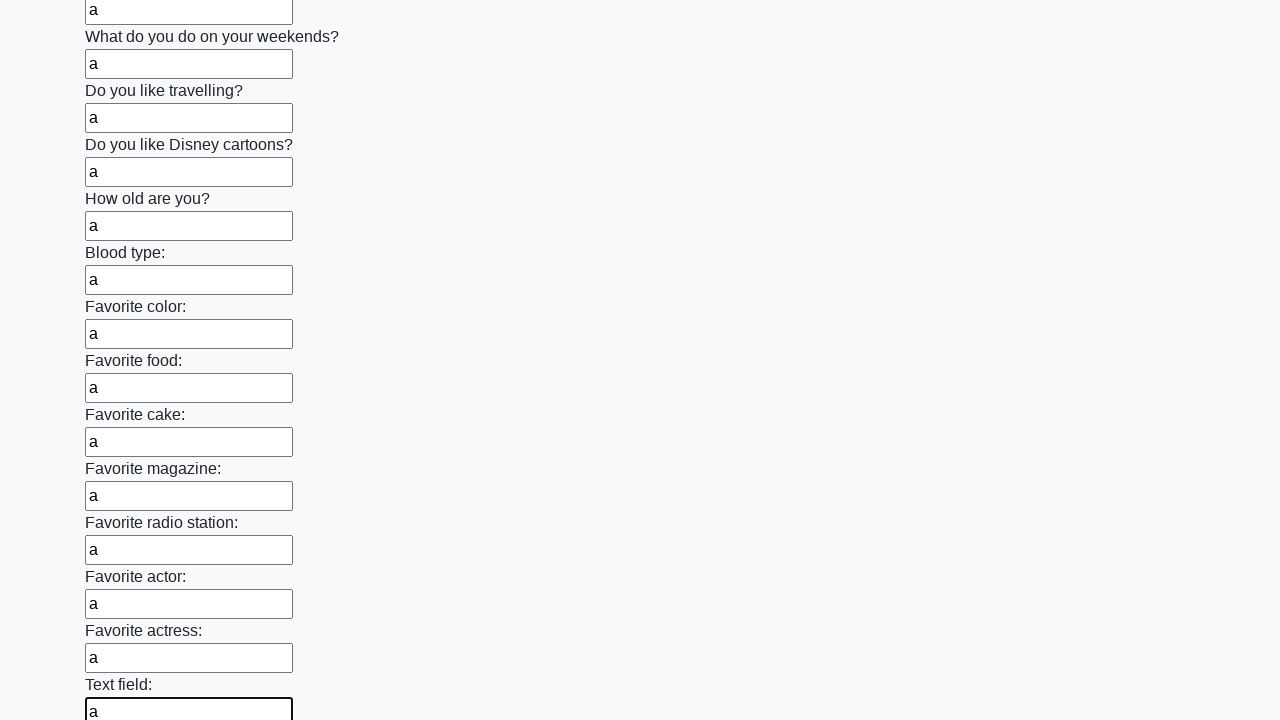

Filled an input field with 'a' on input >> nth=27
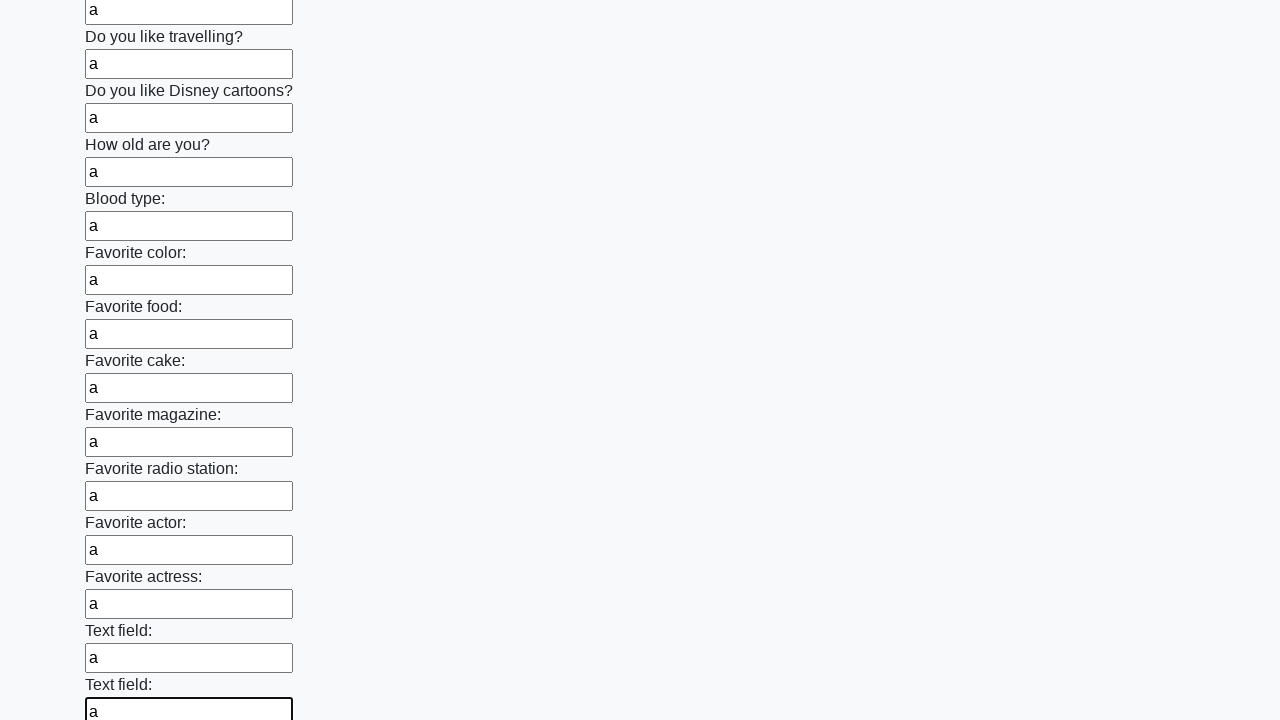

Filled an input field with 'a' on input >> nth=28
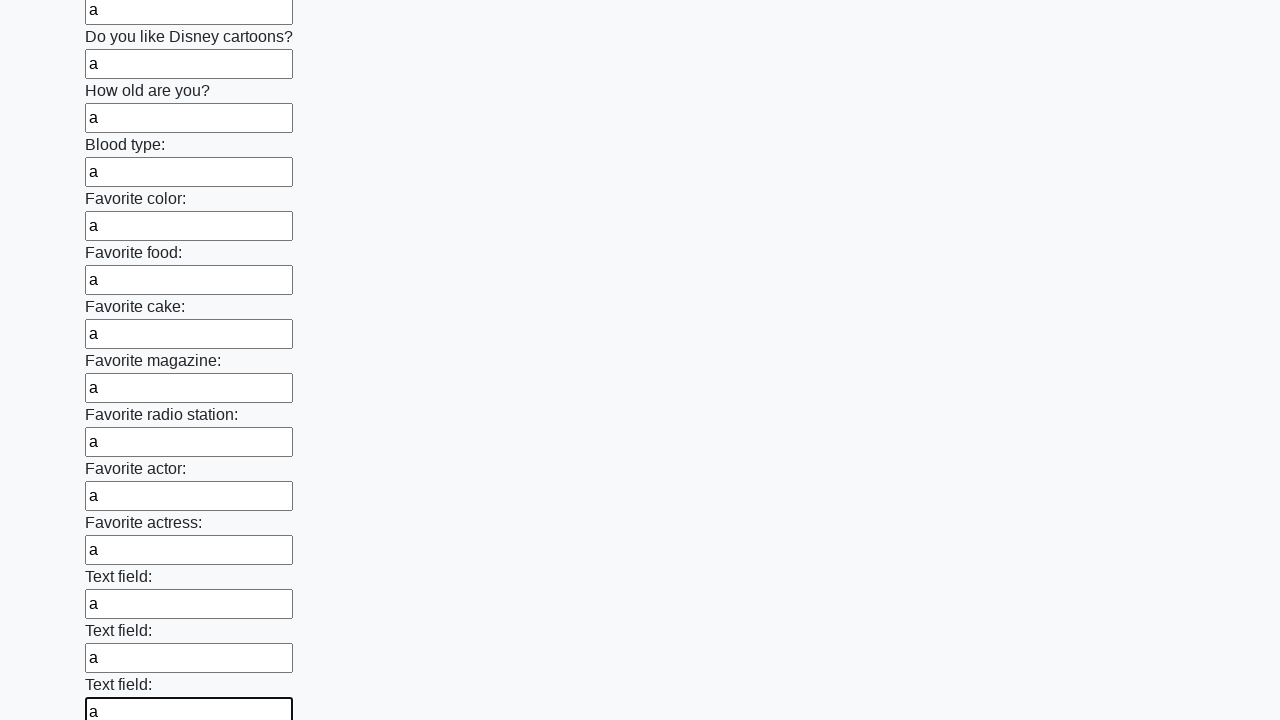

Filled an input field with 'a' on input >> nth=29
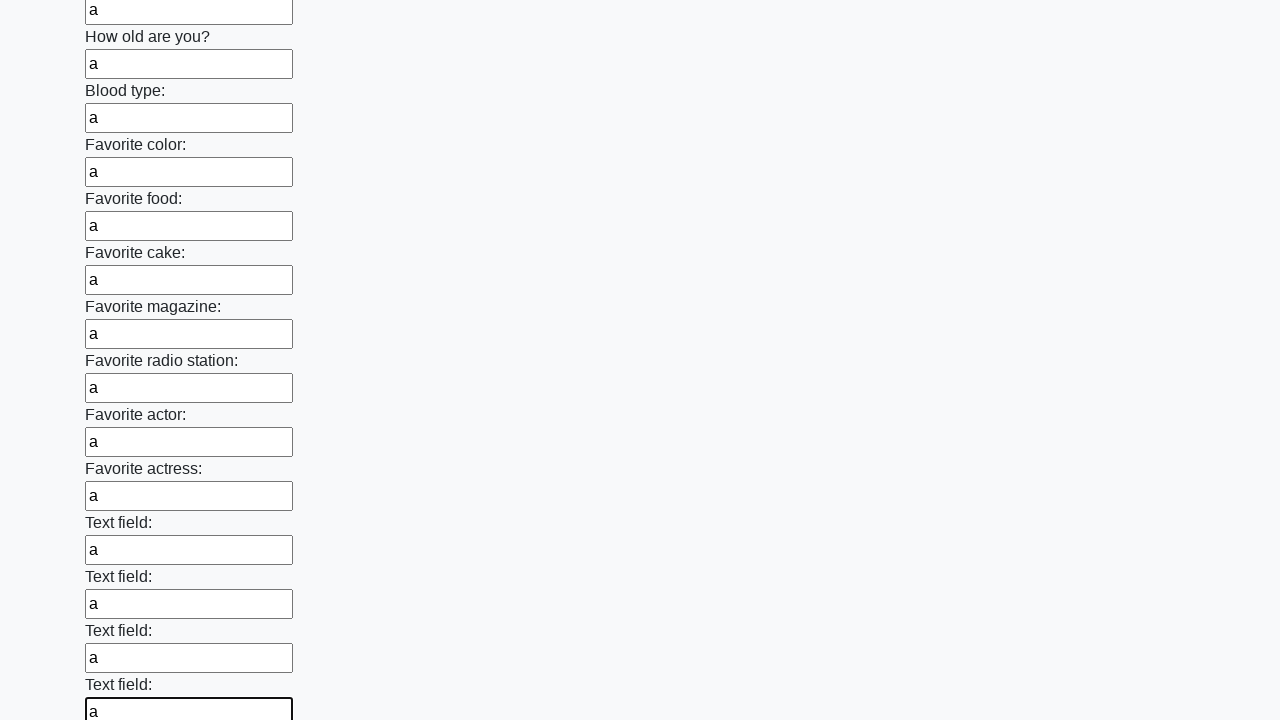

Filled an input field with 'a' on input >> nth=30
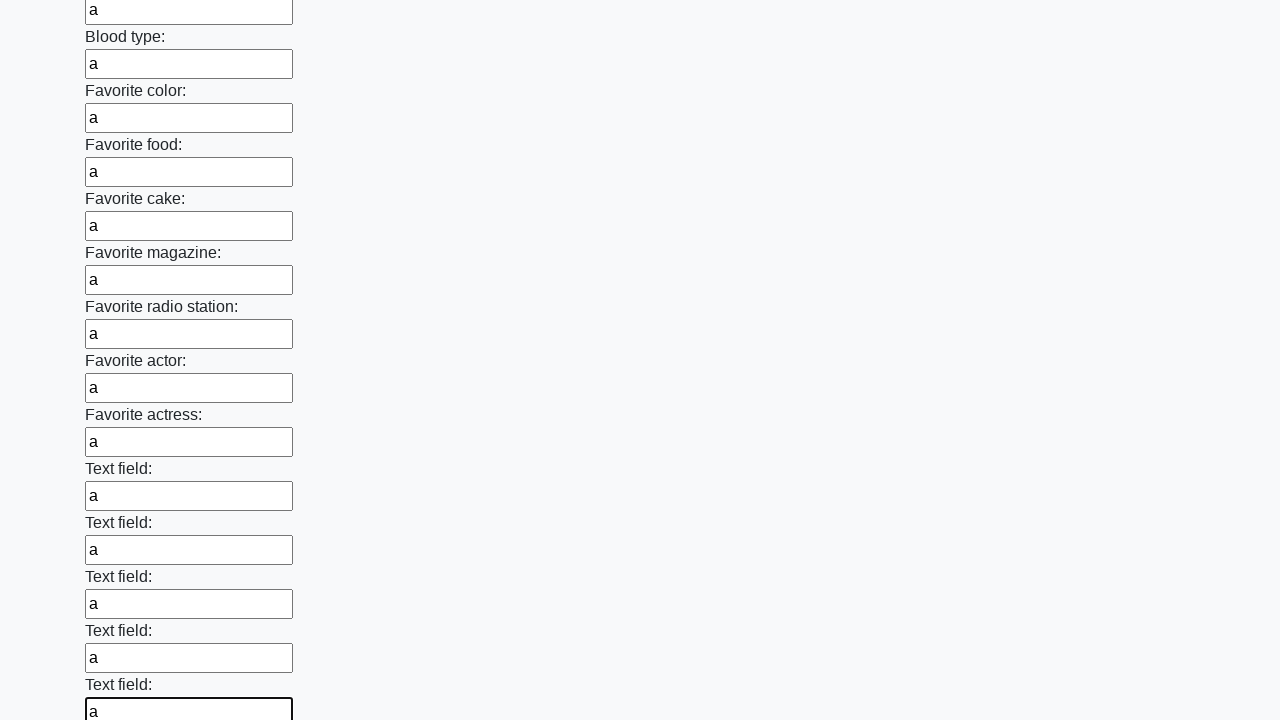

Filled an input field with 'a' on input >> nth=31
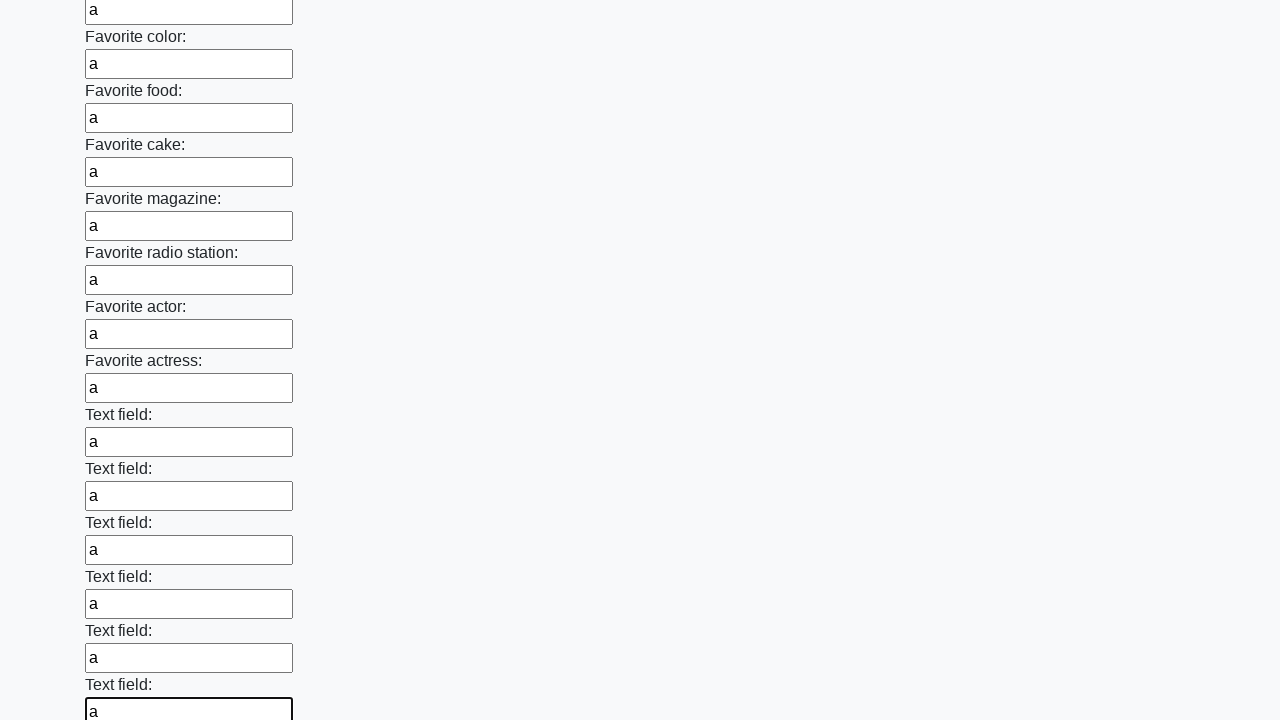

Filled an input field with 'a' on input >> nth=32
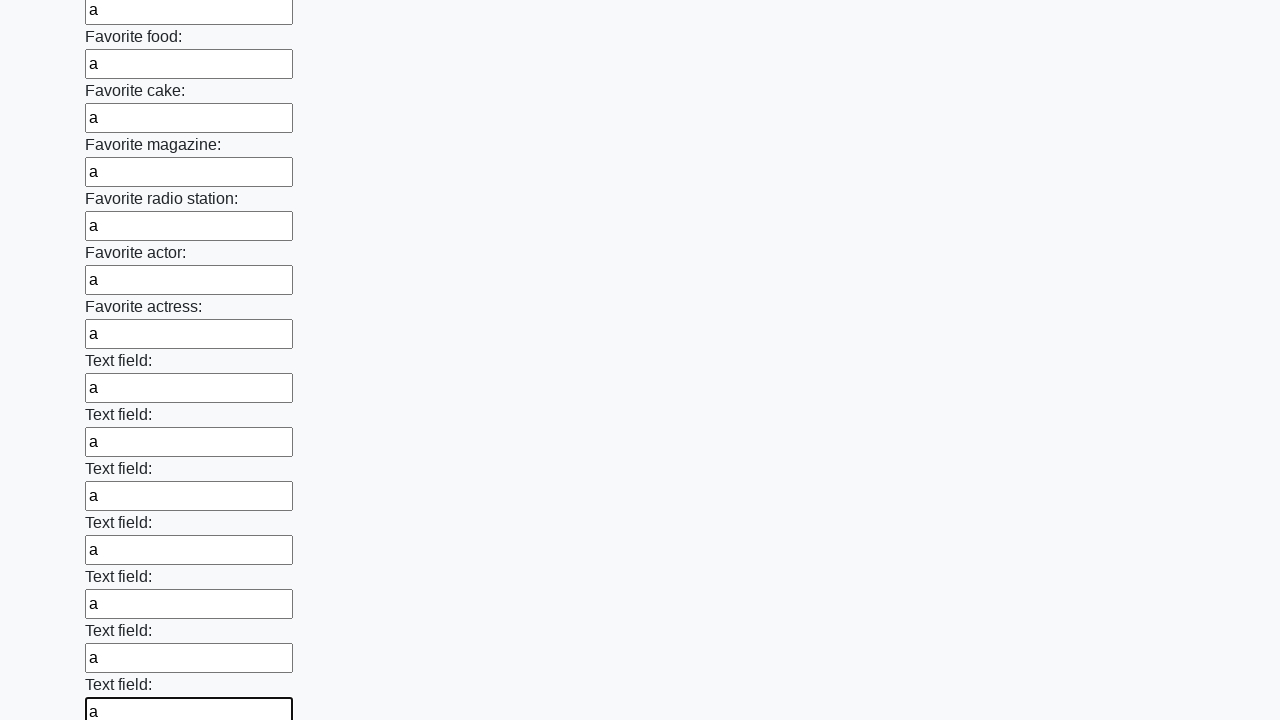

Filled an input field with 'a' on input >> nth=33
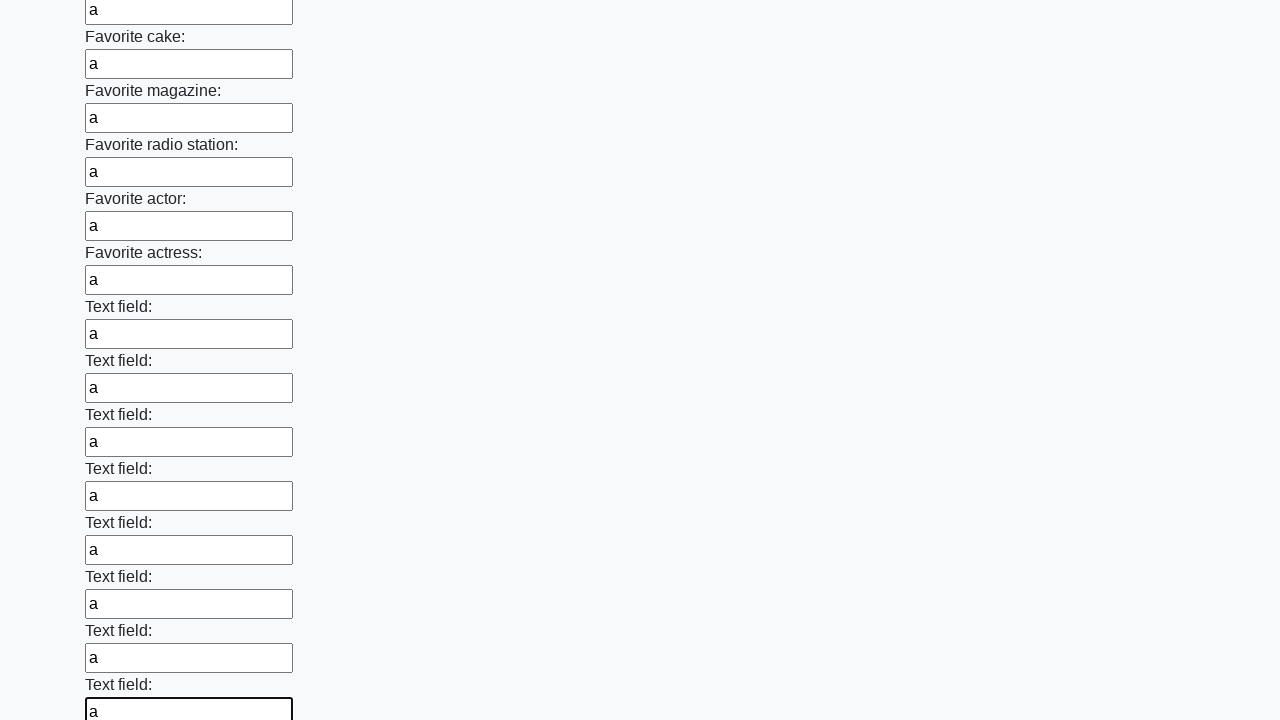

Filled an input field with 'a' on input >> nth=34
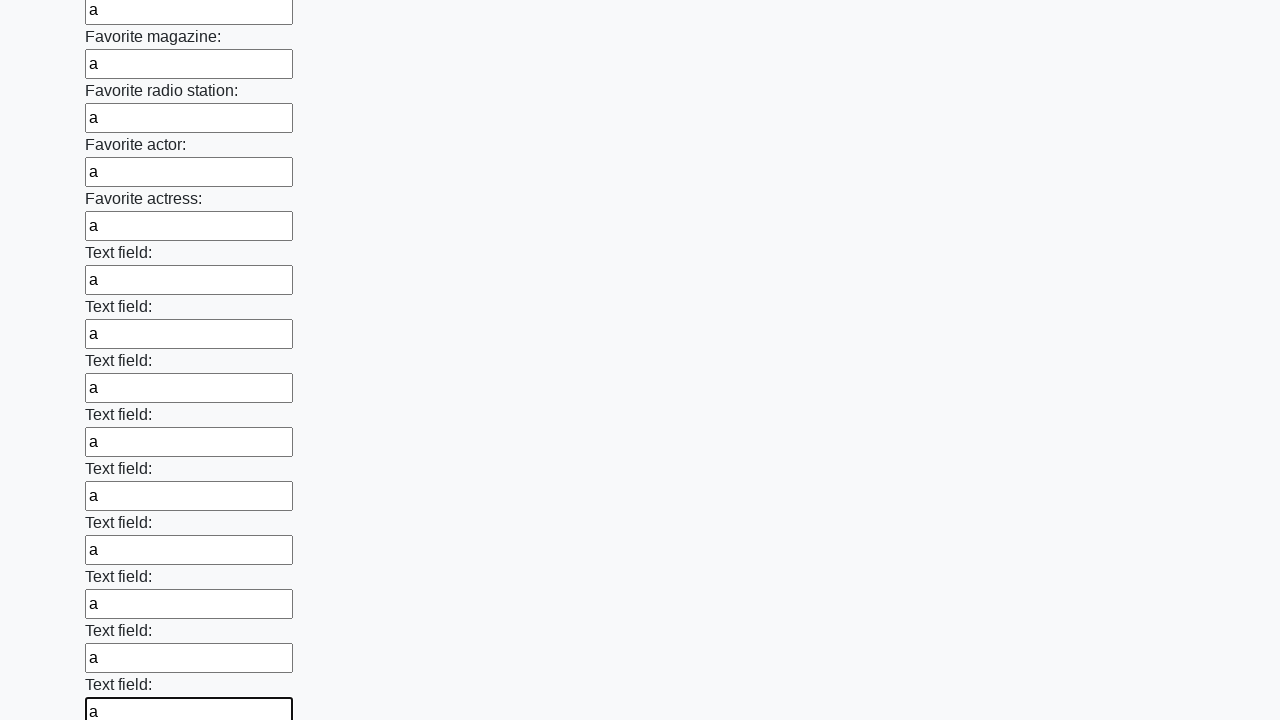

Filled an input field with 'a' on input >> nth=35
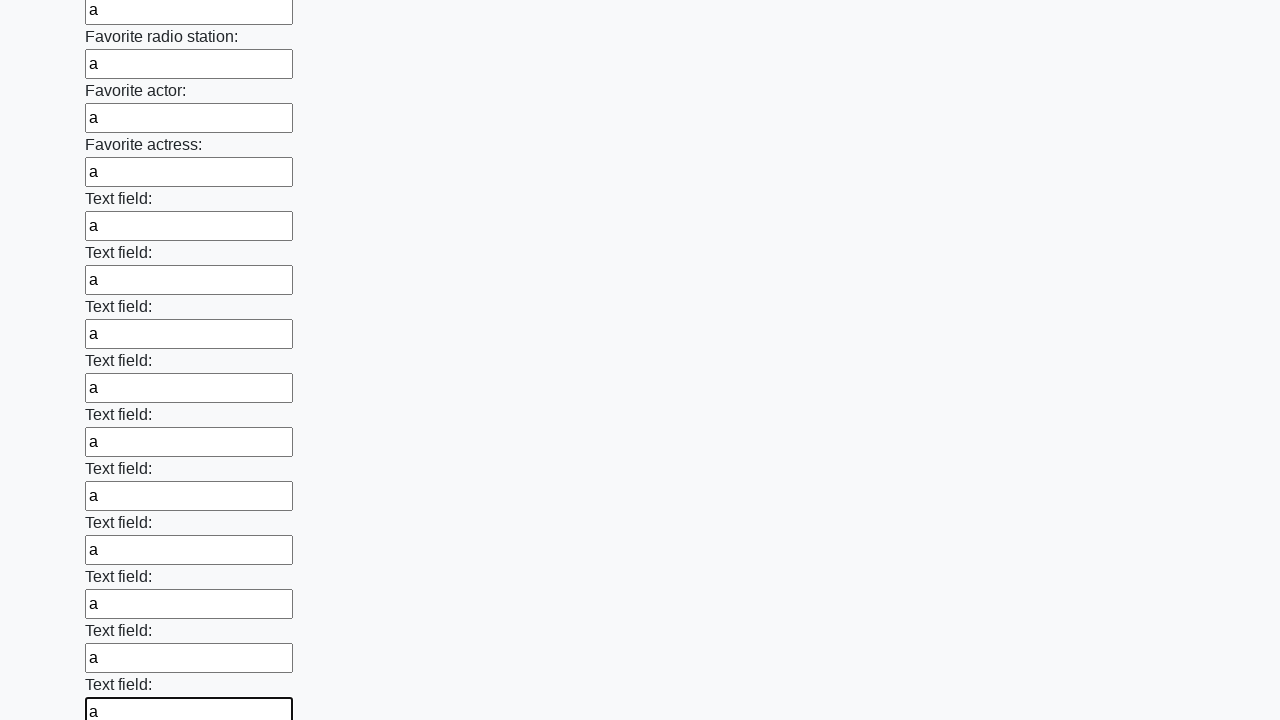

Filled an input field with 'a' on input >> nth=36
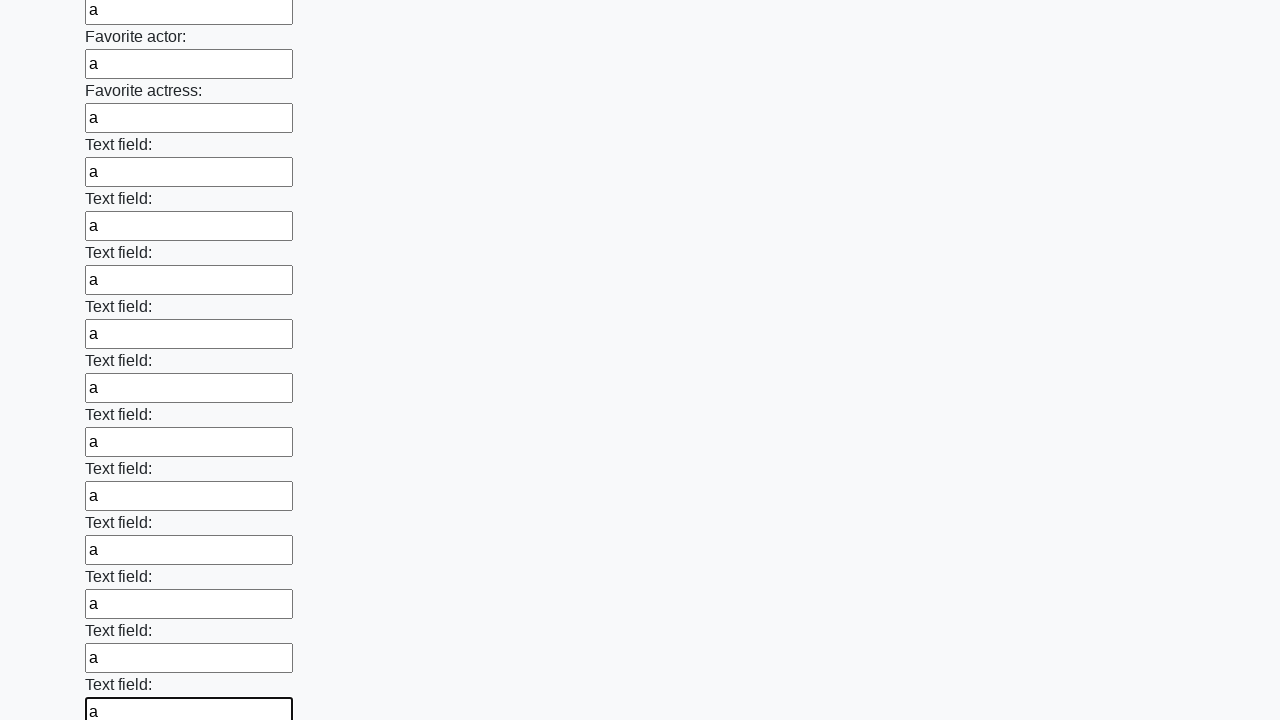

Filled an input field with 'a' on input >> nth=37
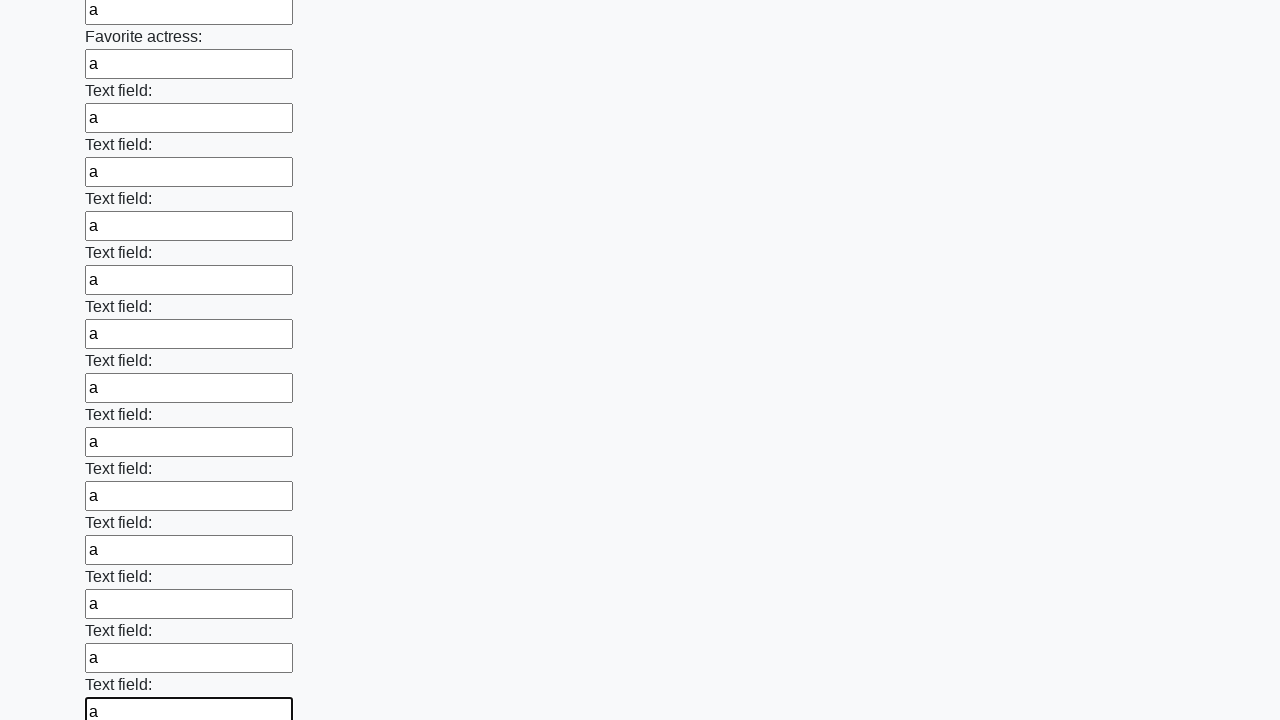

Filled an input field with 'a' on input >> nth=38
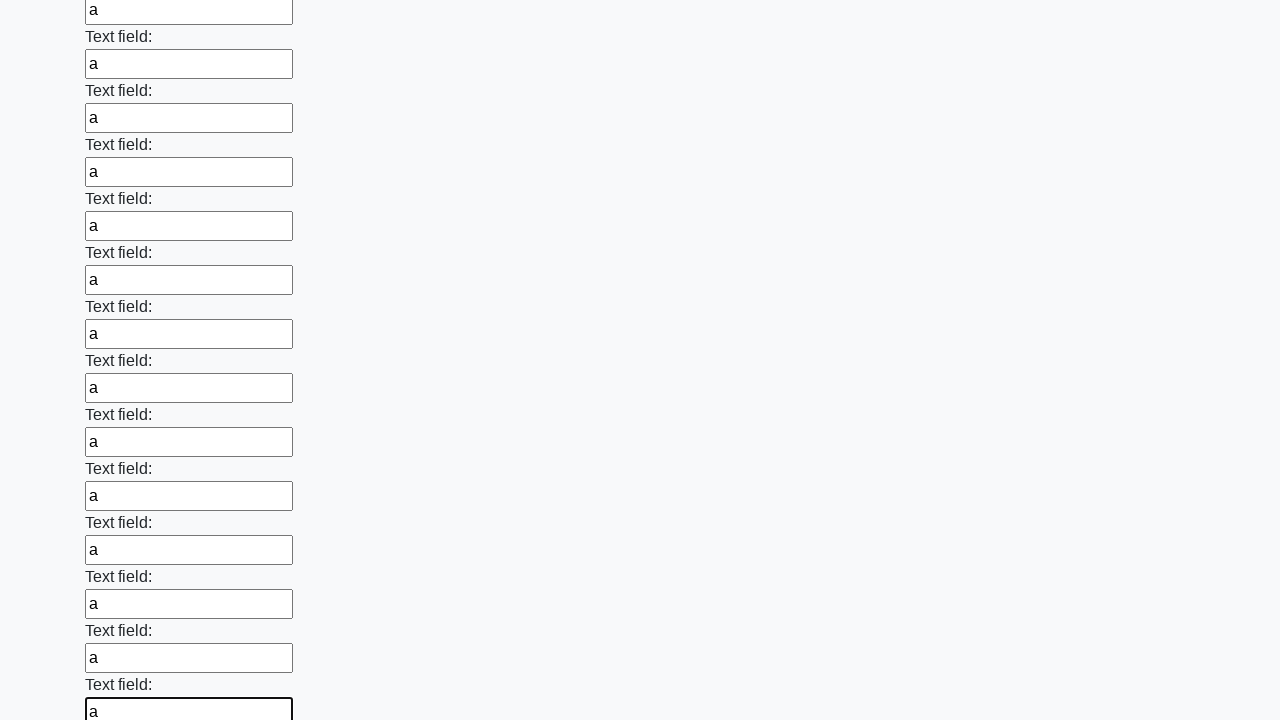

Filled an input field with 'a' on input >> nth=39
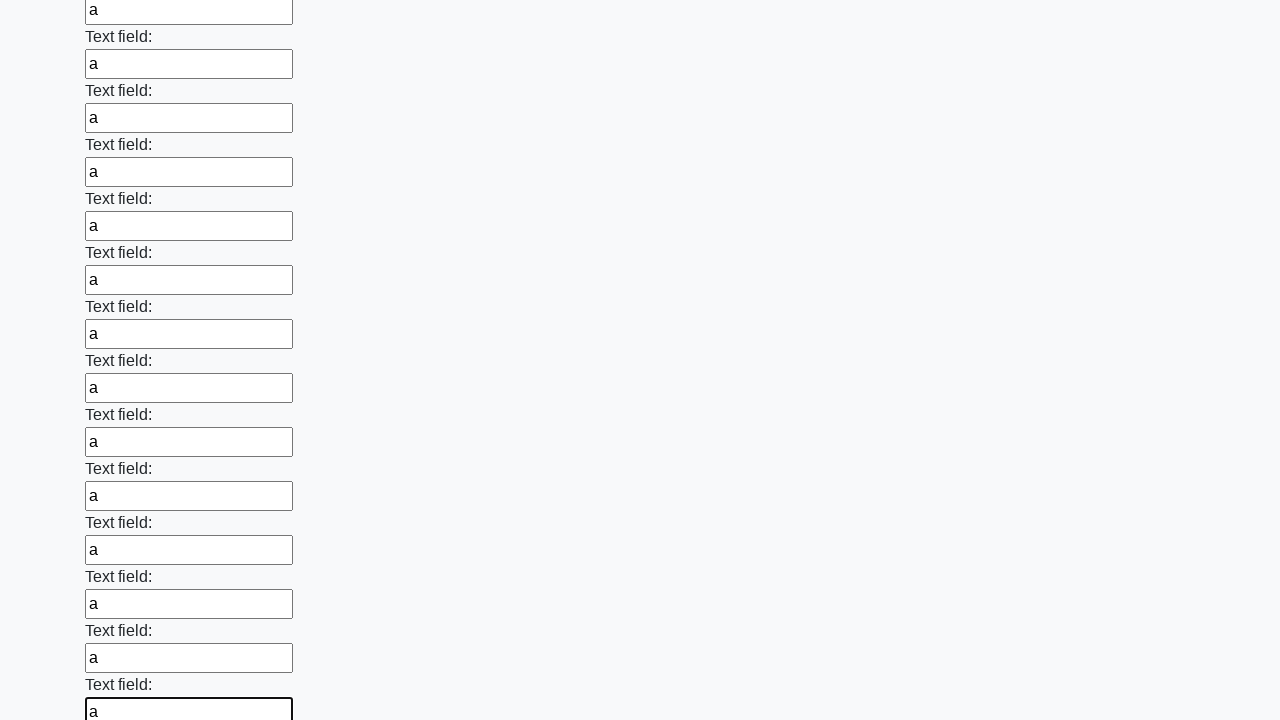

Filled an input field with 'a' on input >> nth=40
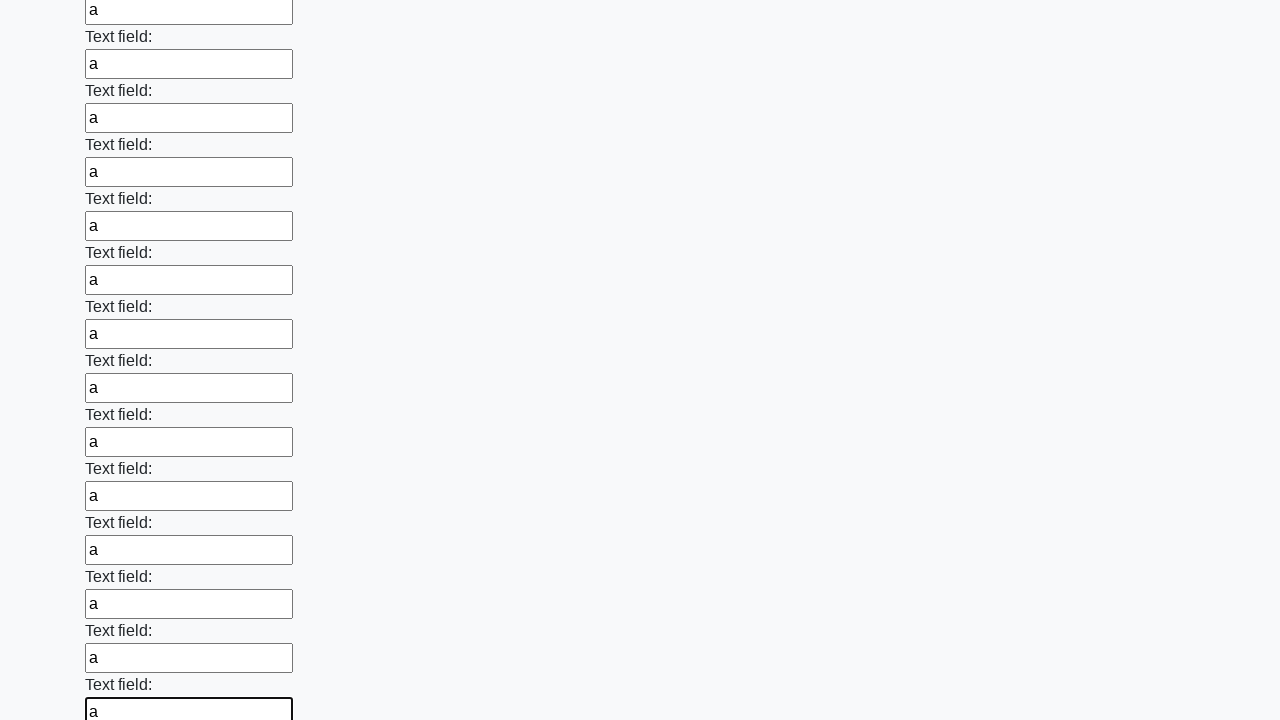

Filled an input field with 'a' on input >> nth=41
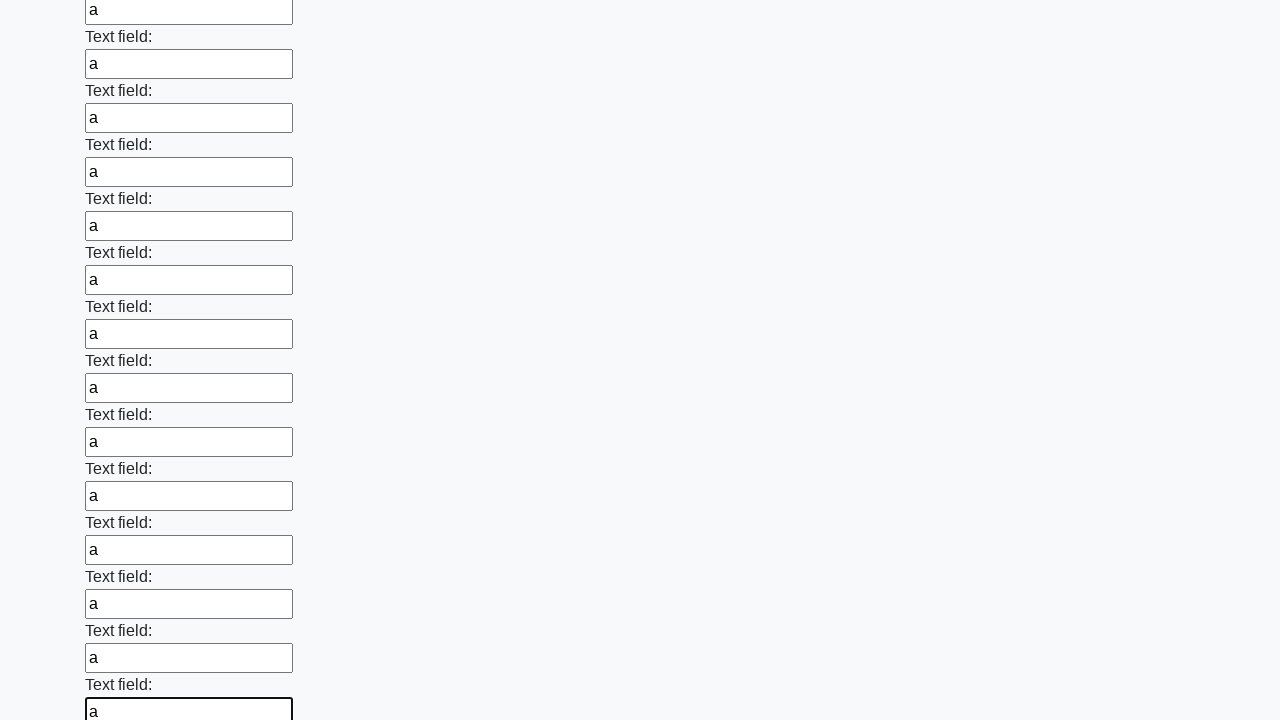

Filled an input field with 'a' on input >> nth=42
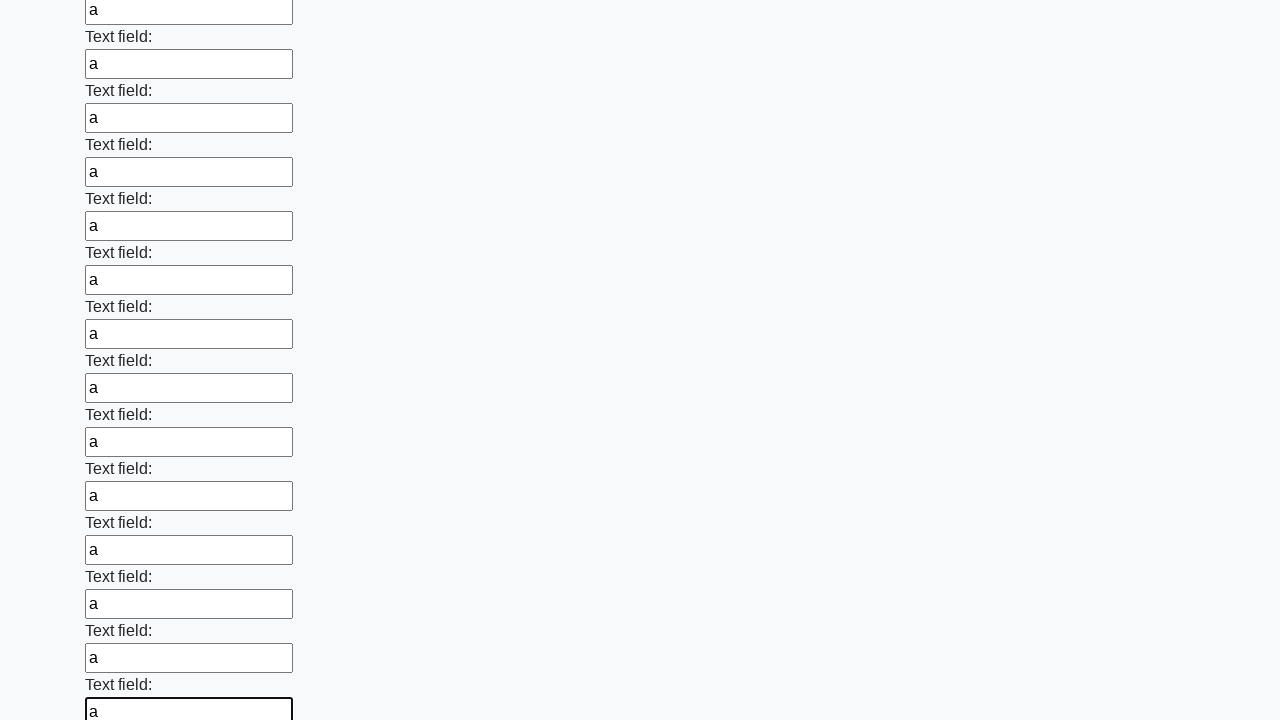

Filled an input field with 'a' on input >> nth=43
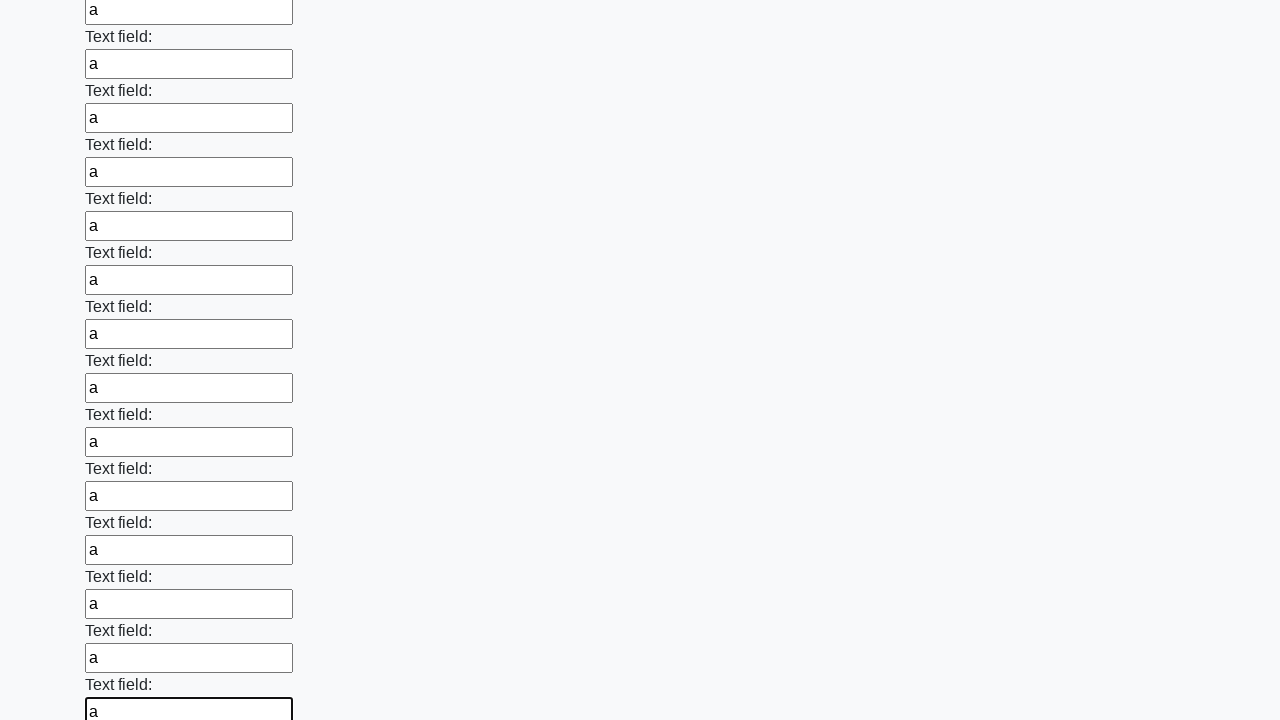

Filled an input field with 'a' on input >> nth=44
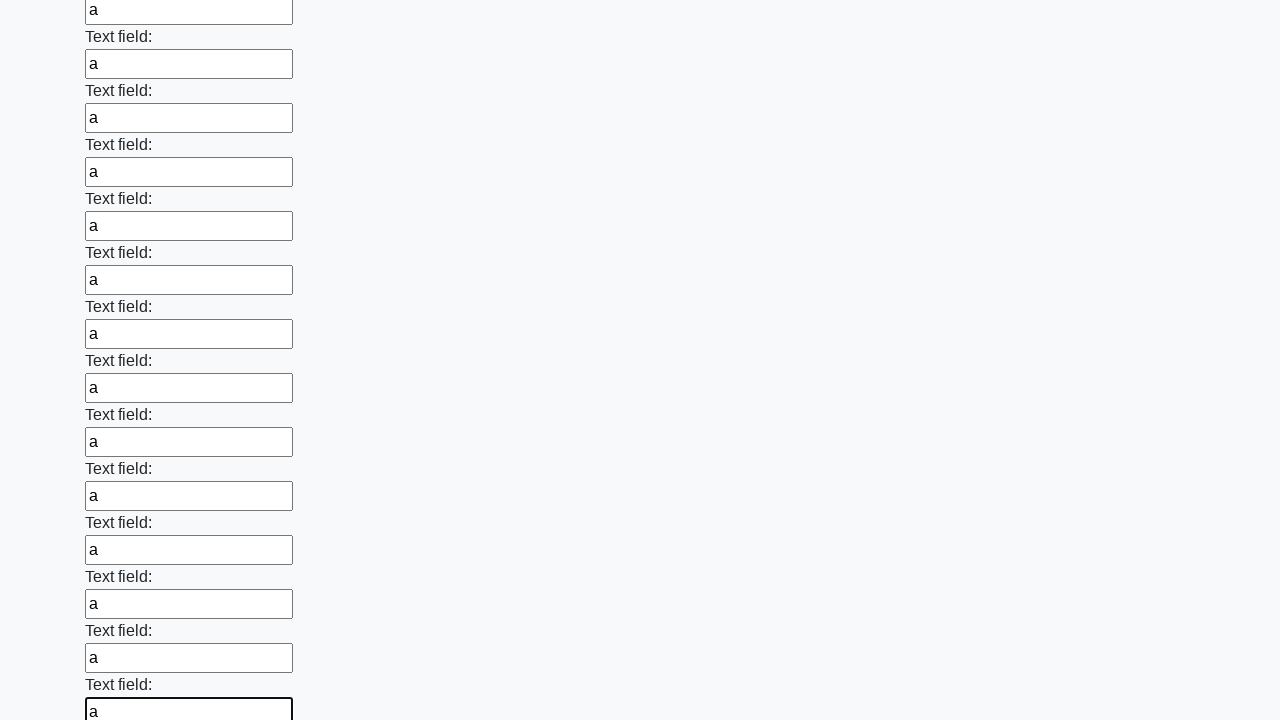

Filled an input field with 'a' on input >> nth=45
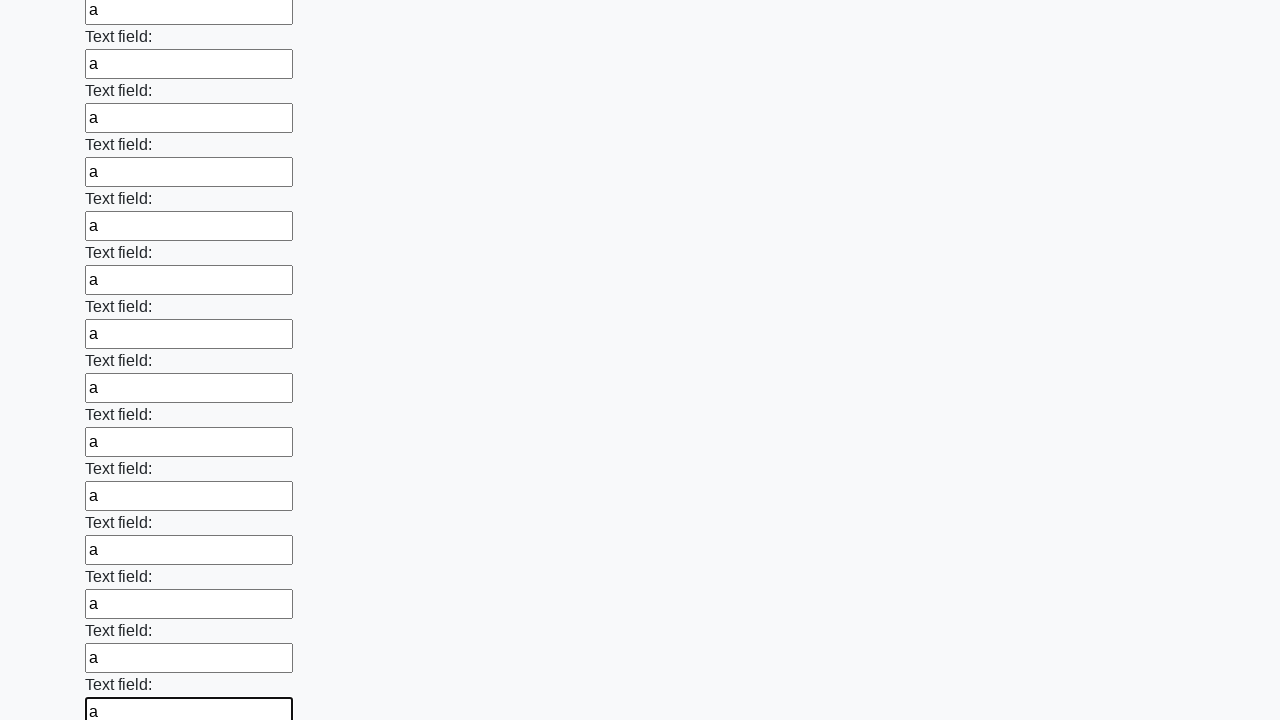

Filled an input field with 'a' on input >> nth=46
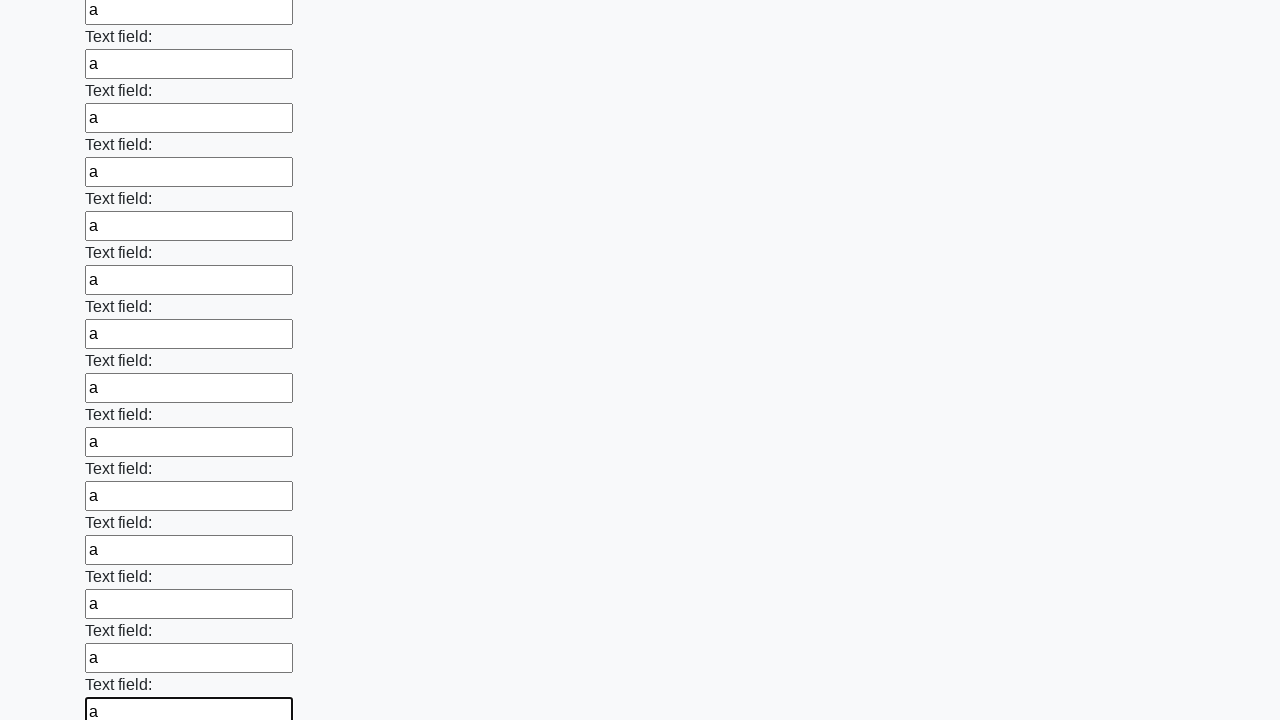

Filled an input field with 'a' on input >> nth=47
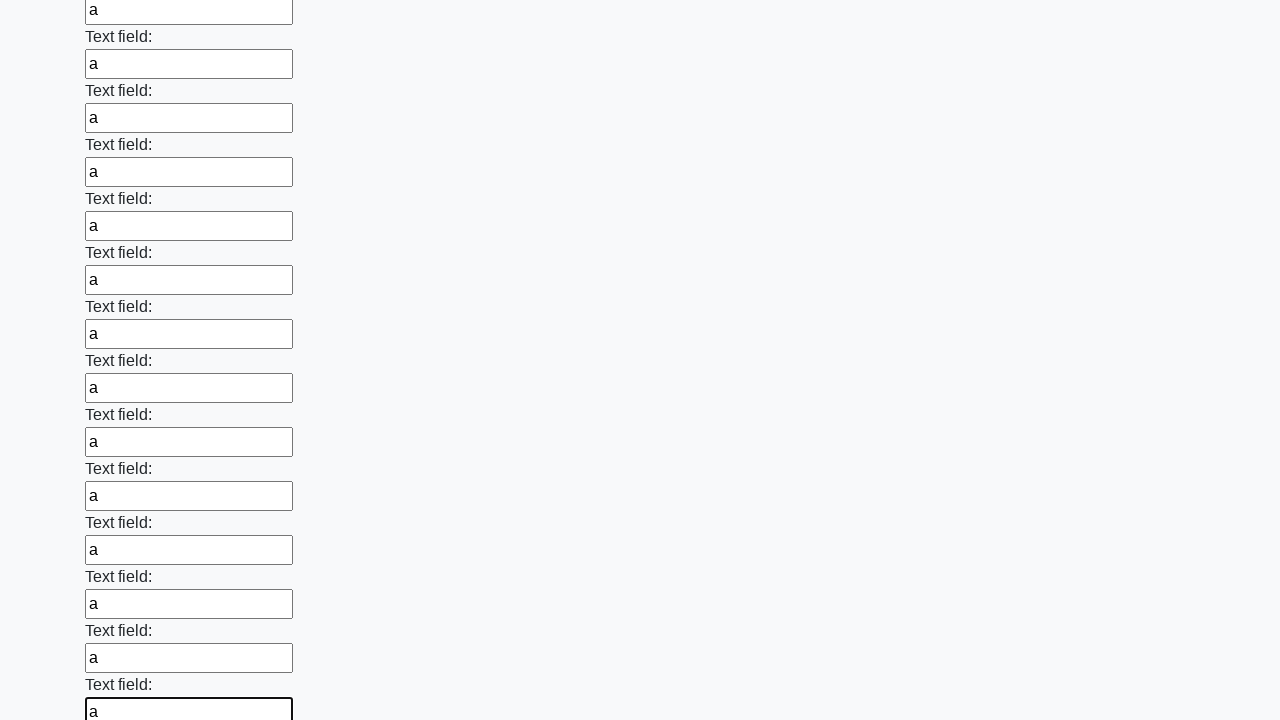

Filled an input field with 'a' on input >> nth=48
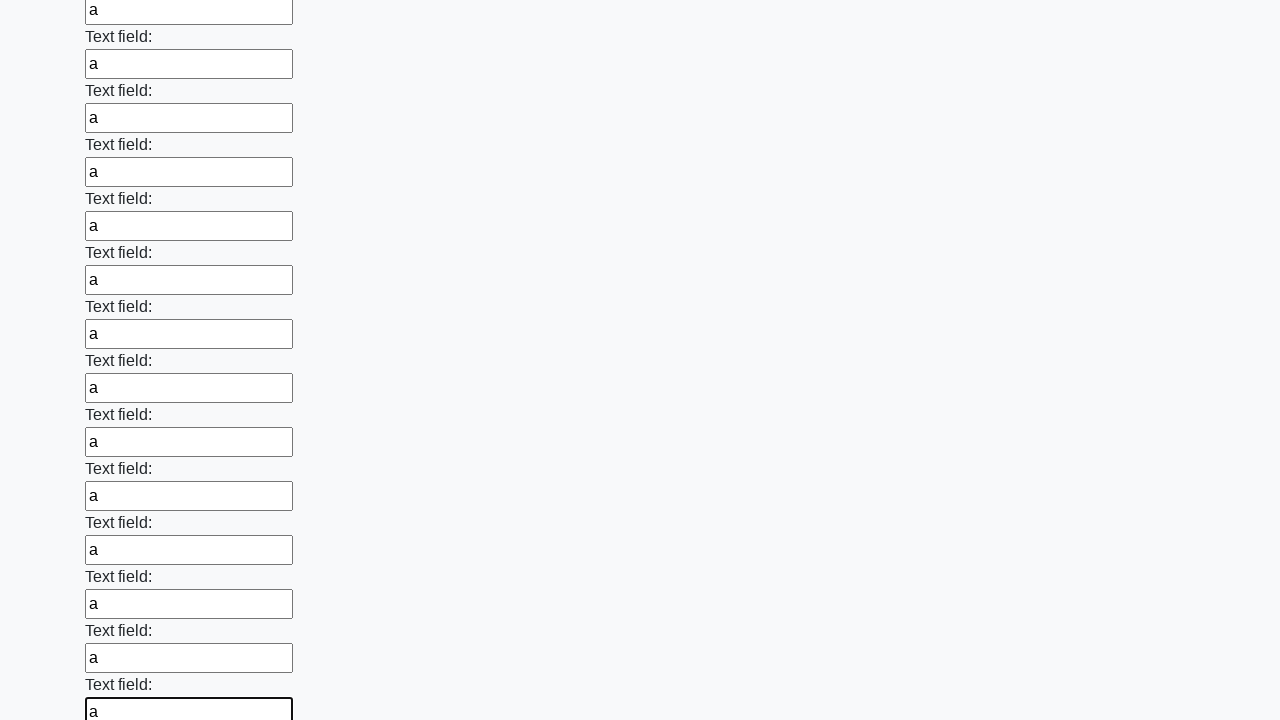

Filled an input field with 'a' on input >> nth=49
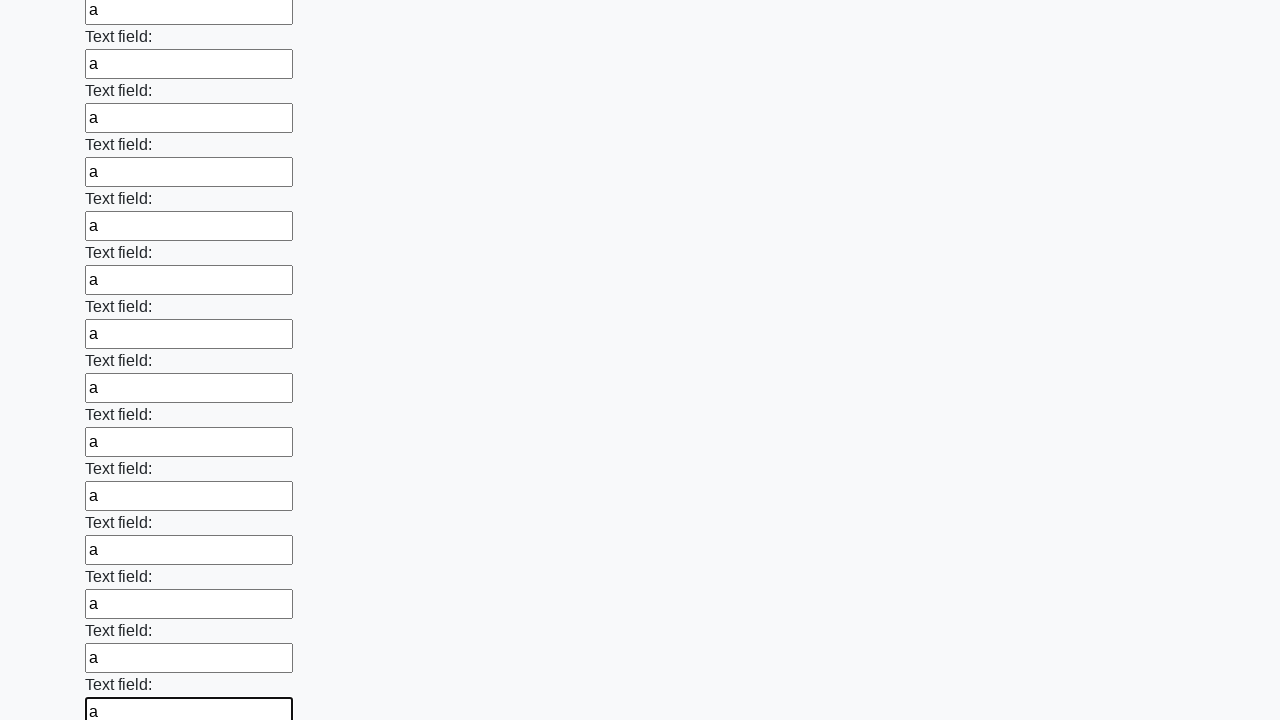

Filled an input field with 'a' on input >> nth=50
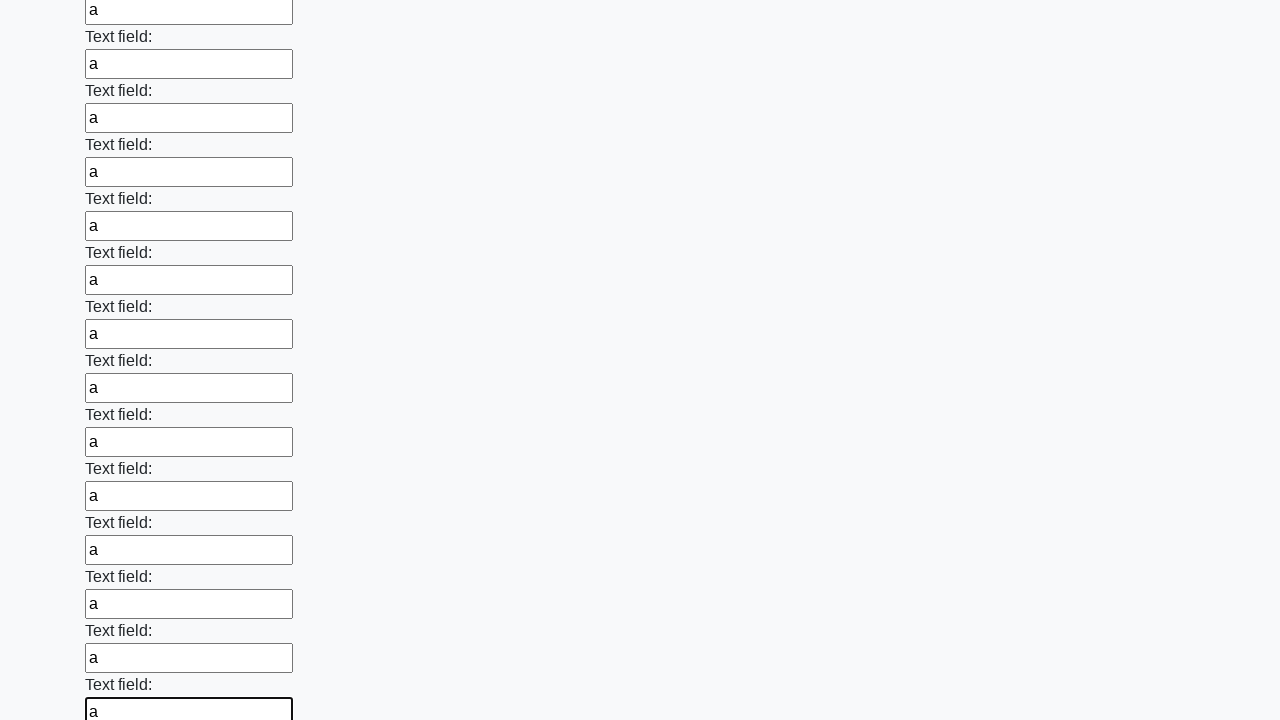

Filled an input field with 'a' on input >> nth=51
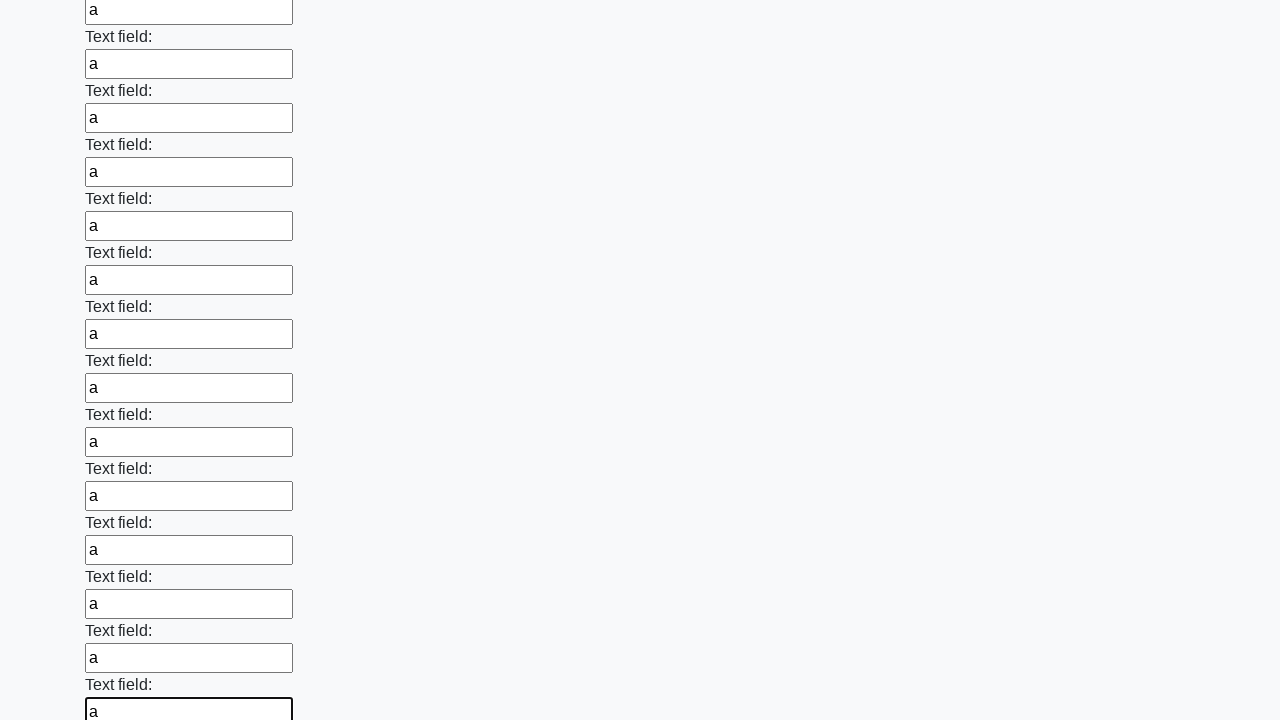

Filled an input field with 'a' on input >> nth=52
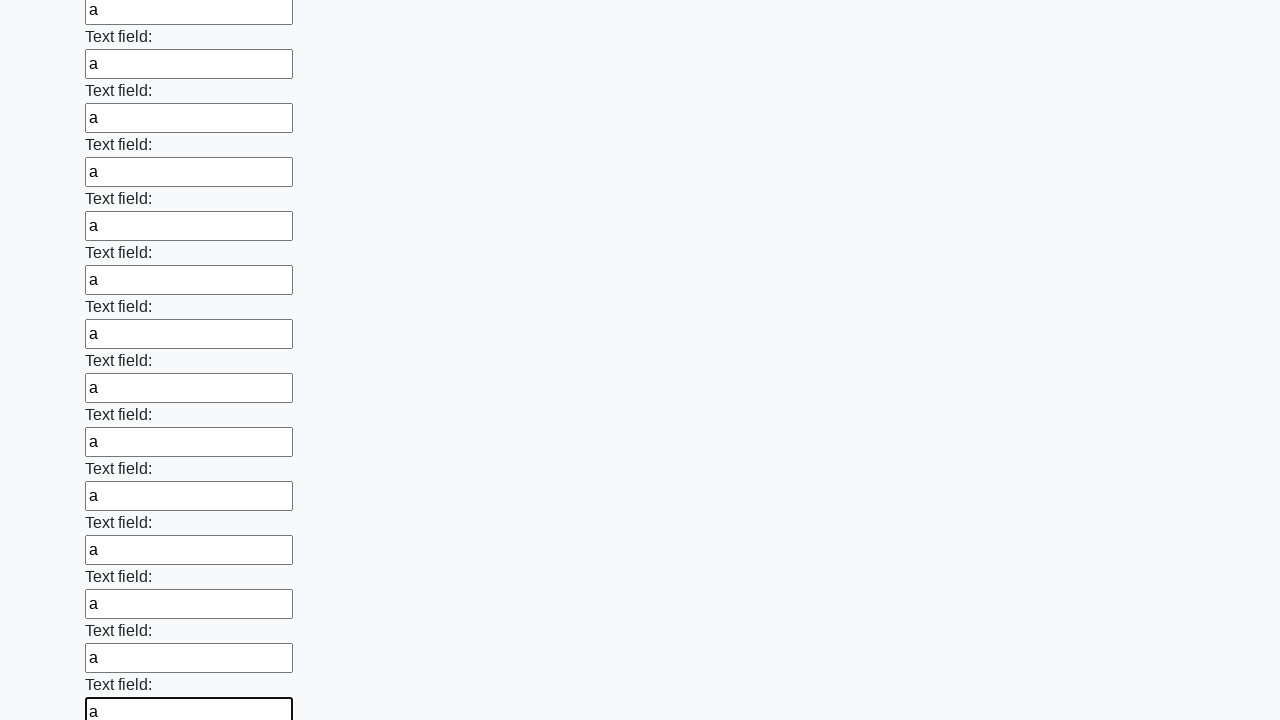

Filled an input field with 'a' on input >> nth=53
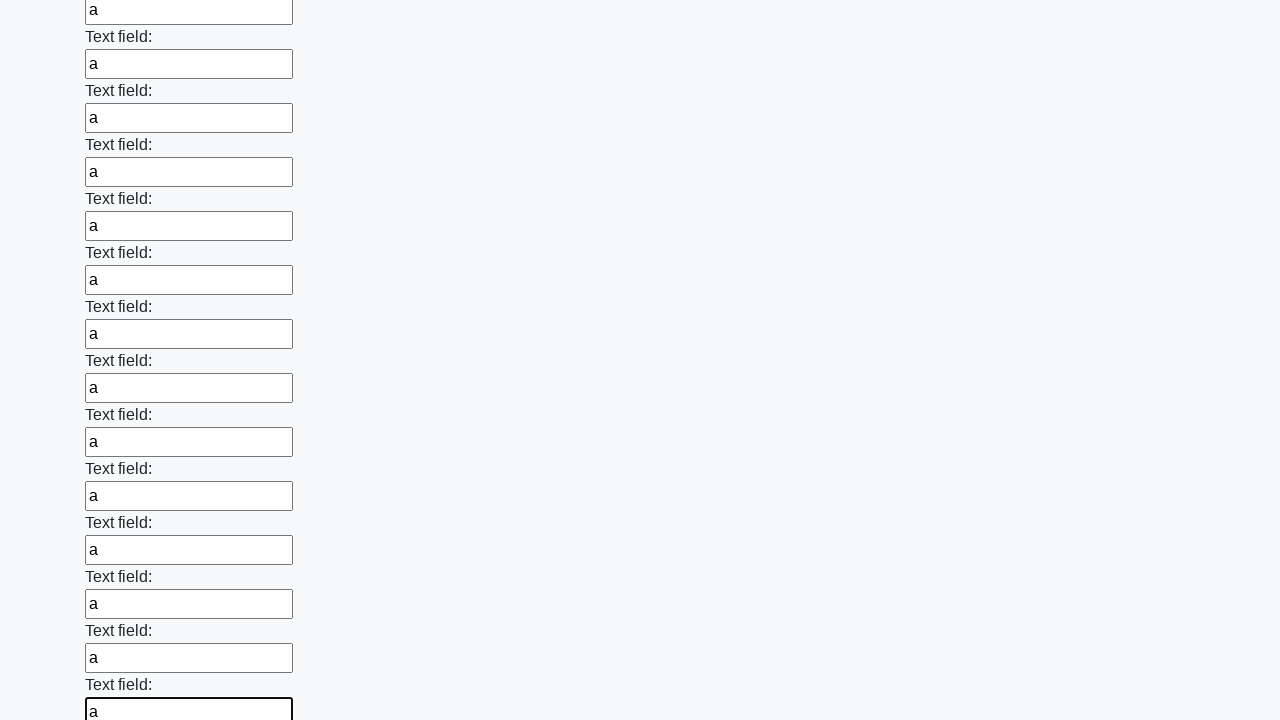

Filled an input field with 'a' on input >> nth=54
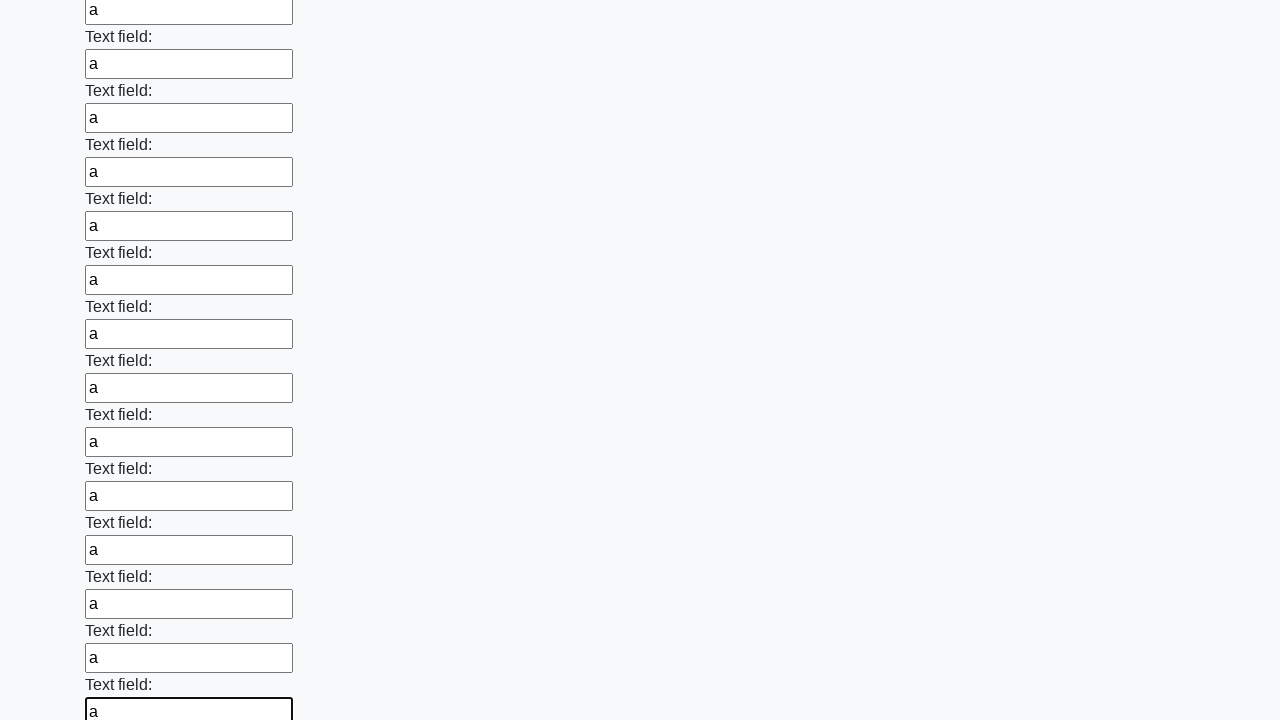

Filled an input field with 'a' on input >> nth=55
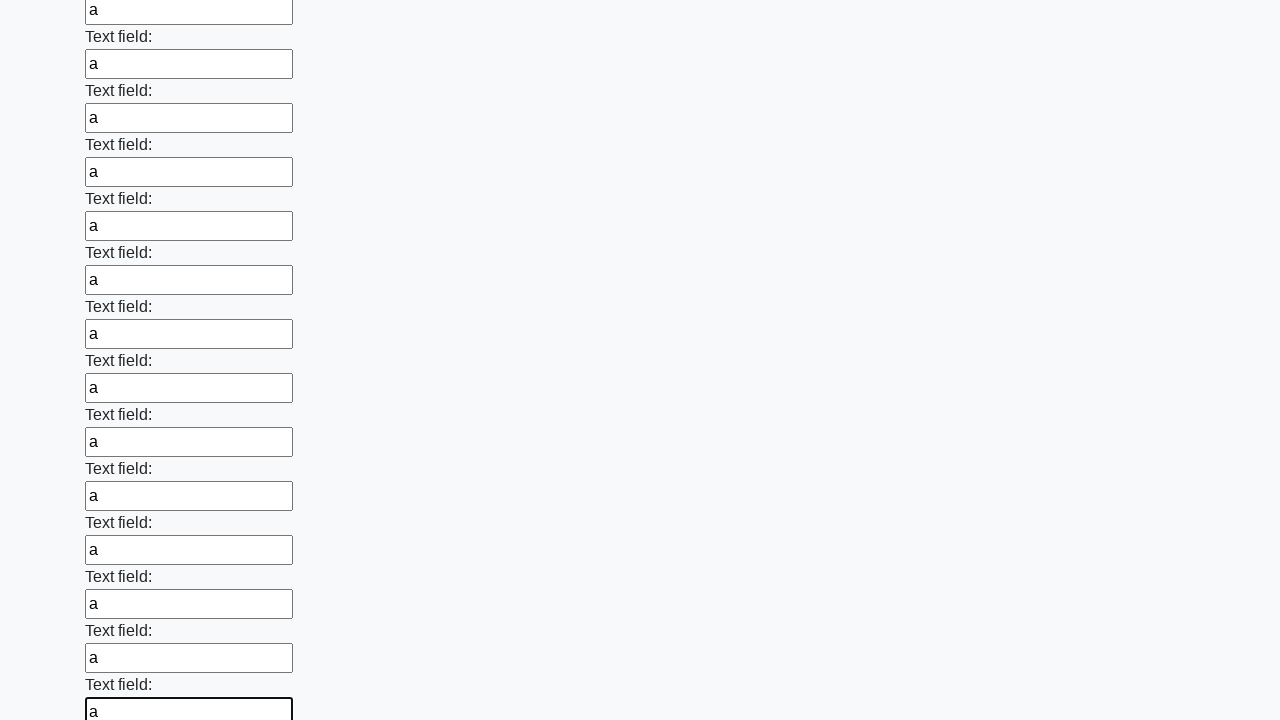

Filled an input field with 'a' on input >> nth=56
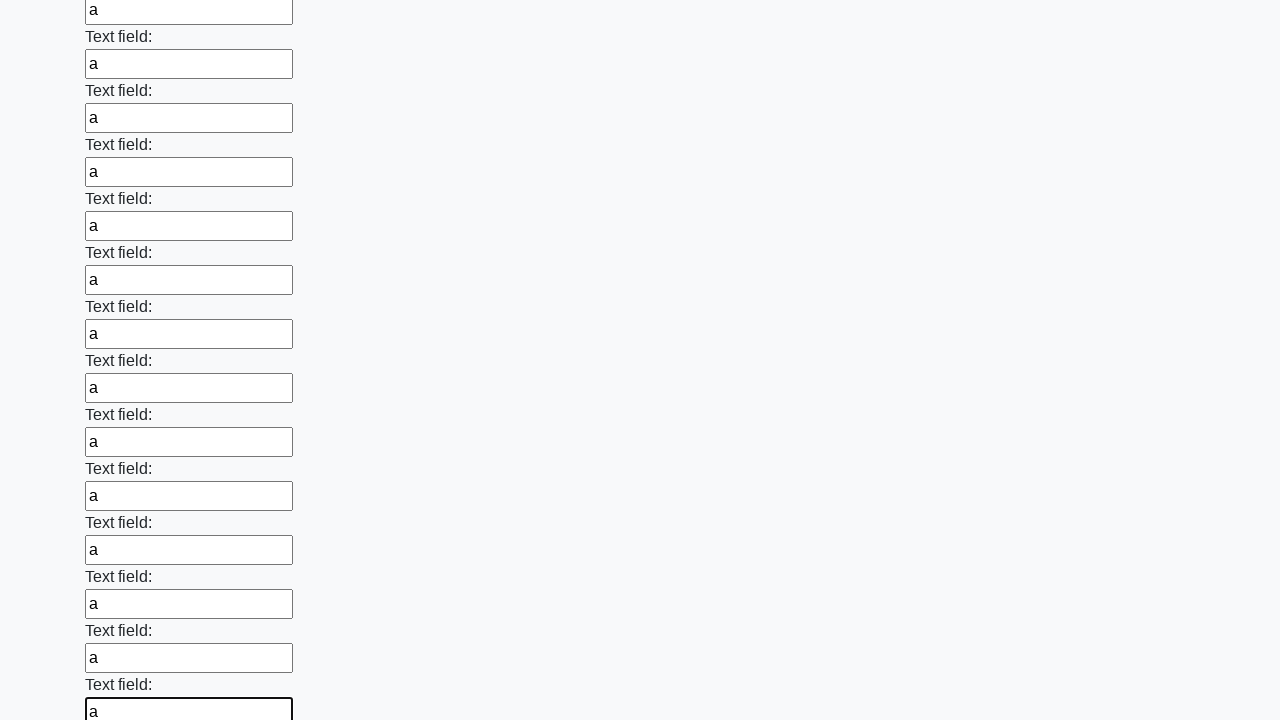

Filled an input field with 'a' on input >> nth=57
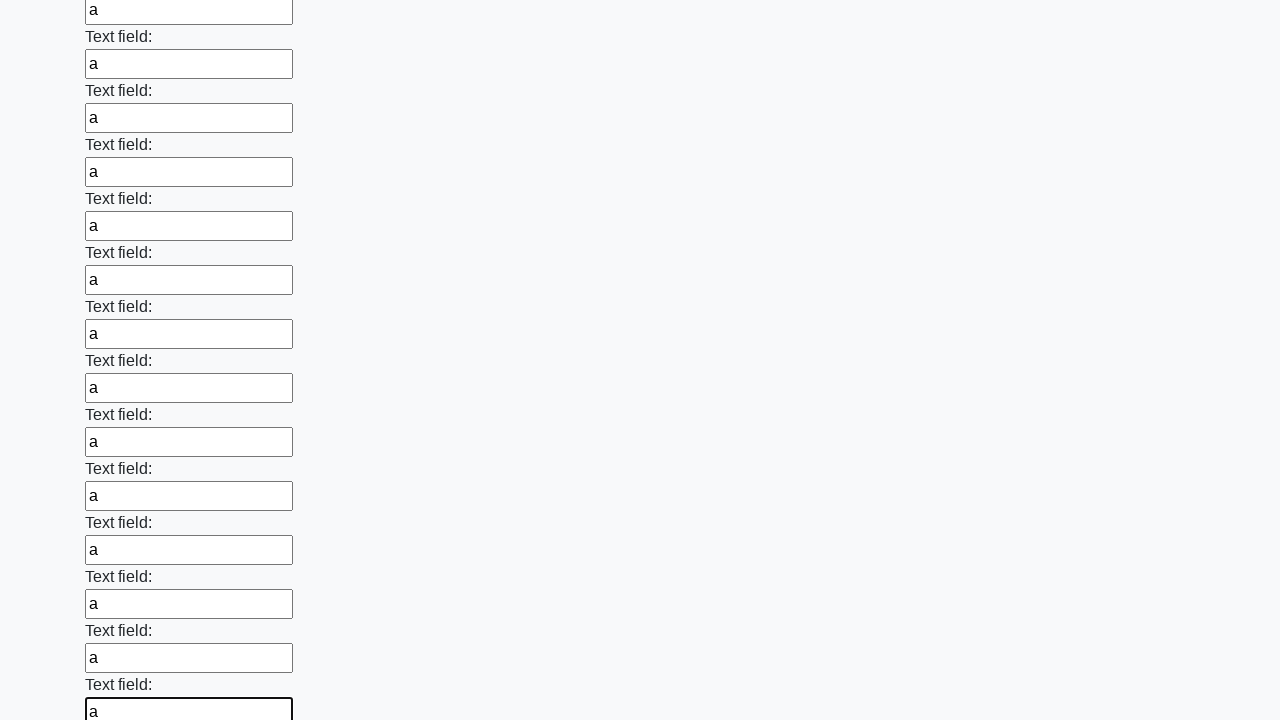

Filled an input field with 'a' on input >> nth=58
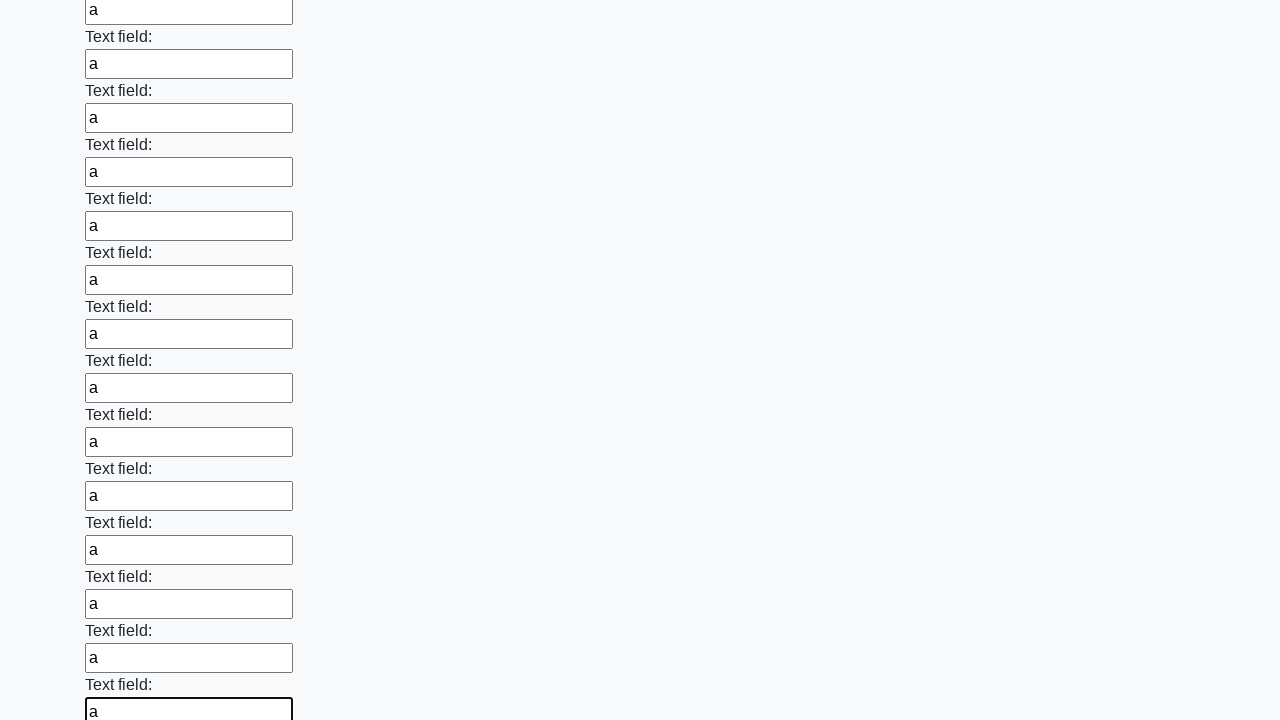

Filled an input field with 'a' on input >> nth=59
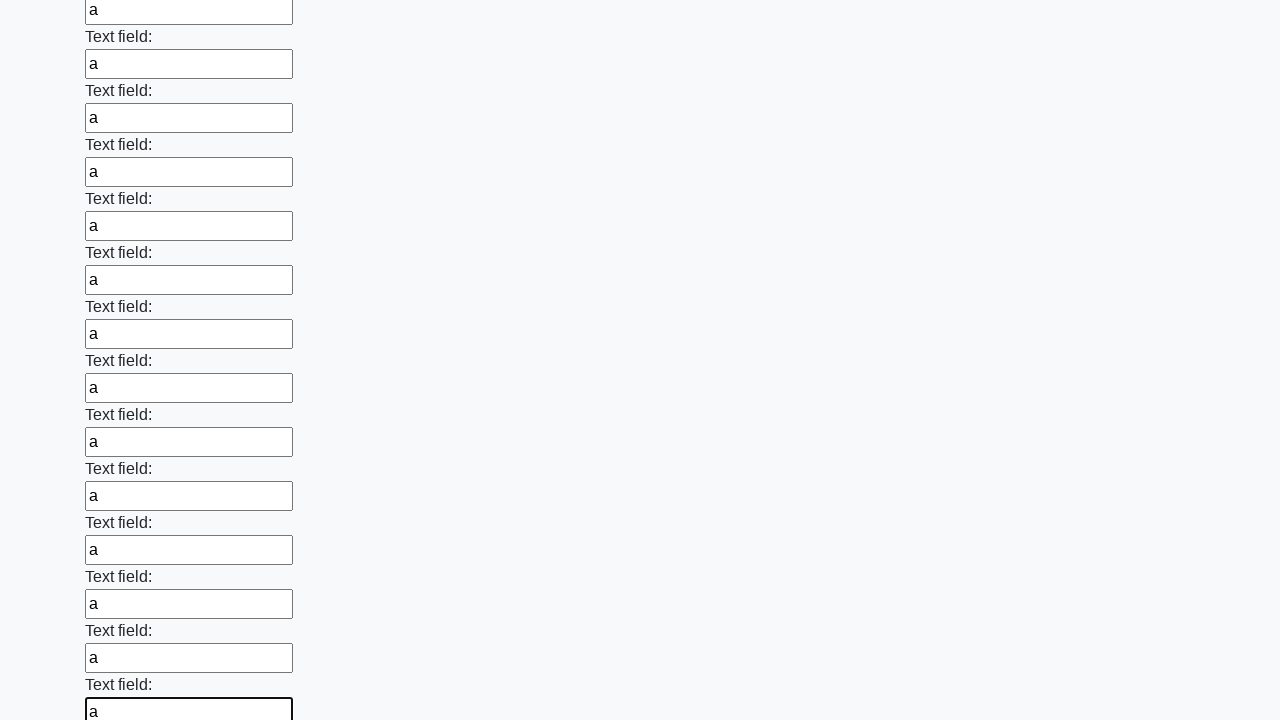

Filled an input field with 'a' on input >> nth=60
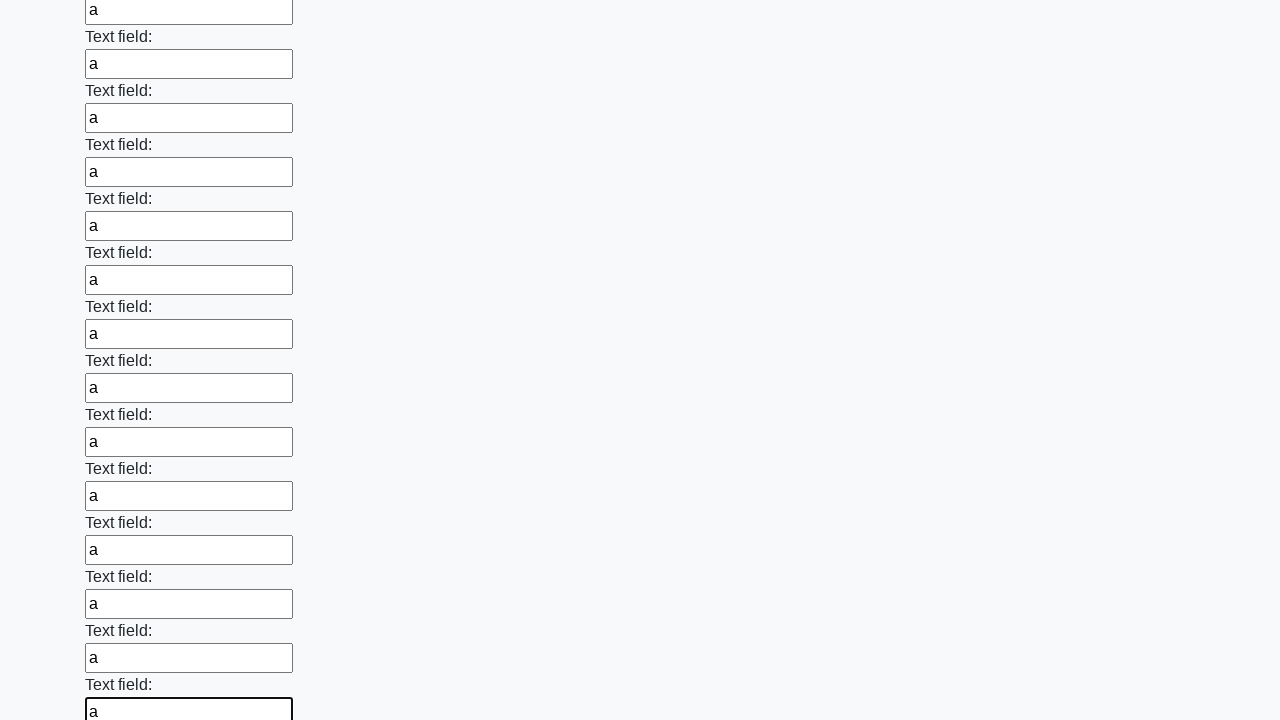

Filled an input field with 'a' on input >> nth=61
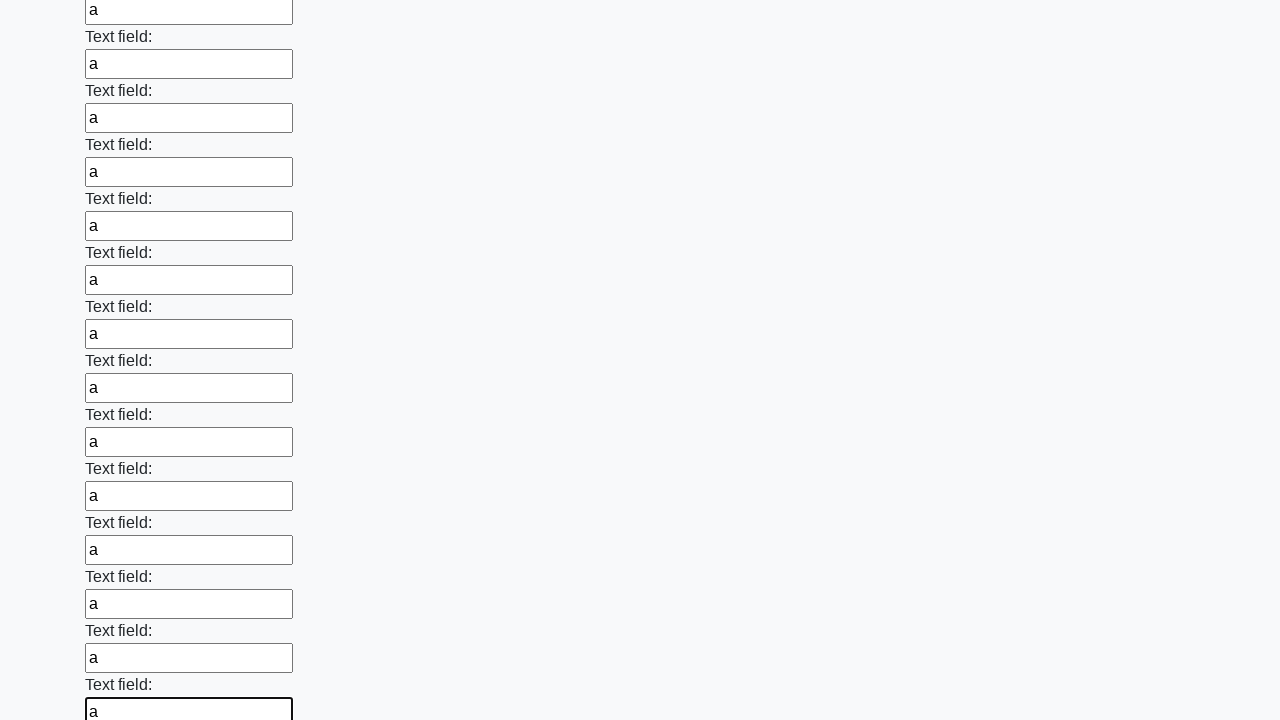

Filled an input field with 'a' on input >> nth=62
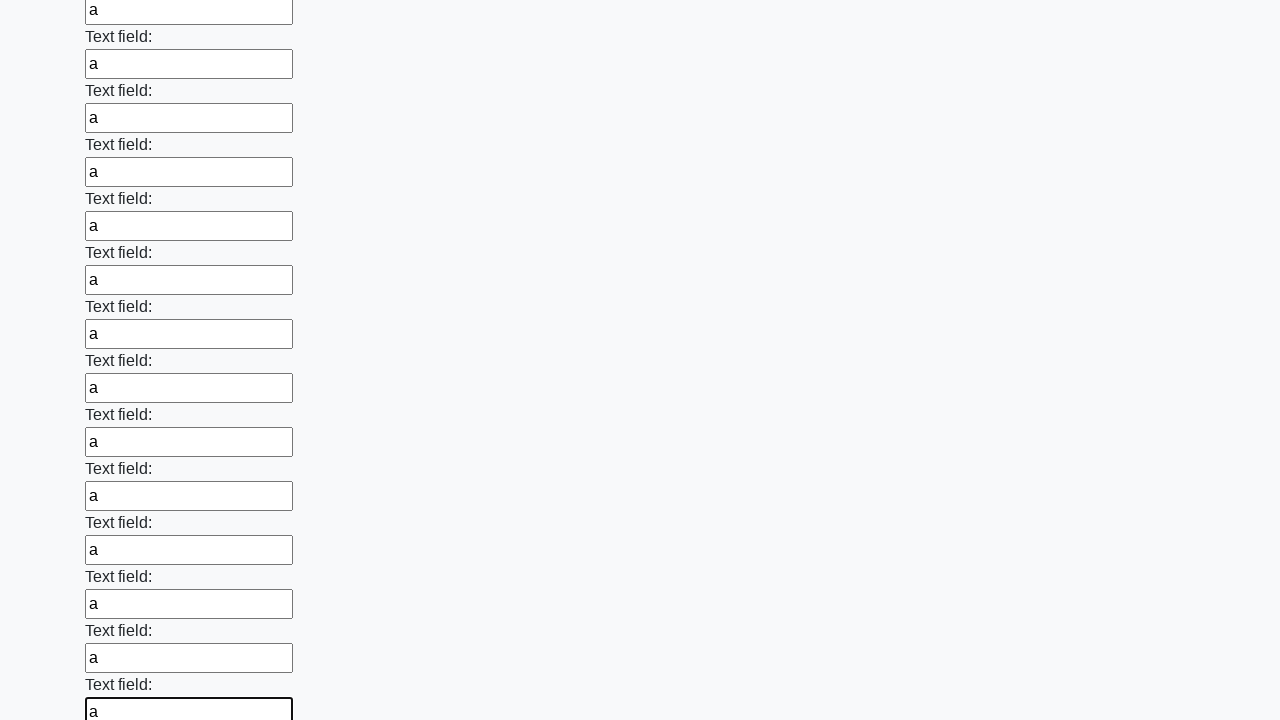

Filled an input field with 'a' on input >> nth=63
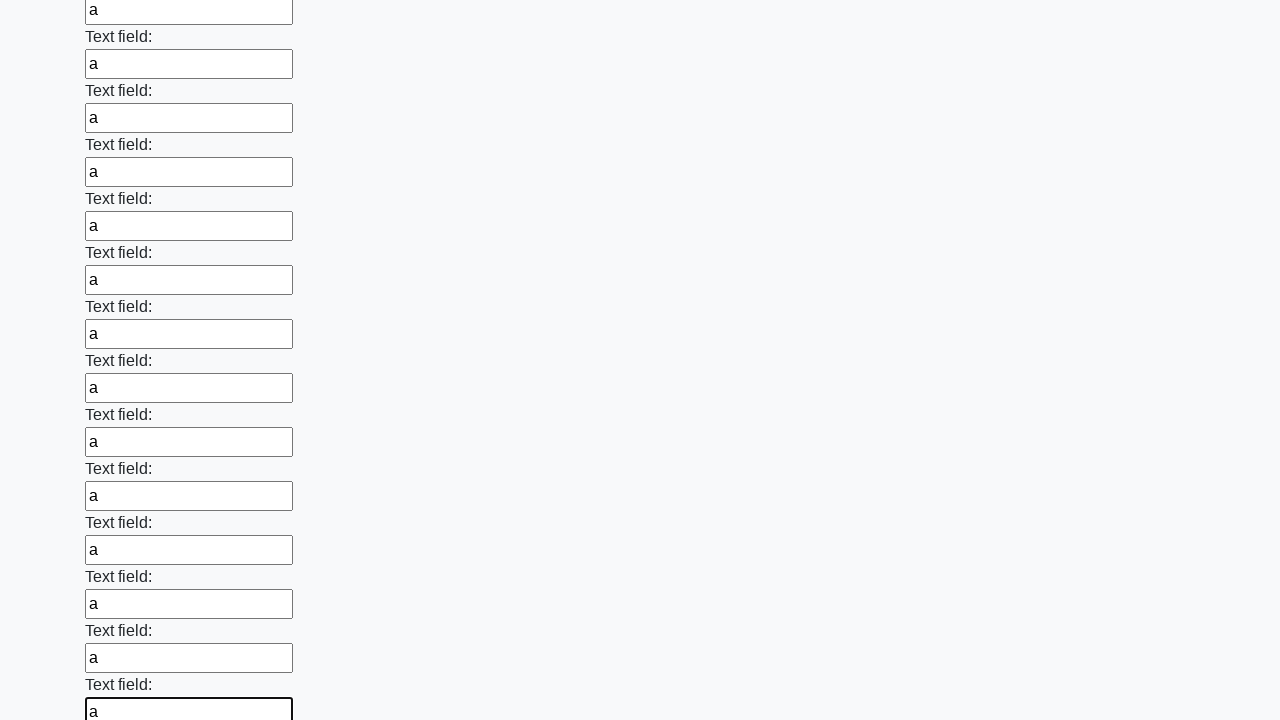

Filled an input field with 'a' on input >> nth=64
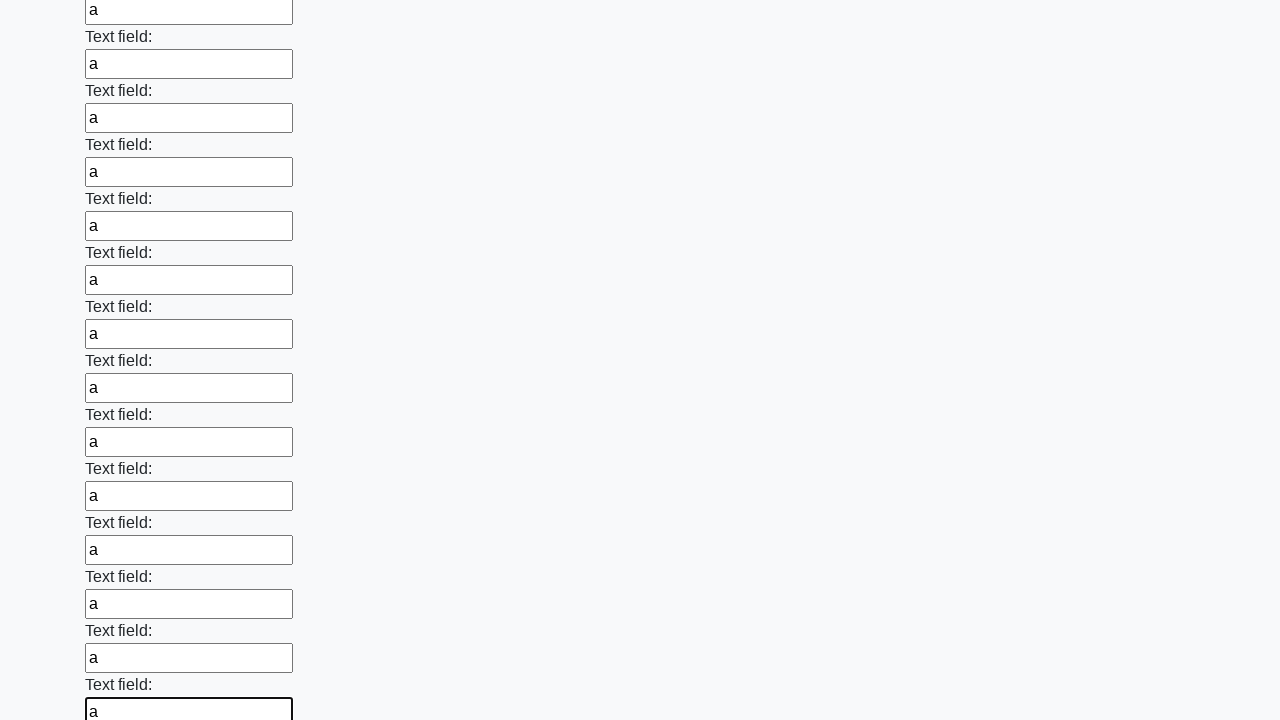

Filled an input field with 'a' on input >> nth=65
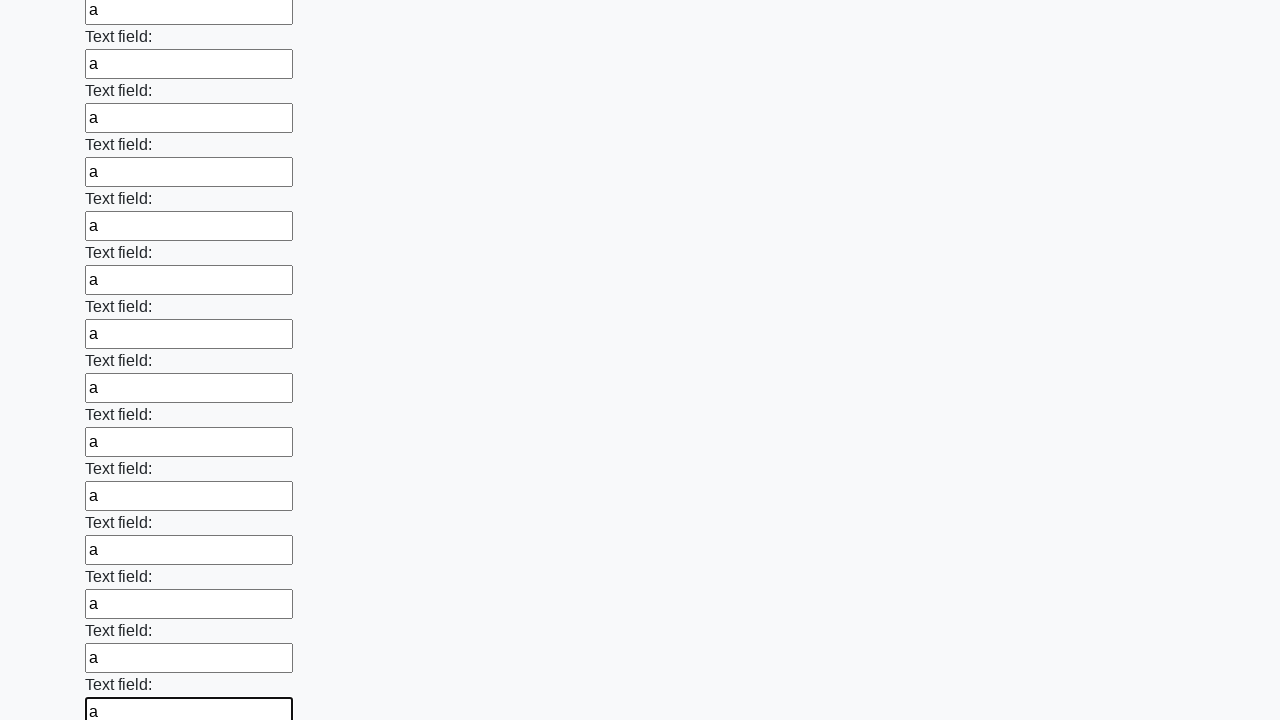

Filled an input field with 'a' on input >> nth=66
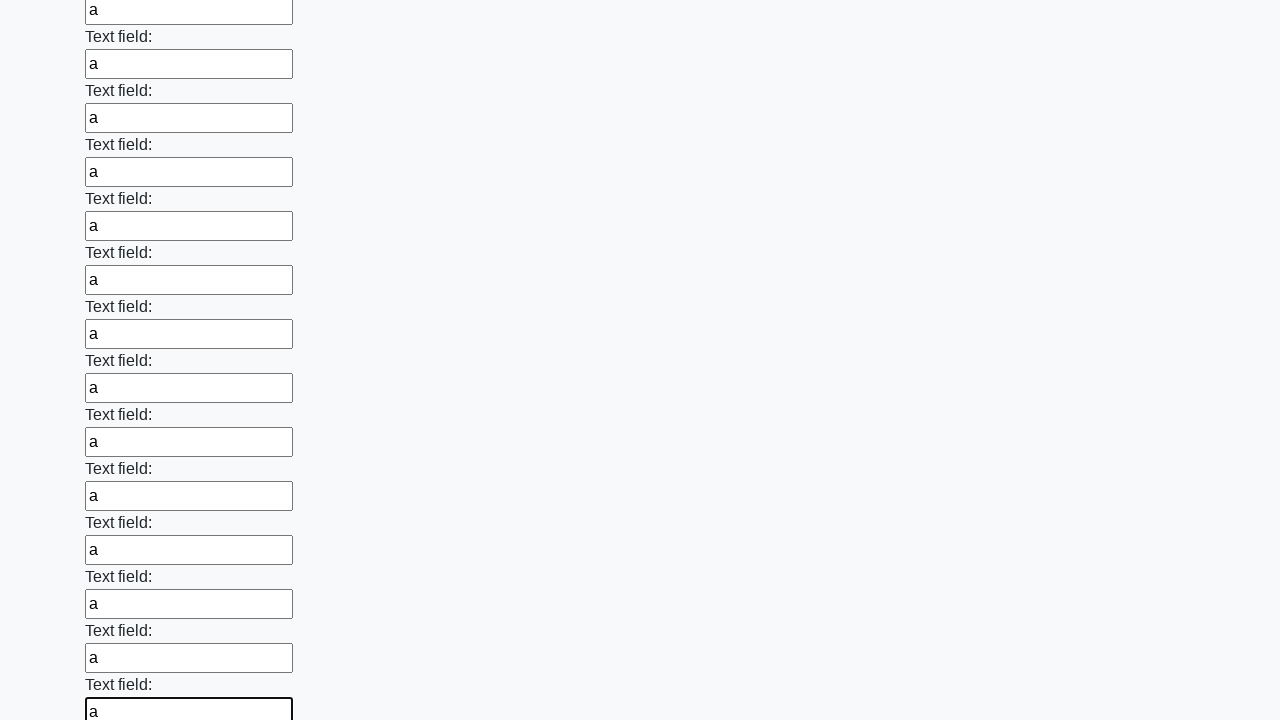

Filled an input field with 'a' on input >> nth=67
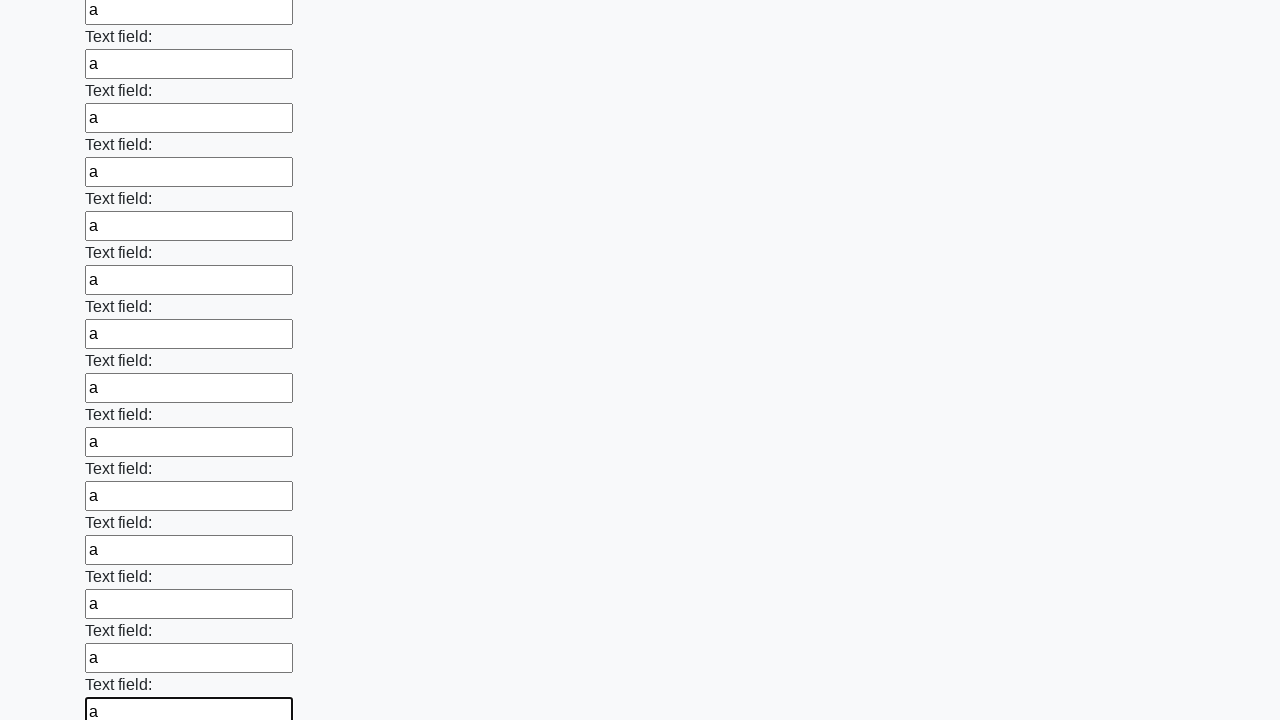

Filled an input field with 'a' on input >> nth=68
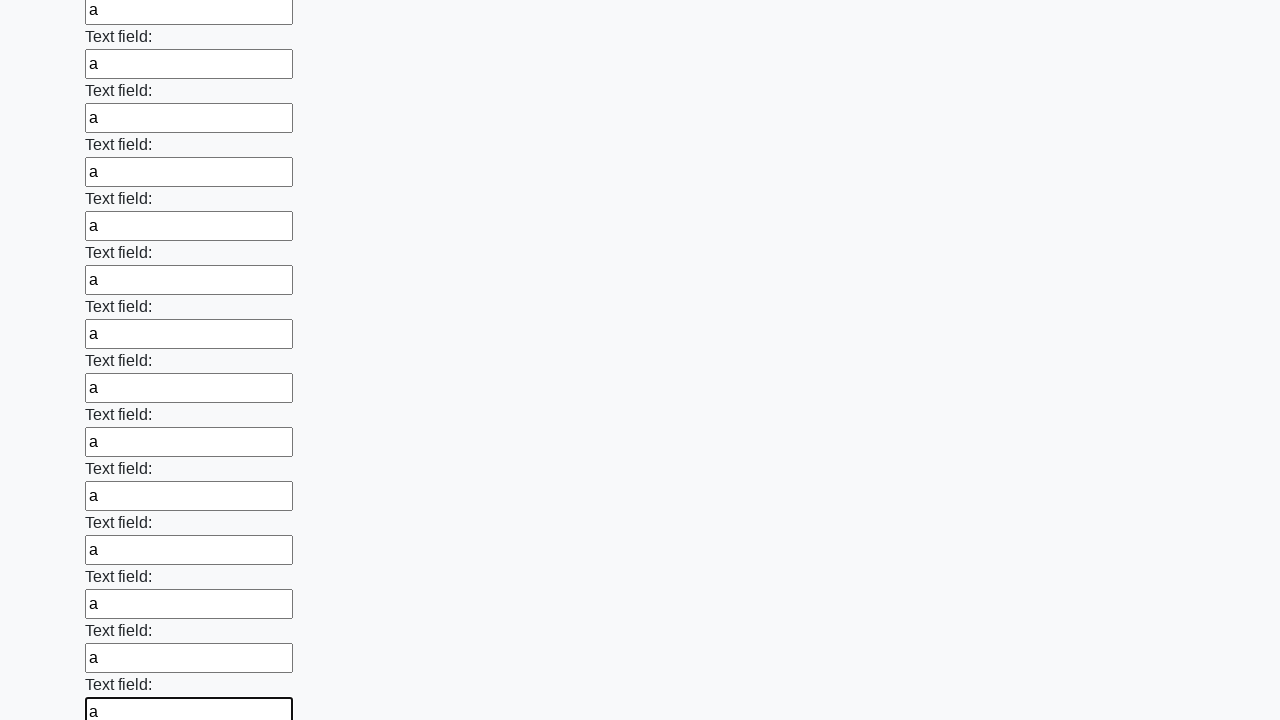

Filled an input field with 'a' on input >> nth=69
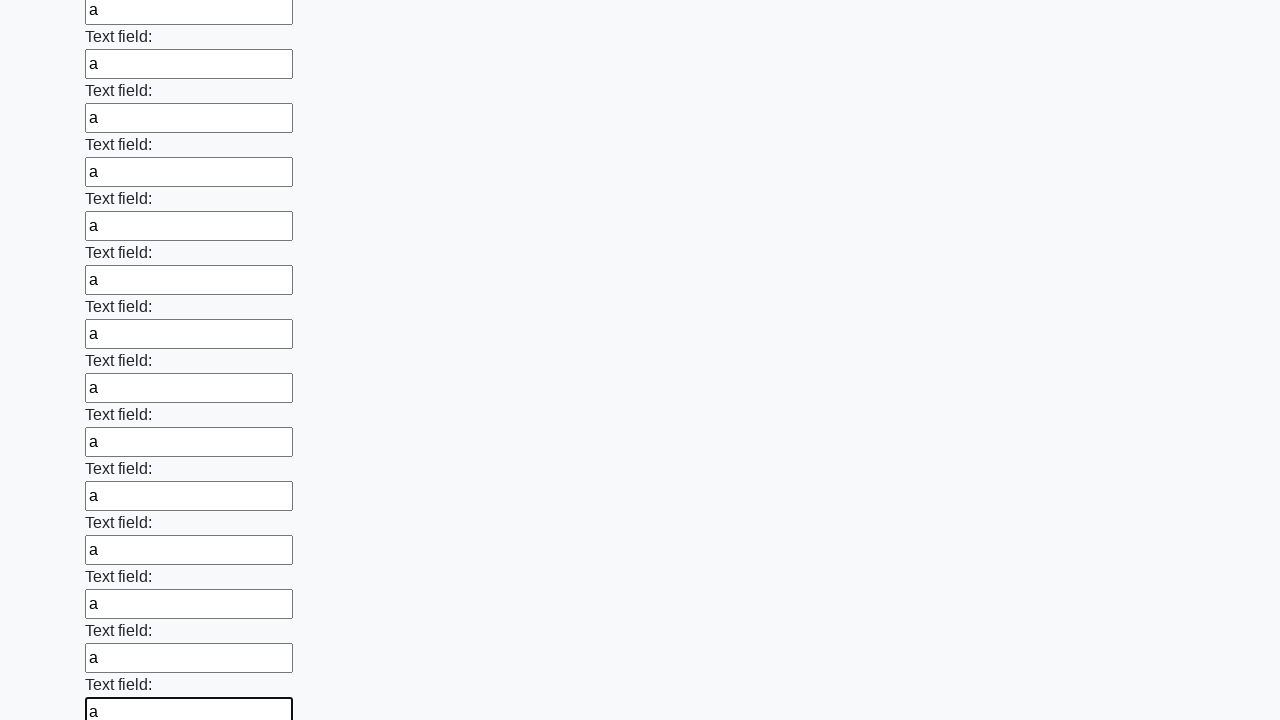

Filled an input field with 'a' on input >> nth=70
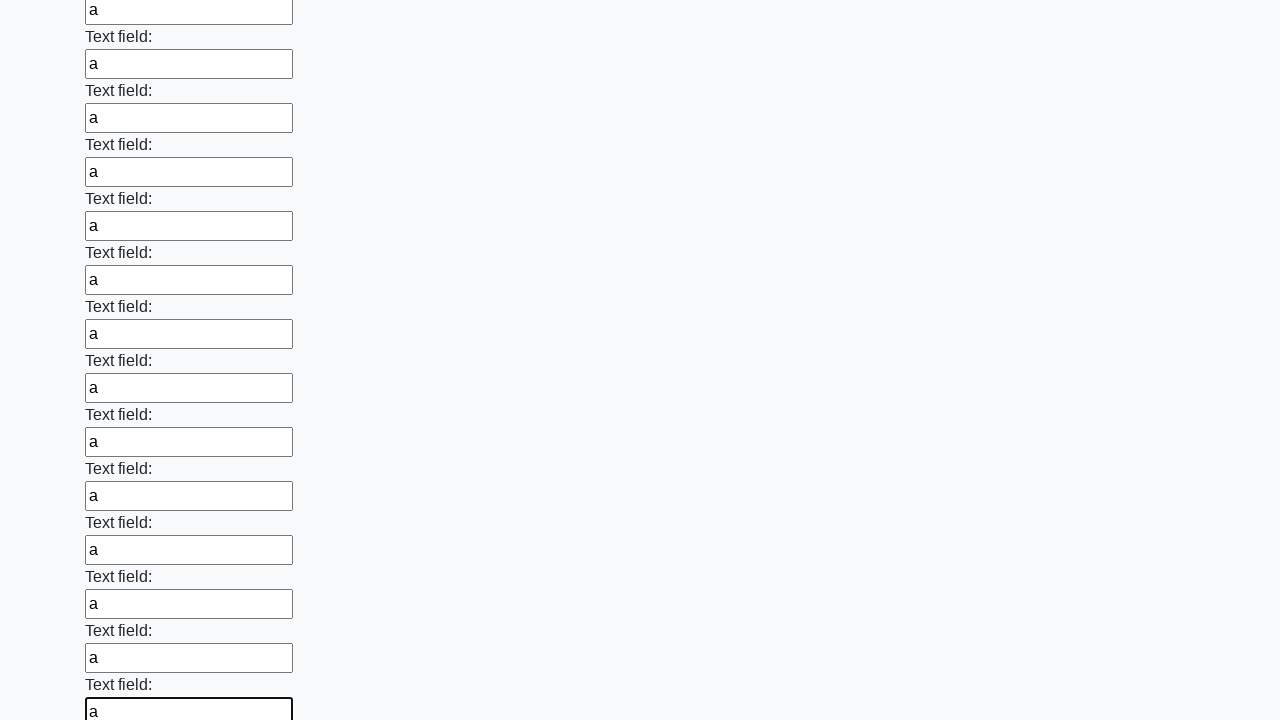

Filled an input field with 'a' on input >> nth=71
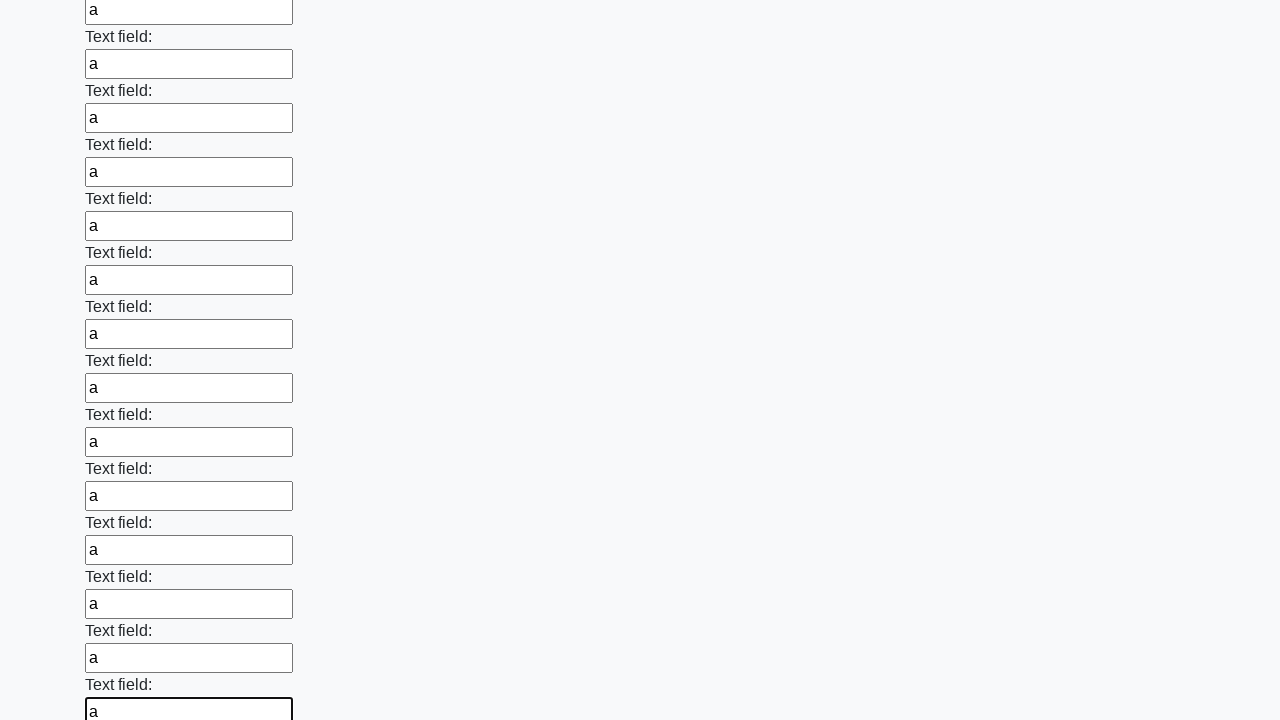

Filled an input field with 'a' on input >> nth=72
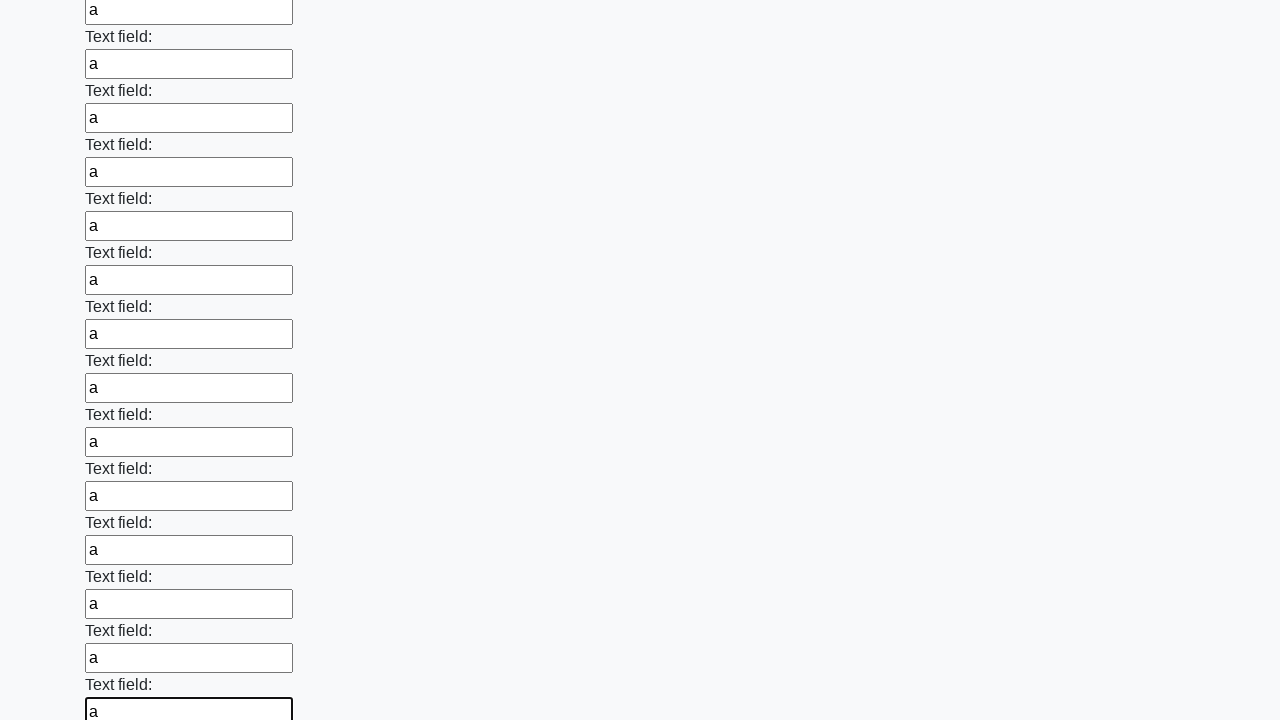

Filled an input field with 'a' on input >> nth=73
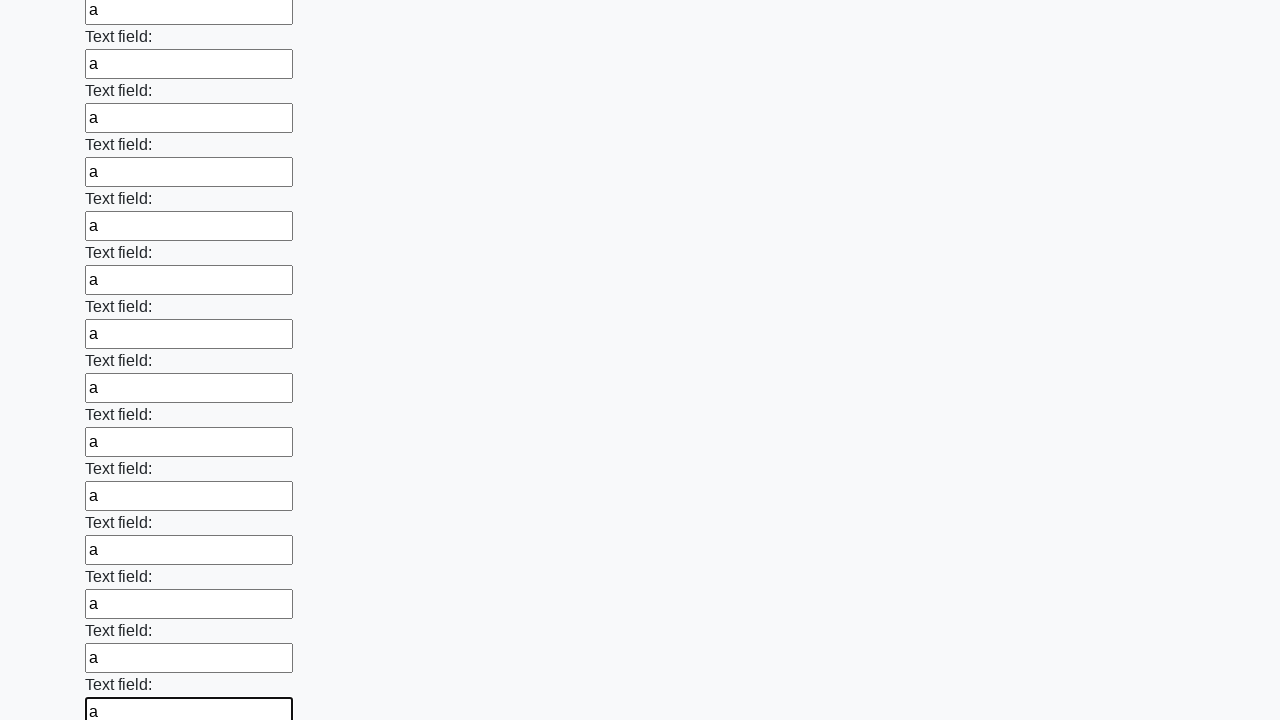

Filled an input field with 'a' on input >> nth=74
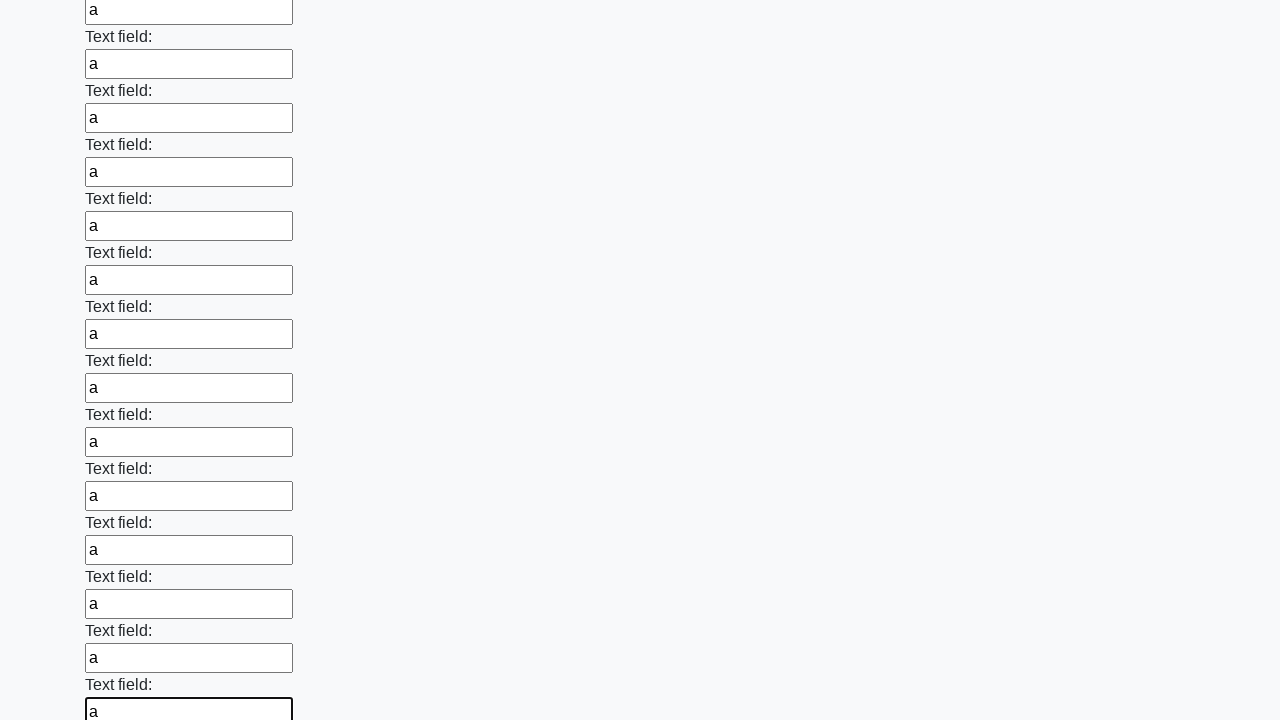

Filled an input field with 'a' on input >> nth=75
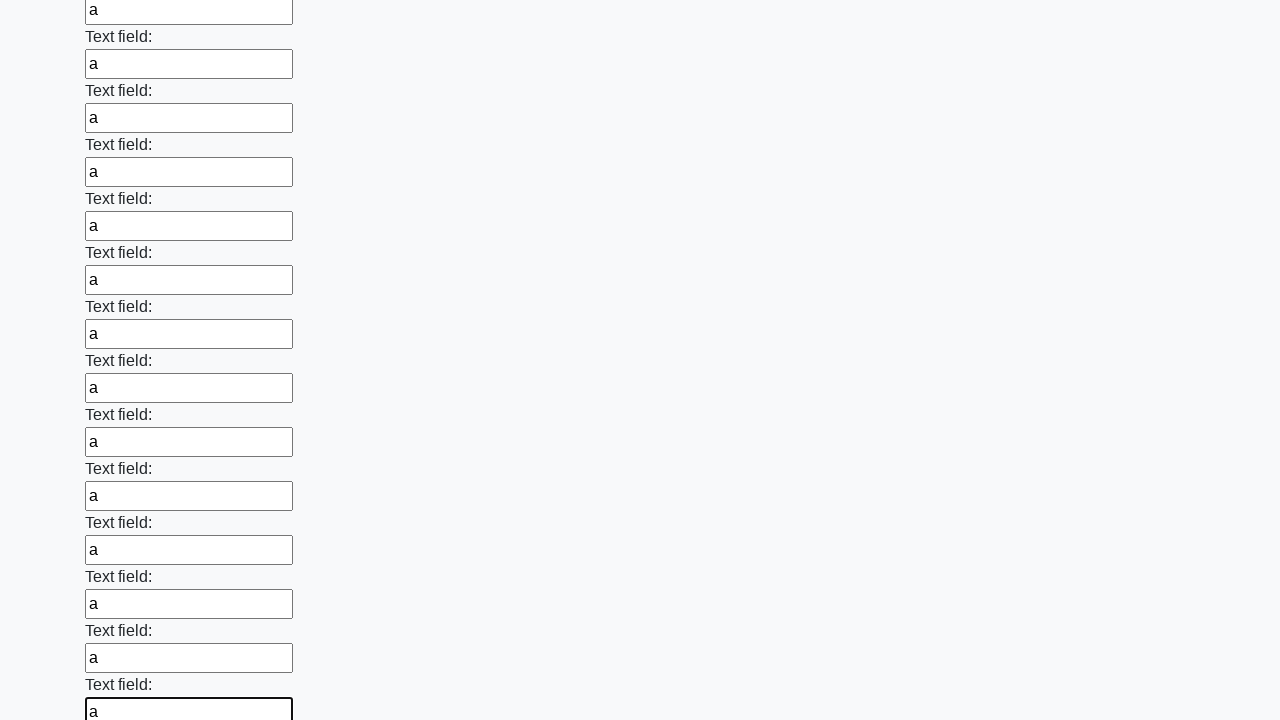

Filled an input field with 'a' on input >> nth=76
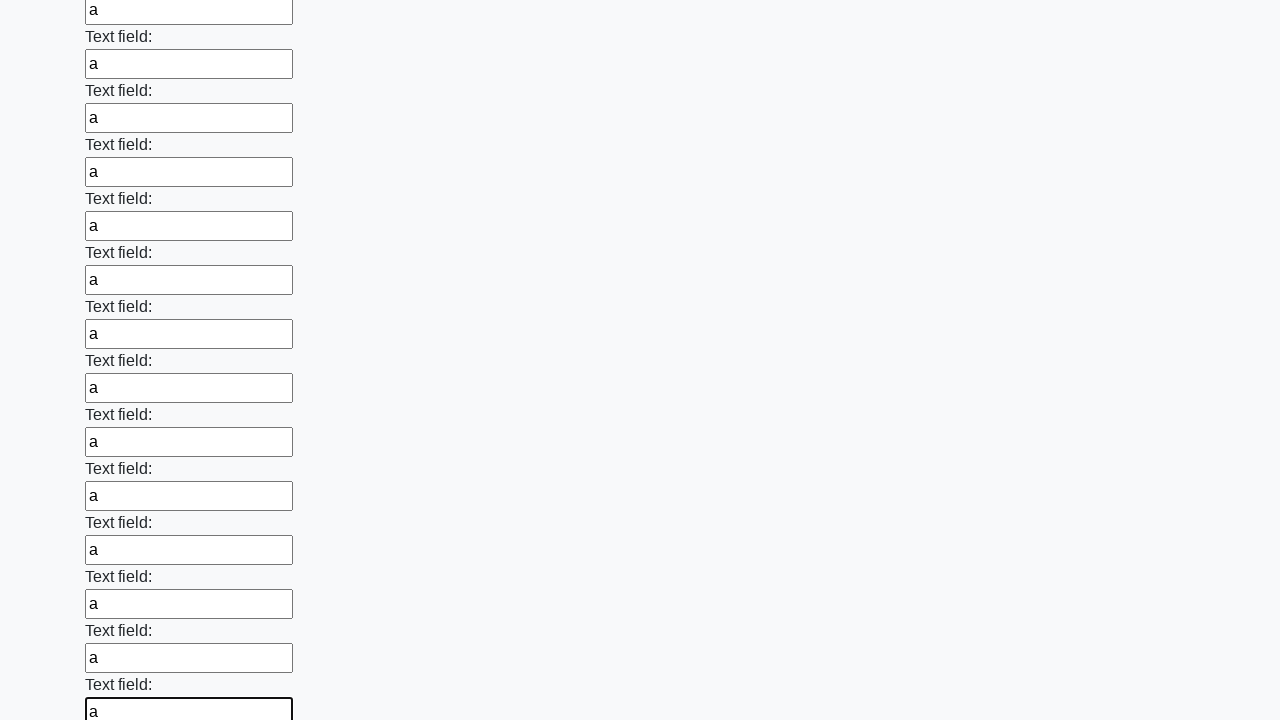

Filled an input field with 'a' on input >> nth=77
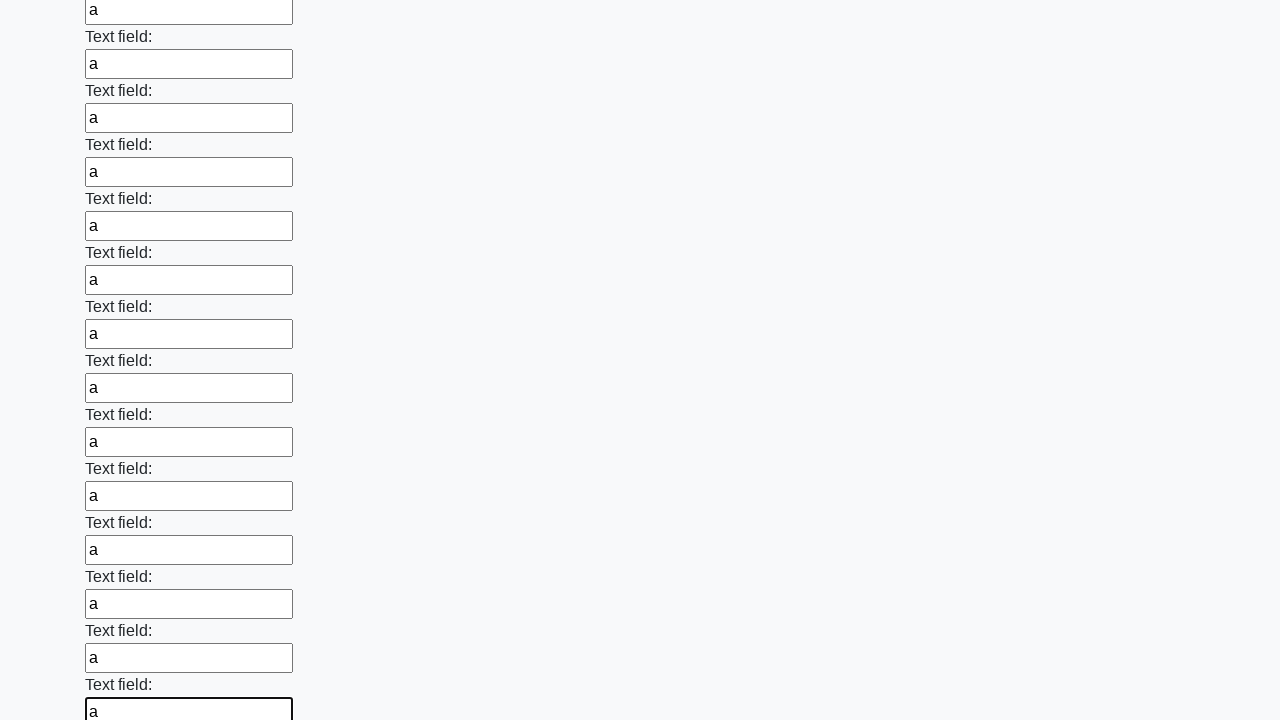

Filled an input field with 'a' on input >> nth=78
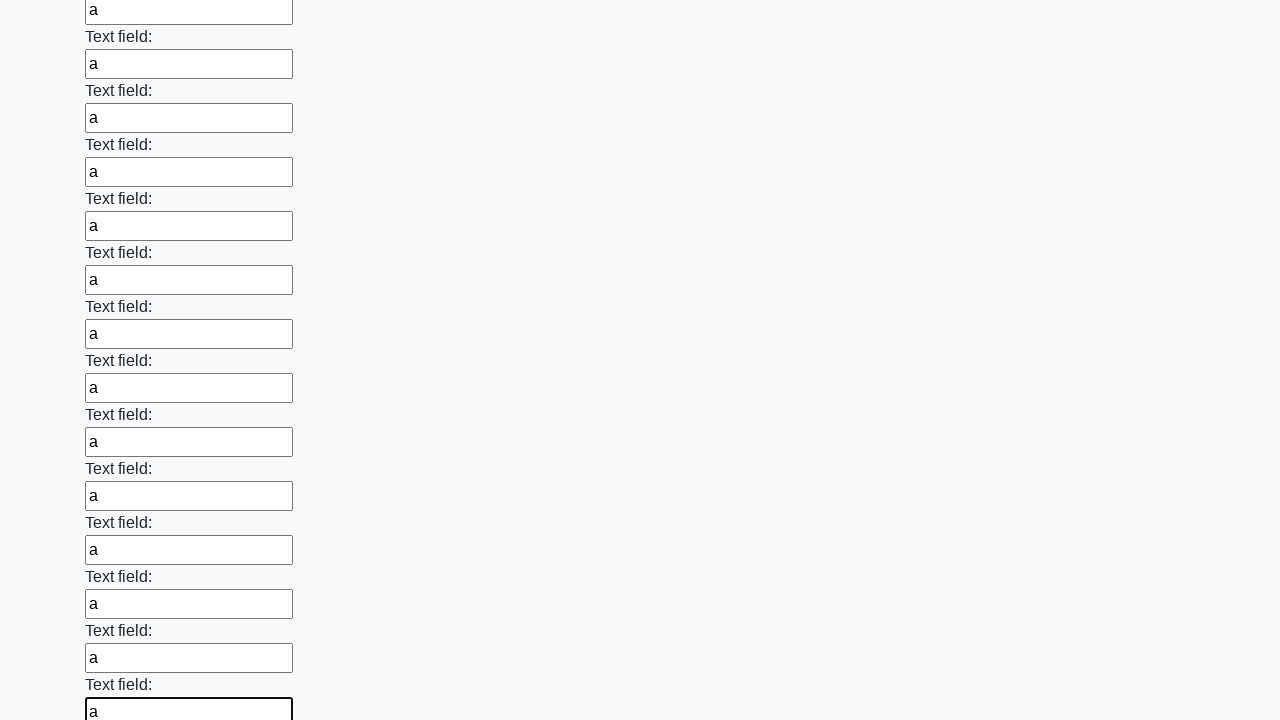

Filled an input field with 'a' on input >> nth=79
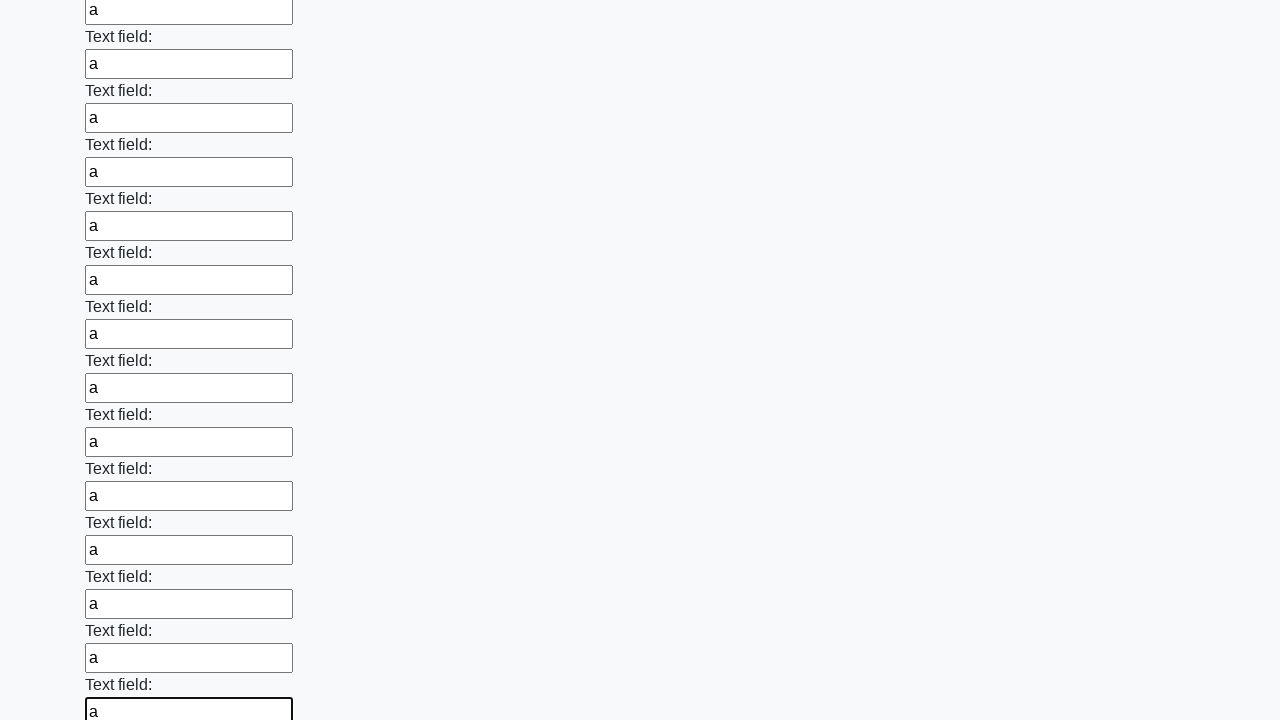

Filled an input field with 'a' on input >> nth=80
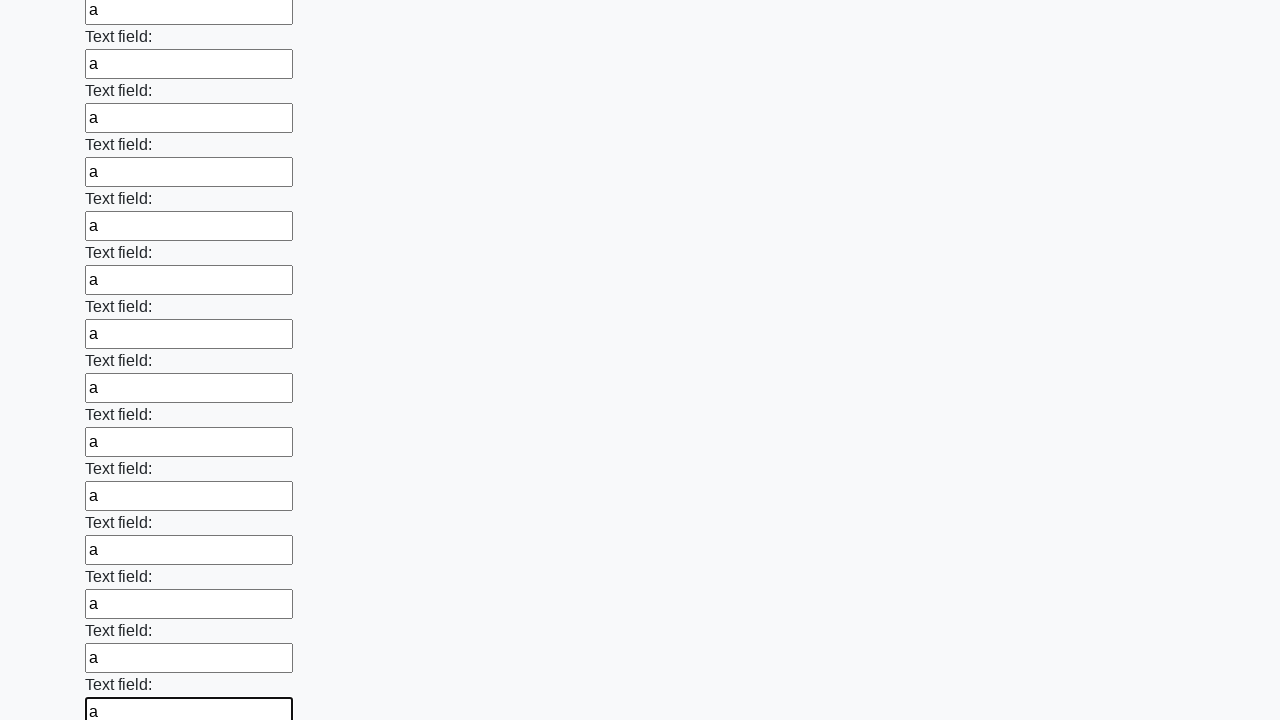

Filled an input field with 'a' on input >> nth=81
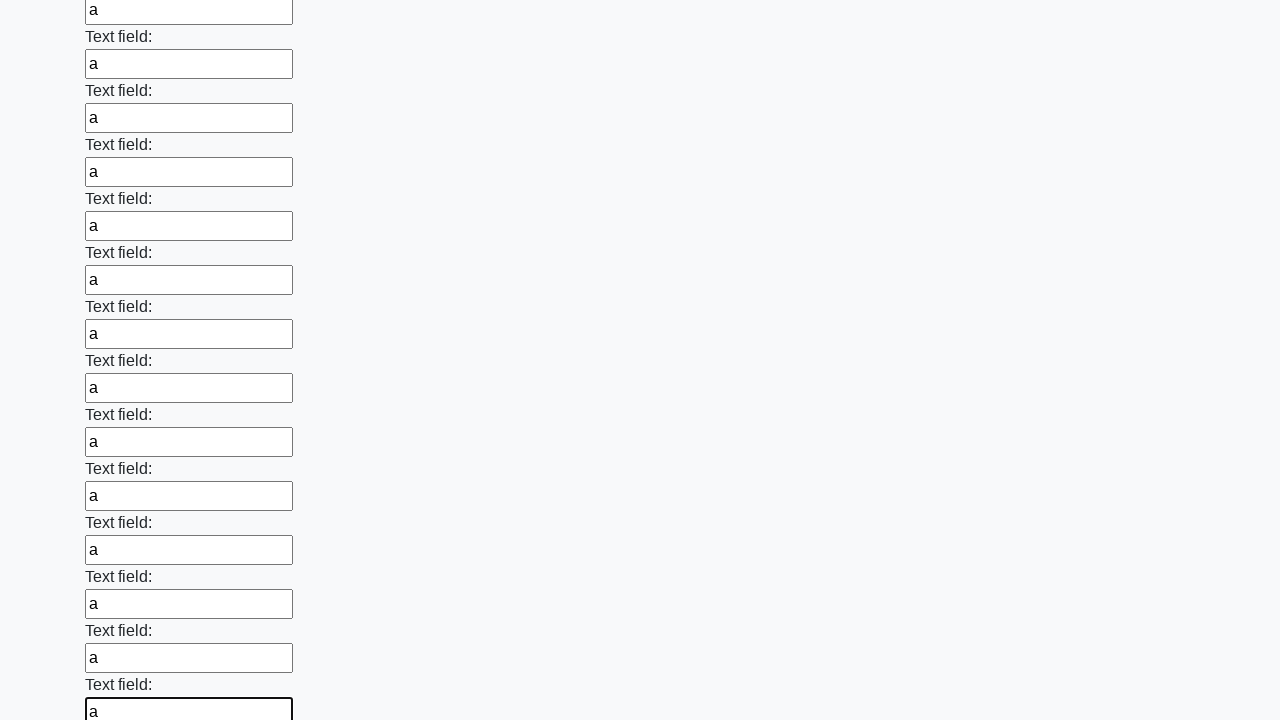

Filled an input field with 'a' on input >> nth=82
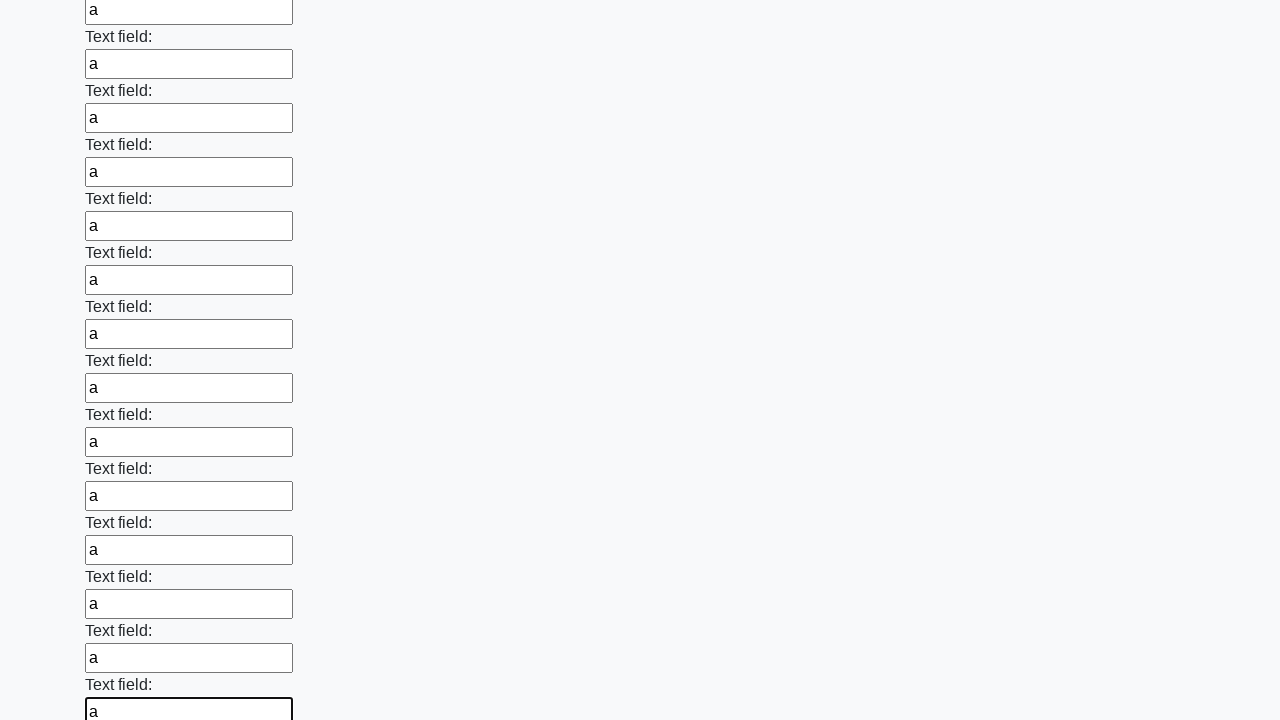

Filled an input field with 'a' on input >> nth=83
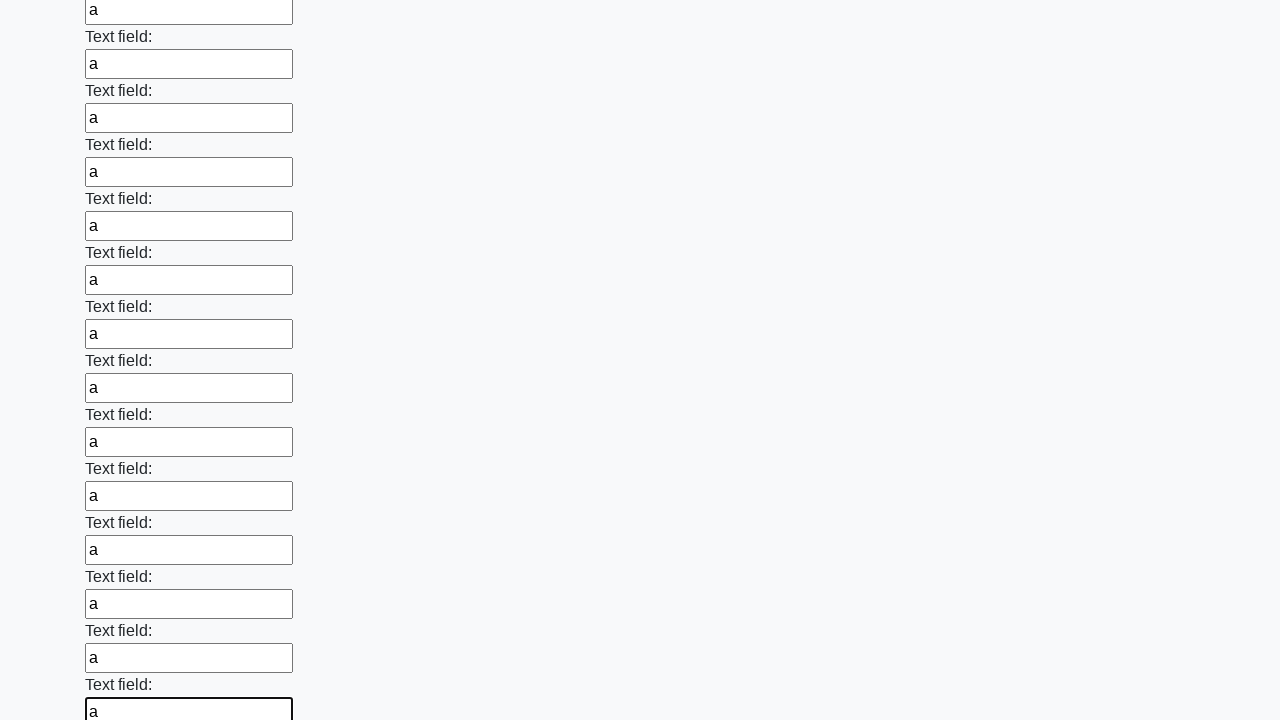

Filled an input field with 'a' on input >> nth=84
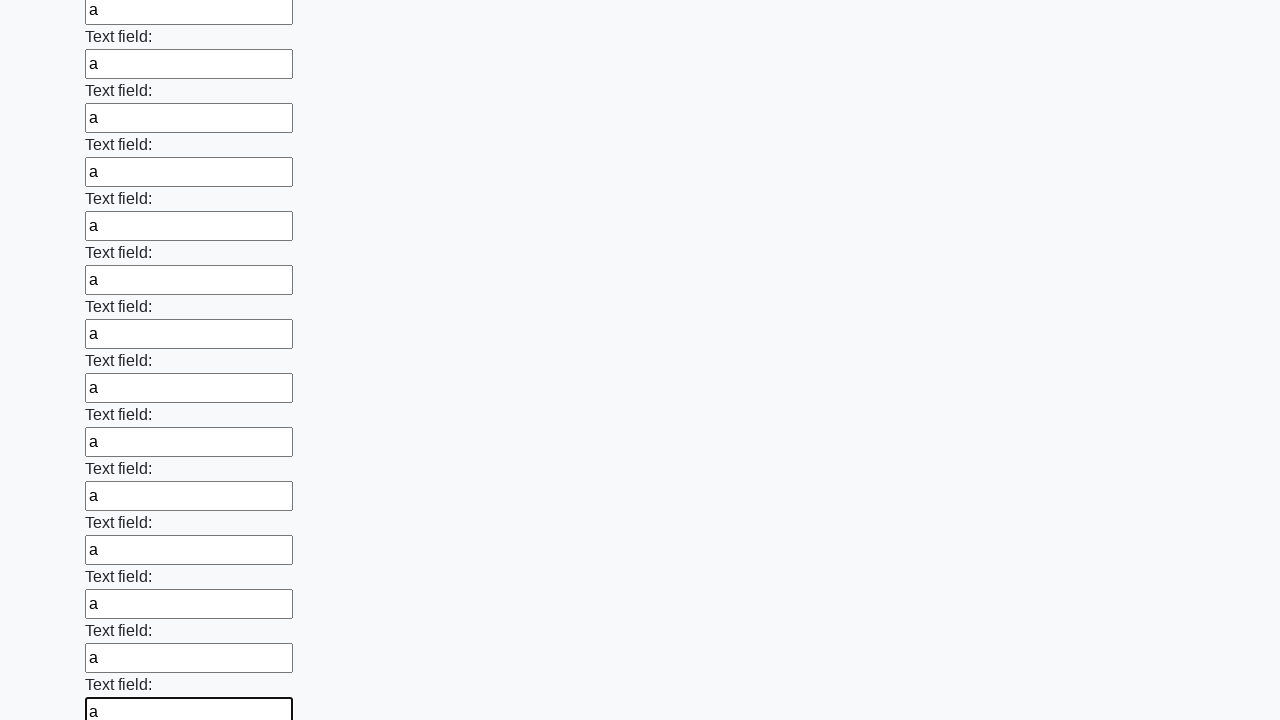

Filled an input field with 'a' on input >> nth=85
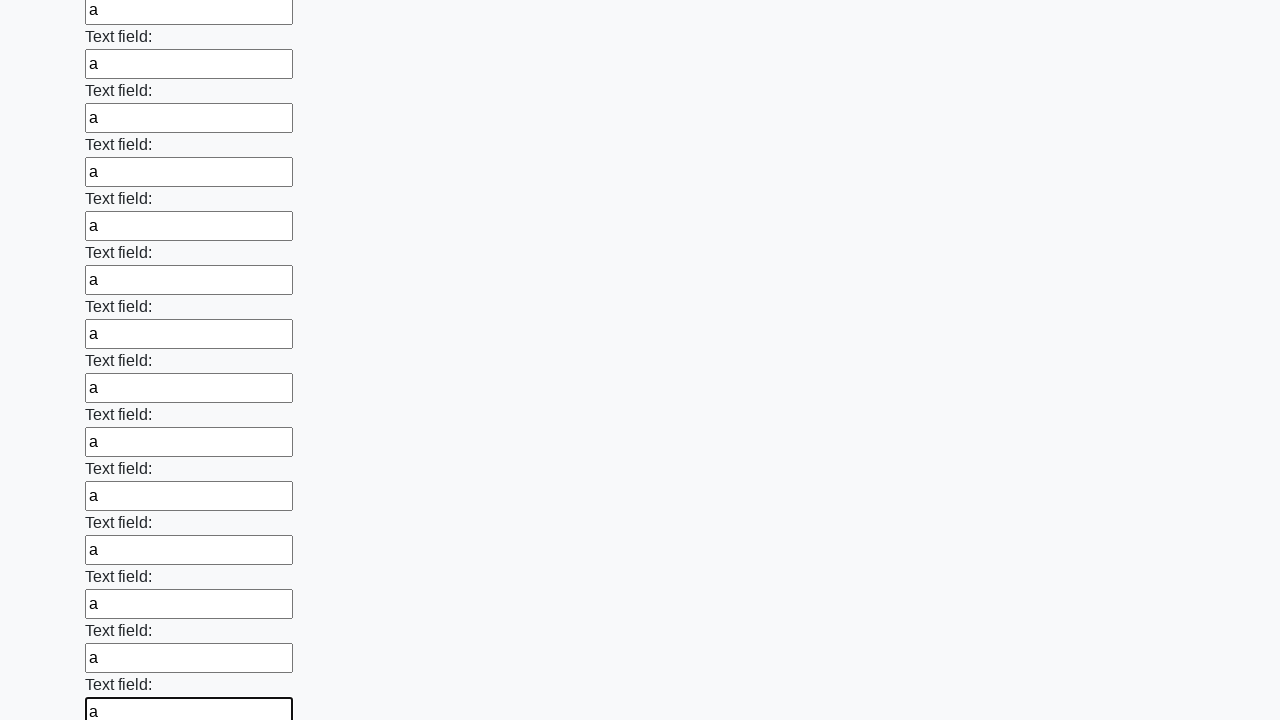

Filled an input field with 'a' on input >> nth=86
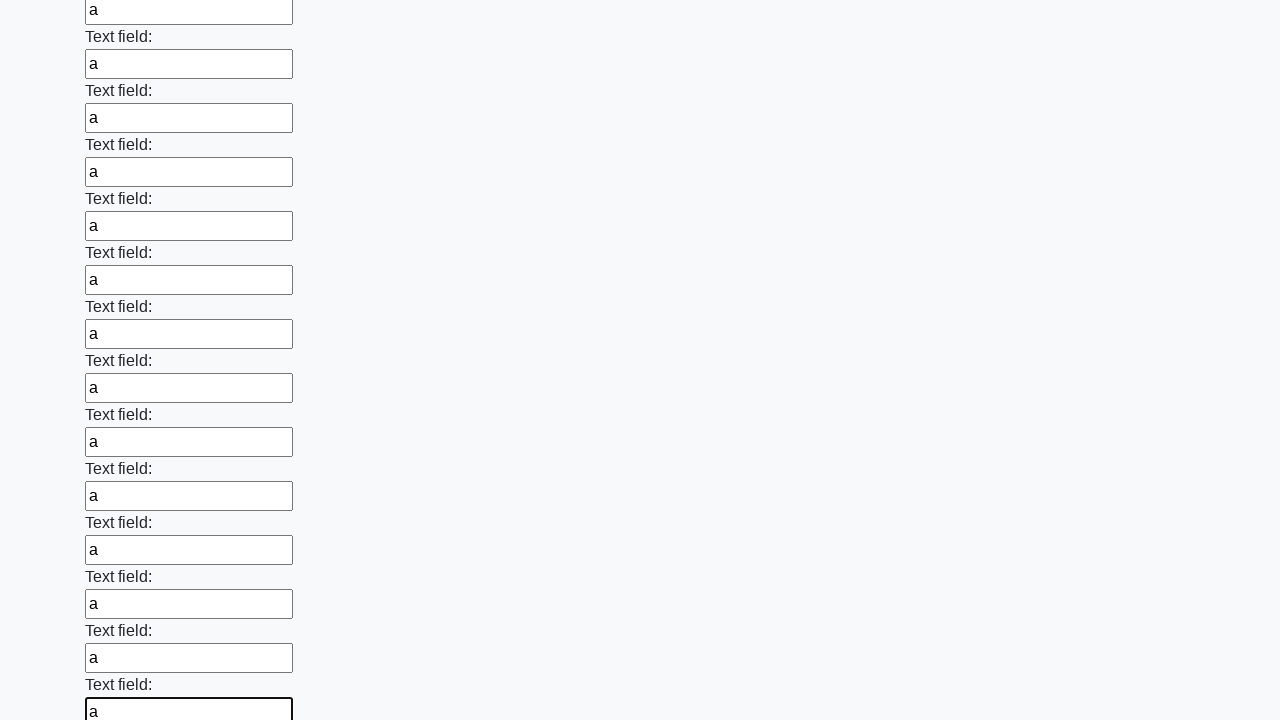

Filled an input field with 'a' on input >> nth=87
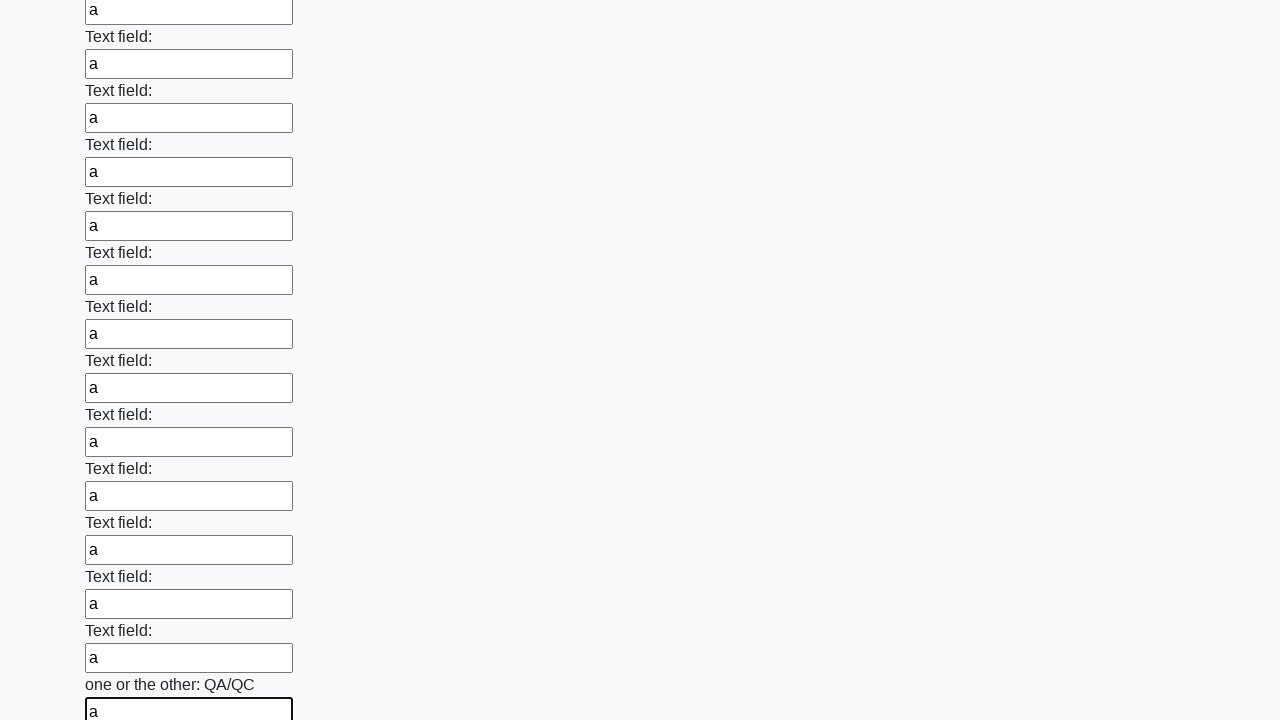

Filled an input field with 'a' on input >> nth=88
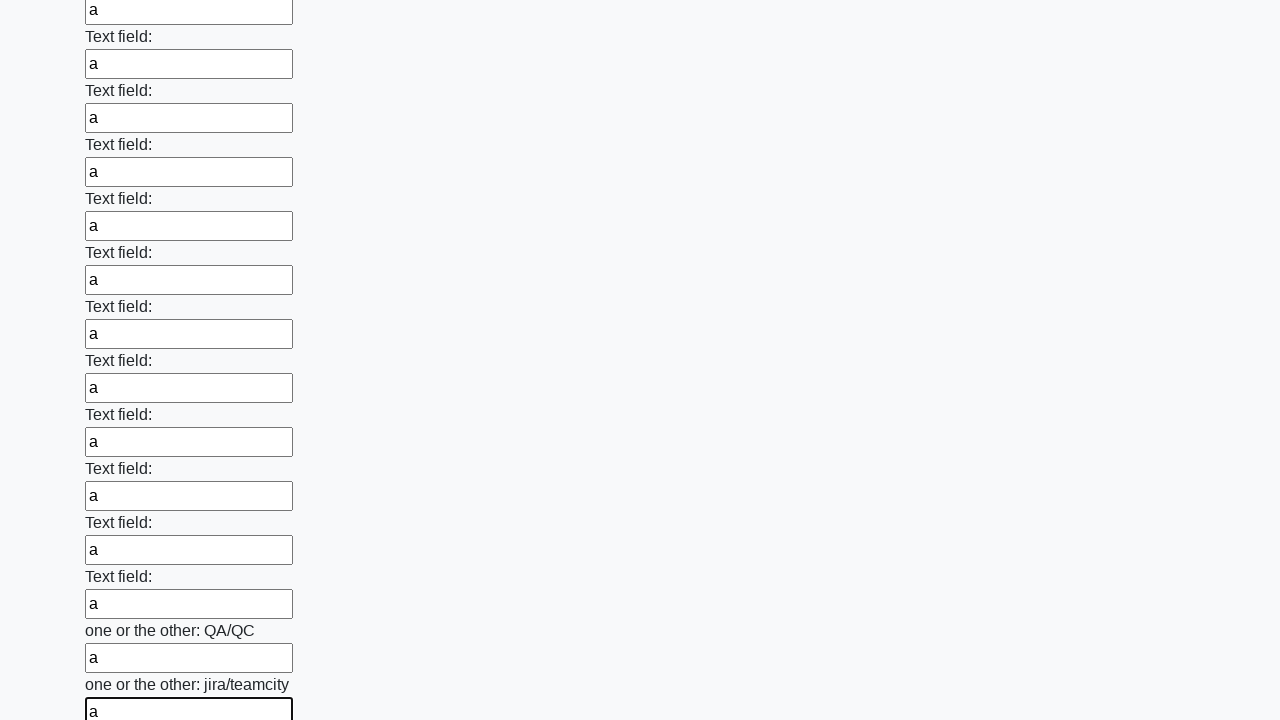

Filled an input field with 'a' on input >> nth=89
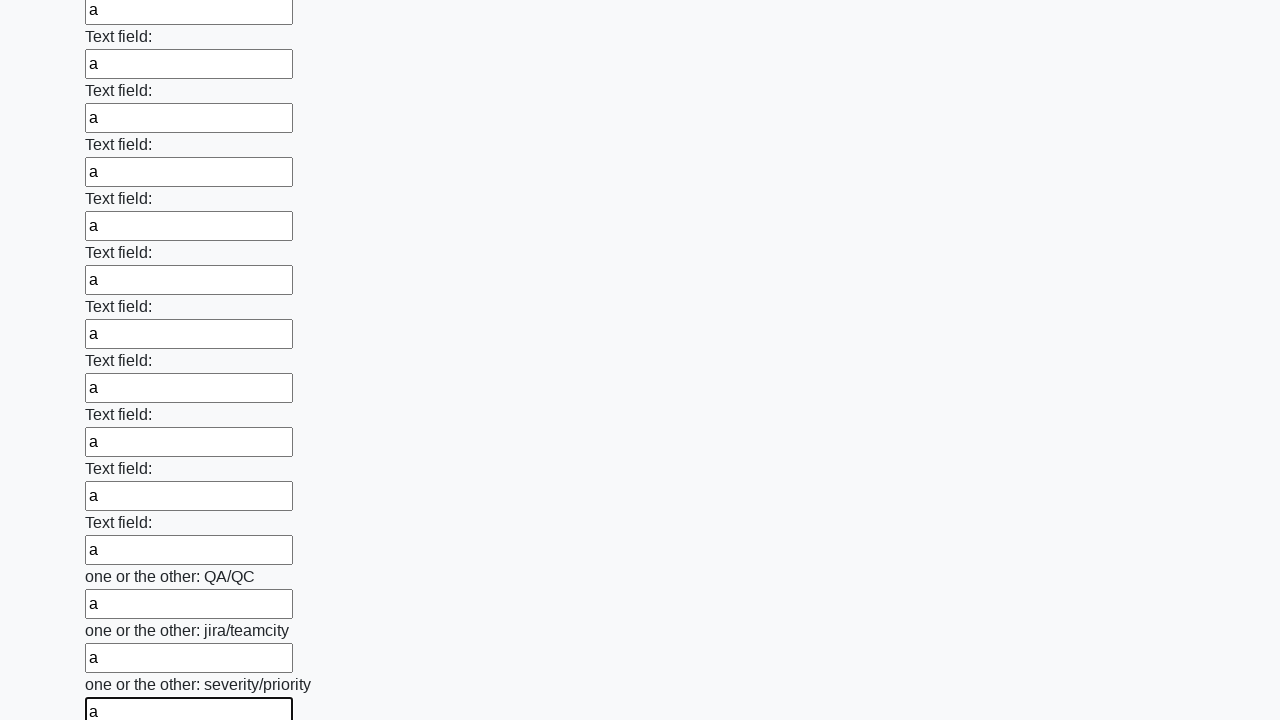

Filled an input field with 'a' on input >> nth=90
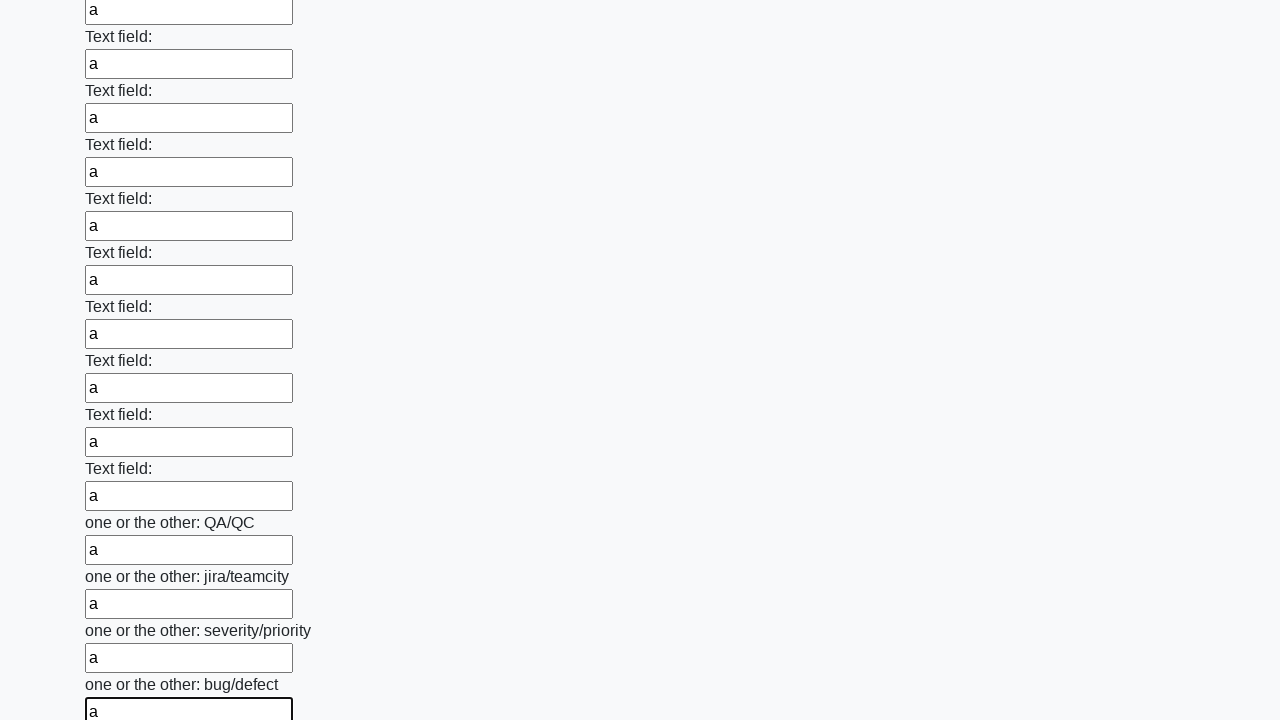

Filled an input field with 'a' on input >> nth=91
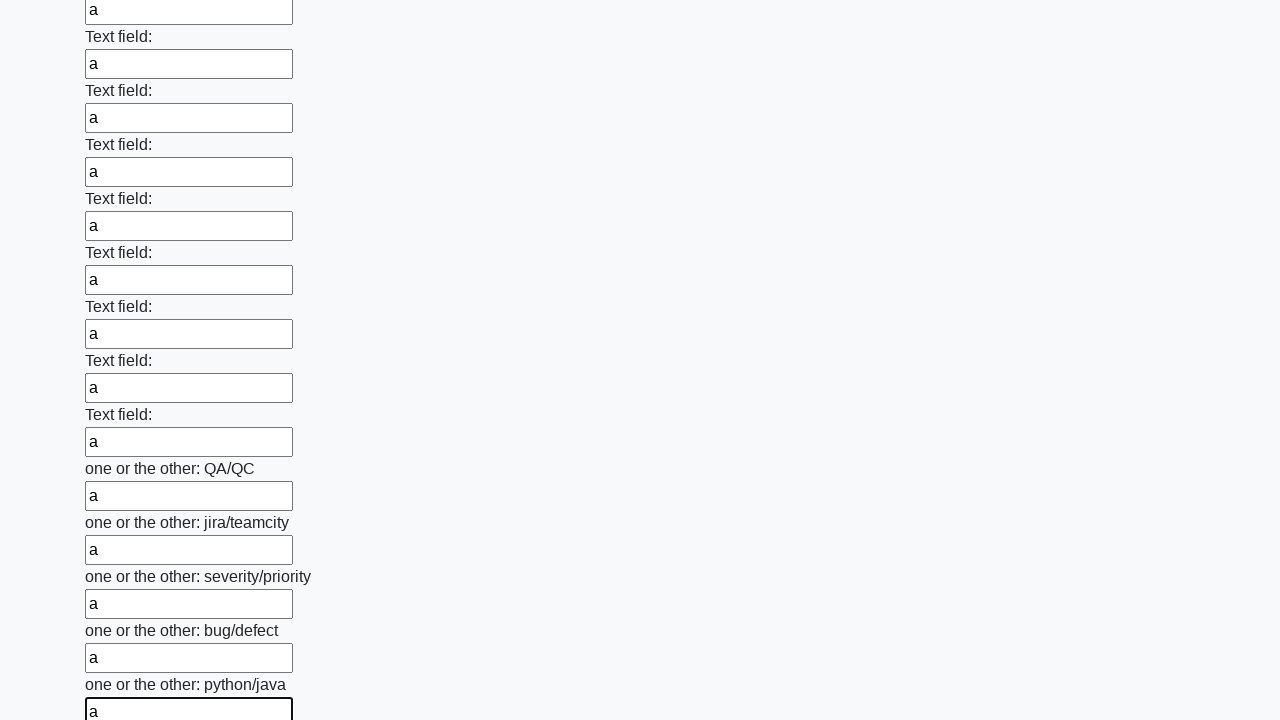

Filled an input field with 'a' on input >> nth=92
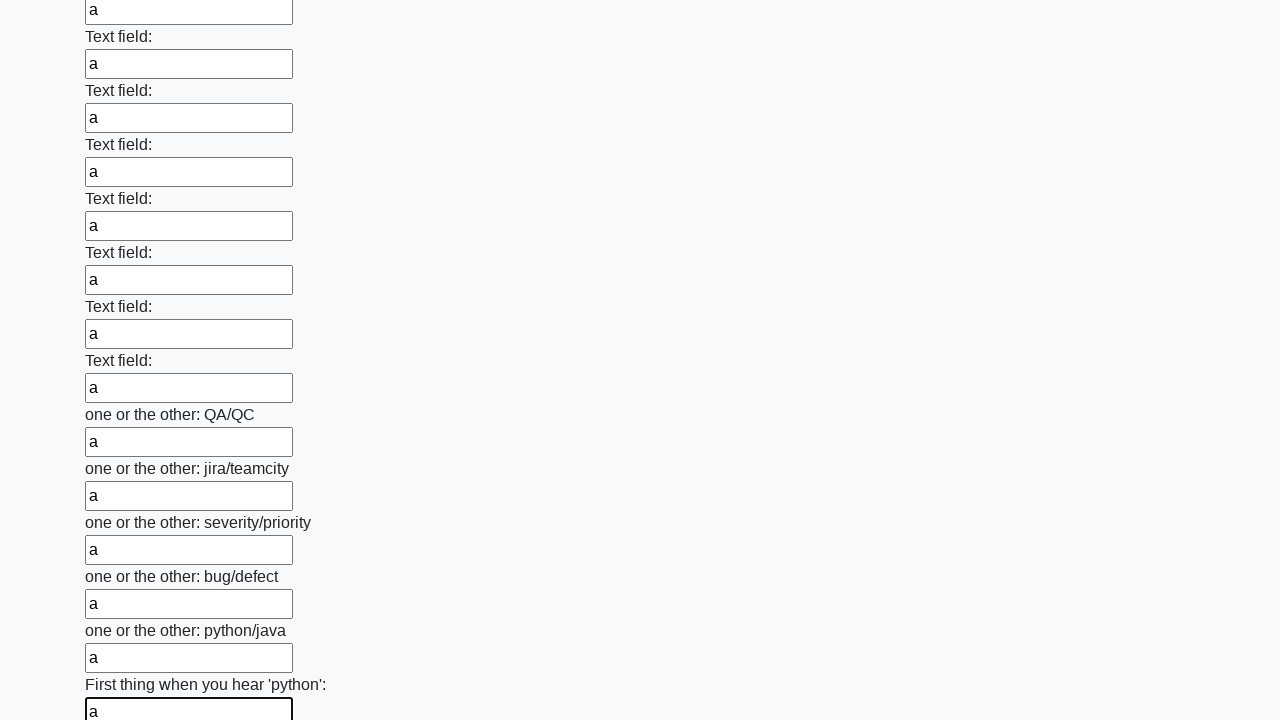

Filled an input field with 'a' on input >> nth=93
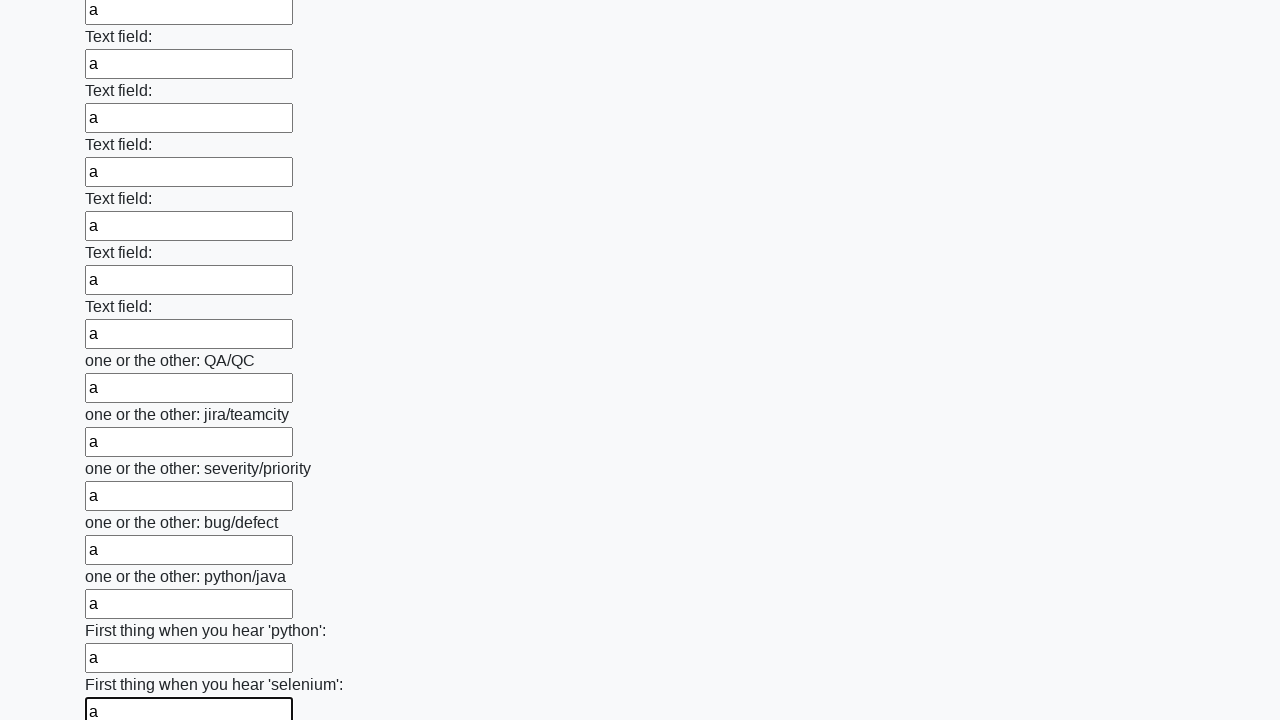

Filled an input field with 'a' on input >> nth=94
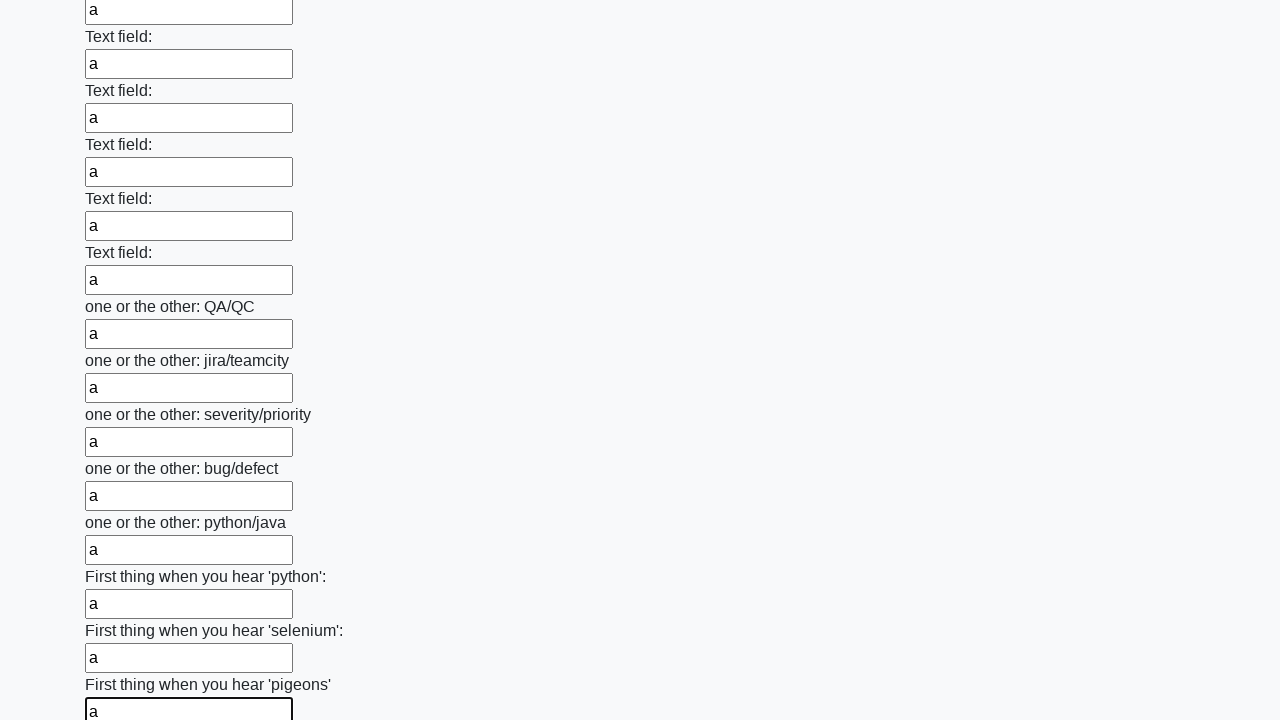

Filled an input field with 'a' on input >> nth=95
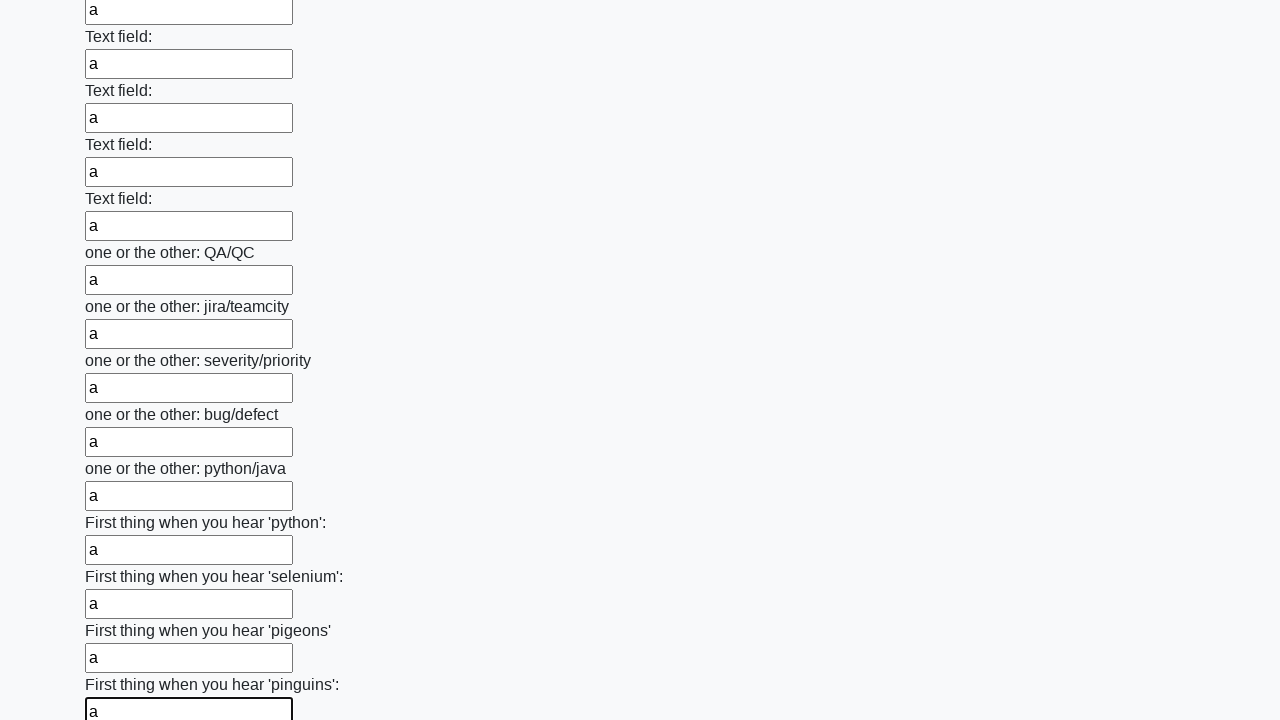

Filled an input field with 'a' on input >> nth=96
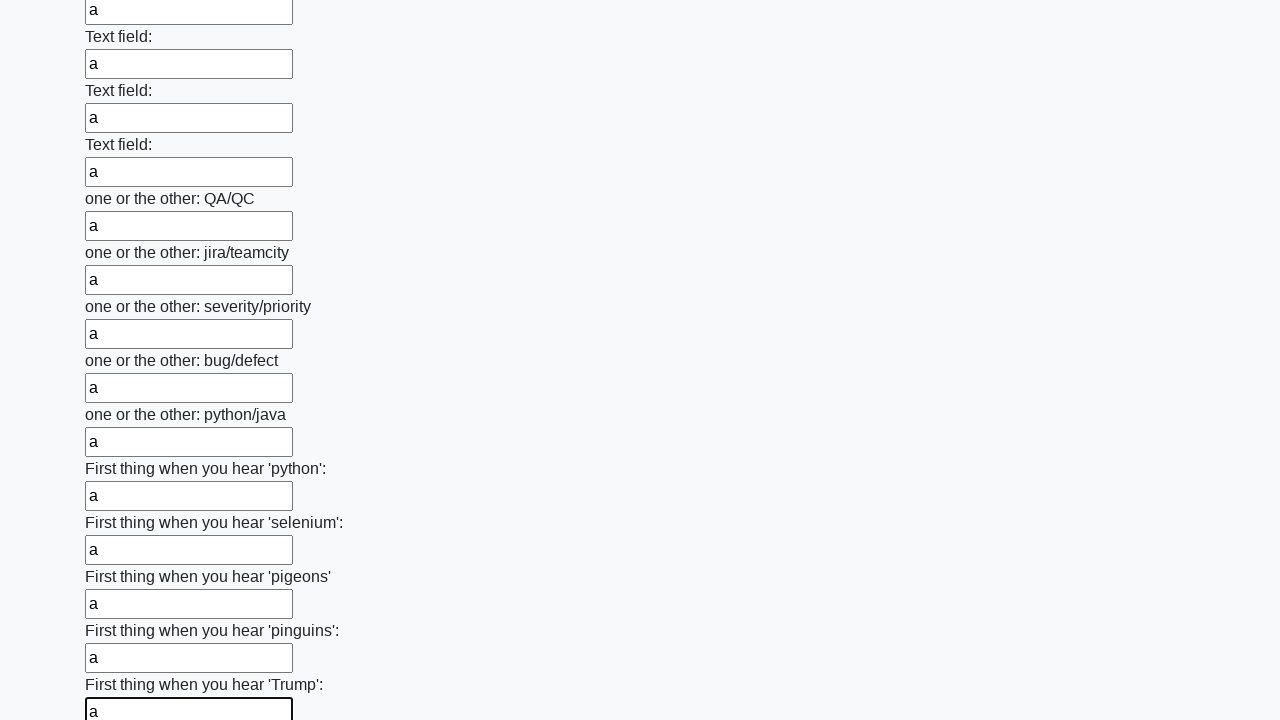

Filled an input field with 'a' on input >> nth=97
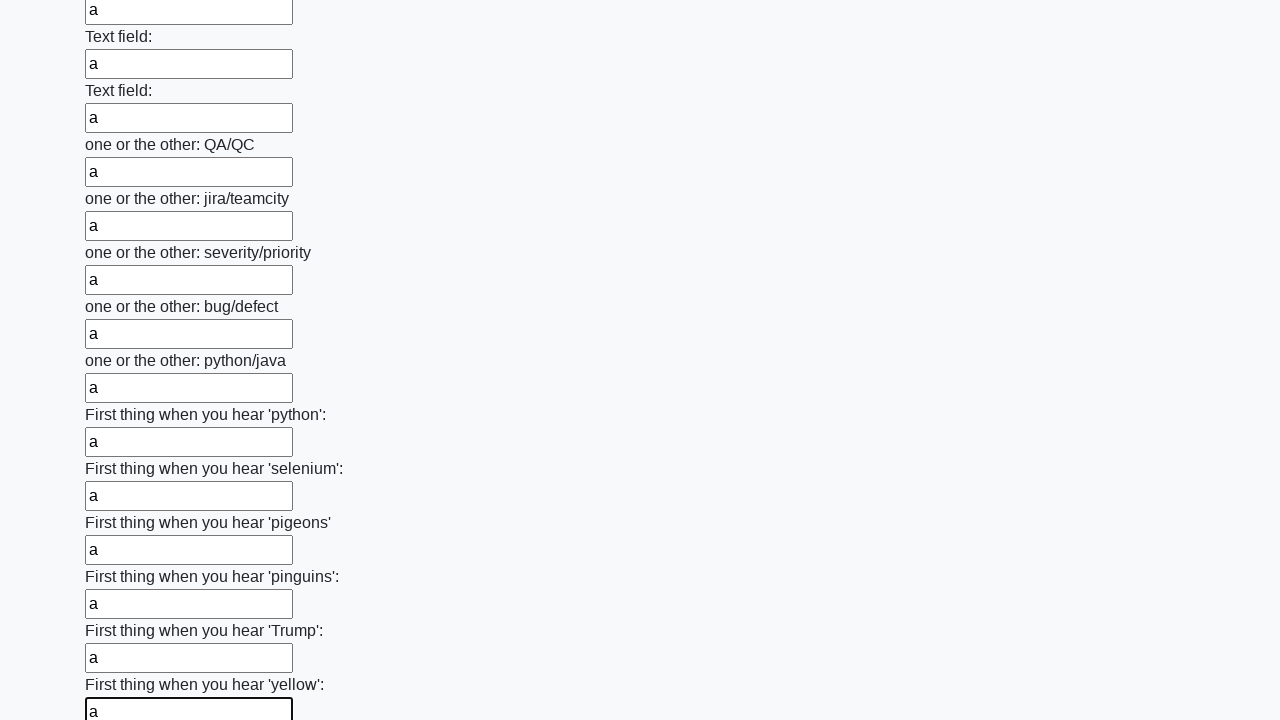

Filled an input field with 'a' on input >> nth=98
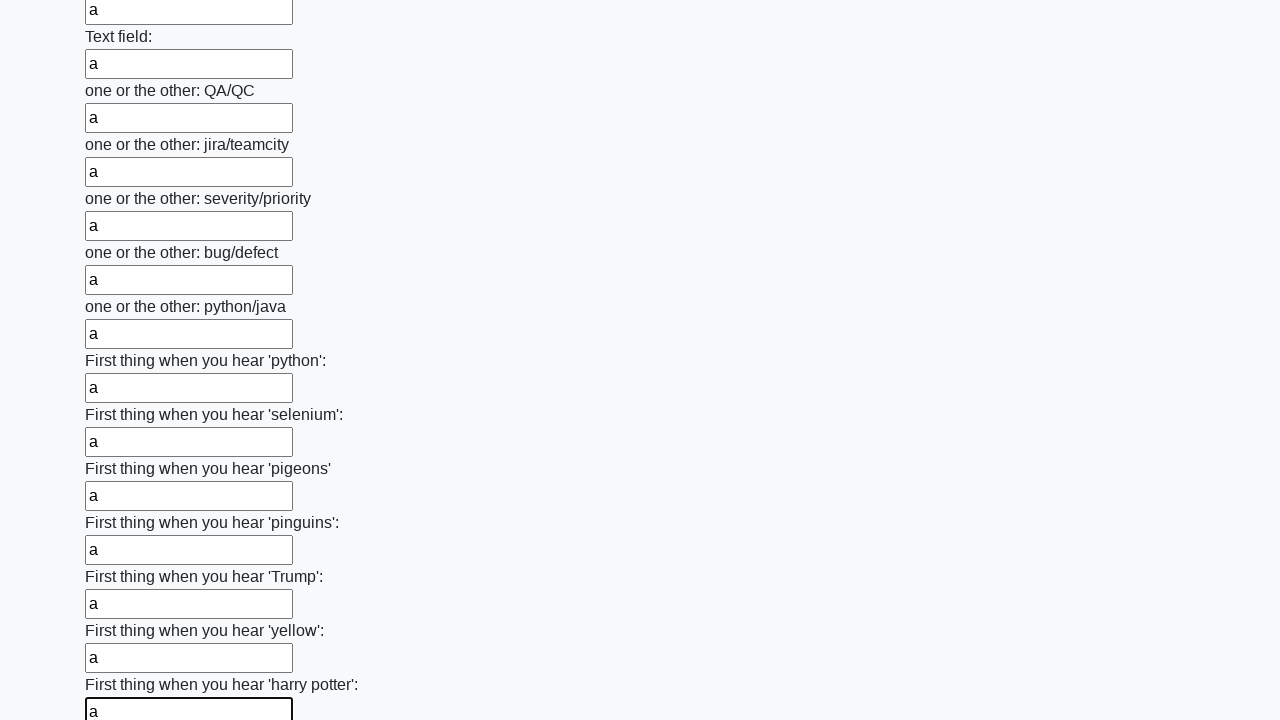

Filled an input field with 'a' on input >> nth=99
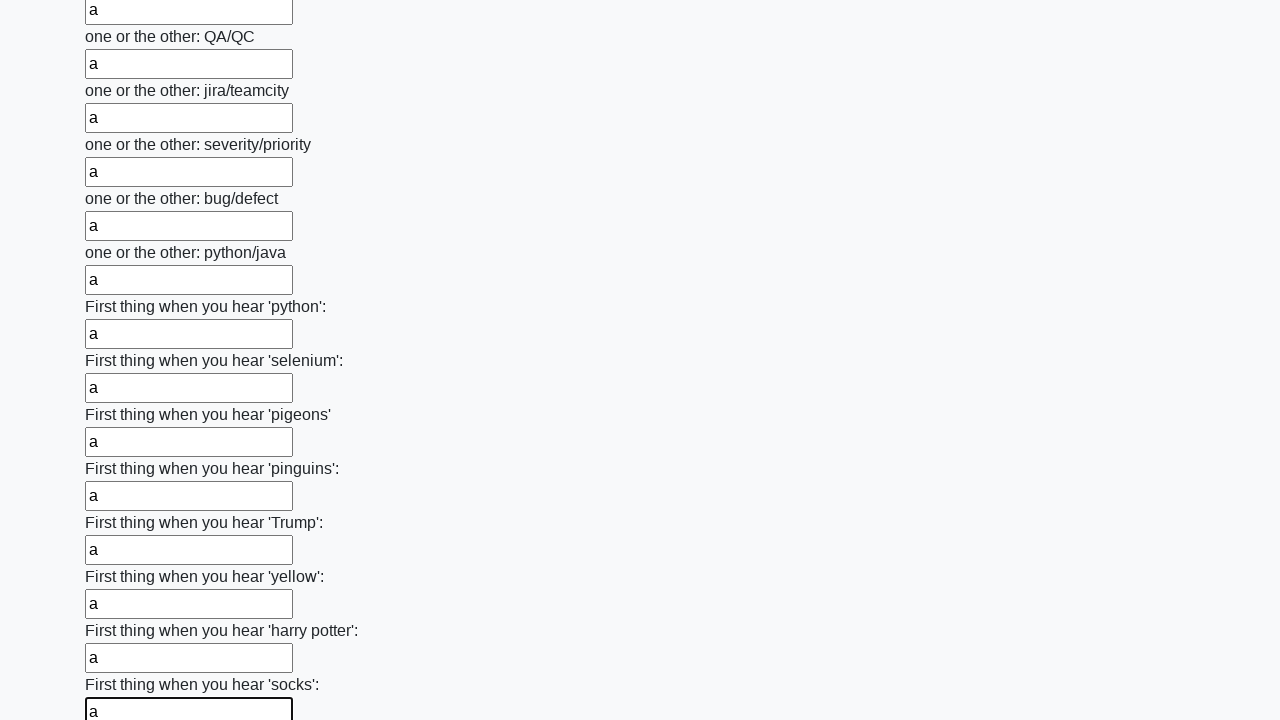

Clicked the submit button at (123, 611) on button.btn
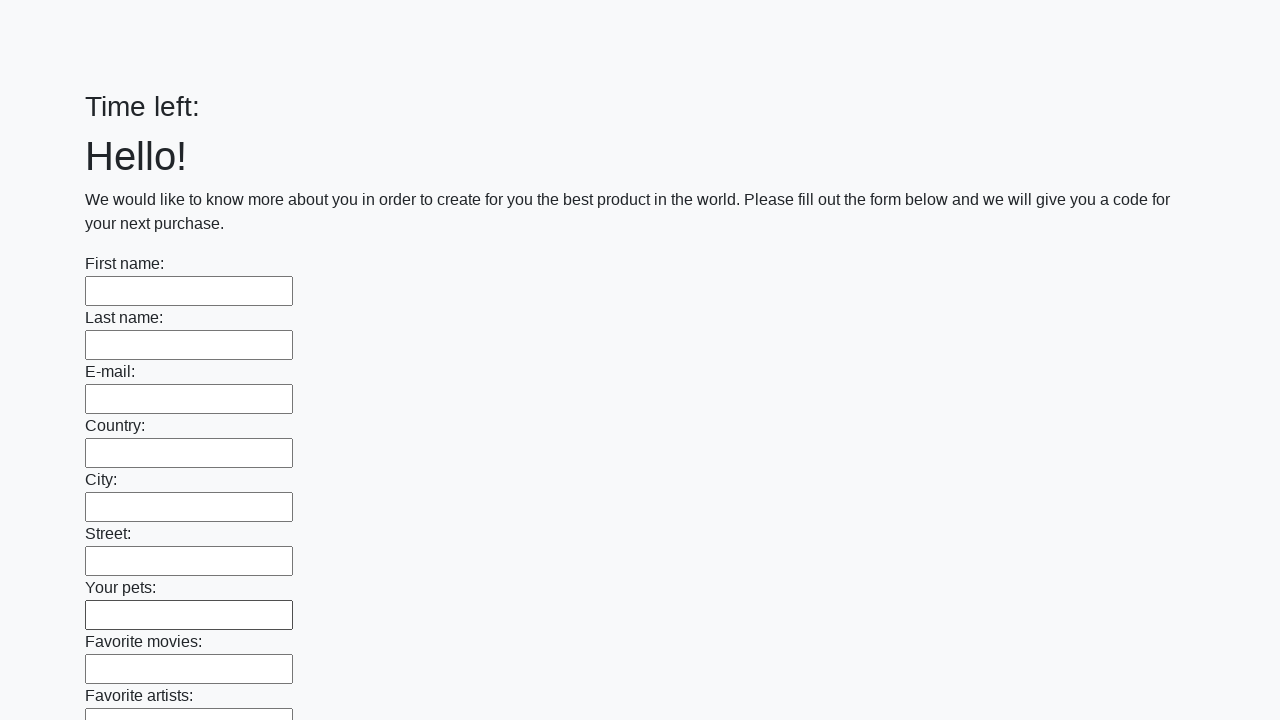

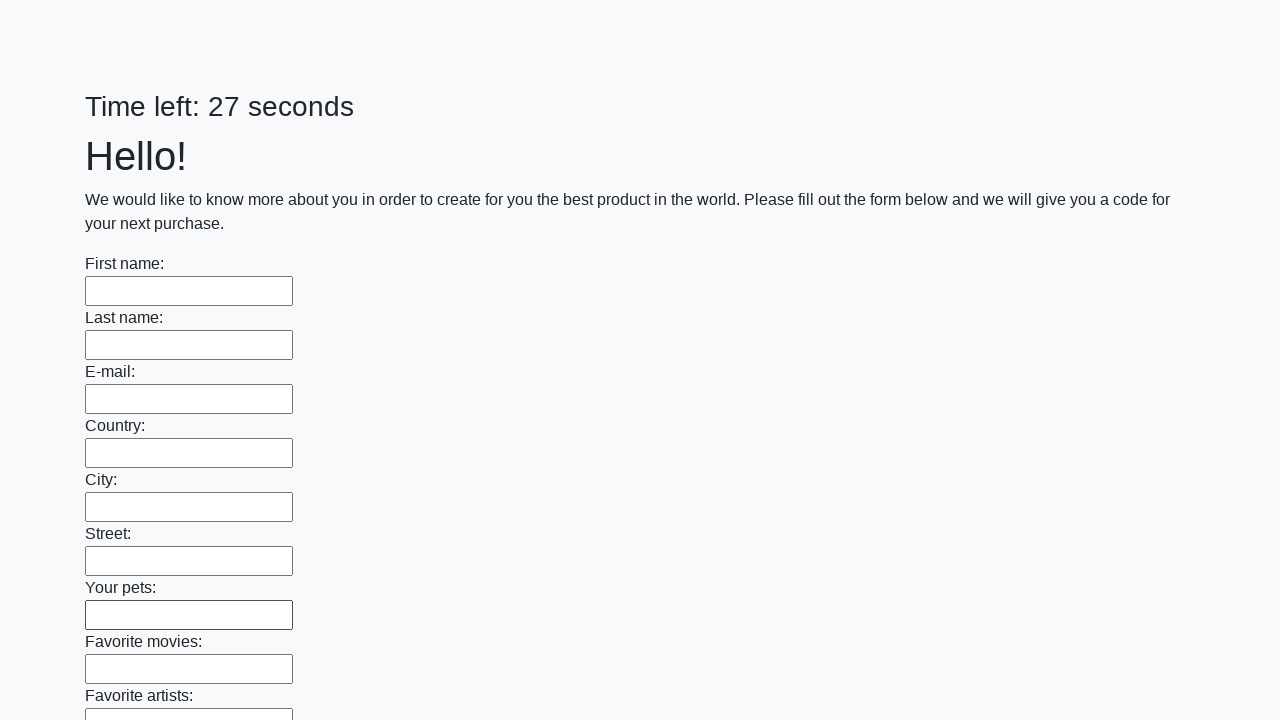